Tests selecting all checkboxes on a page, verifying they are selected, then deselecting them all

Starting URL: https://automationfc.github.io/multiple-fields/

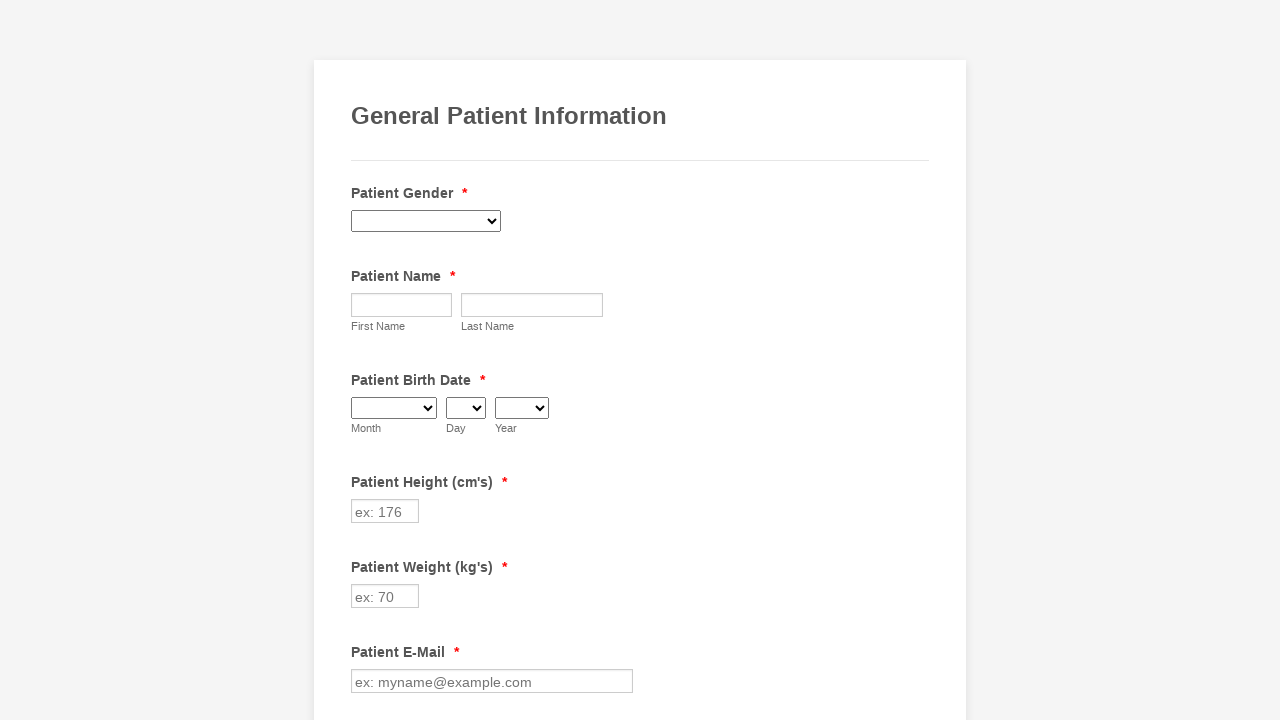

Retrieved all checkboxes on the page
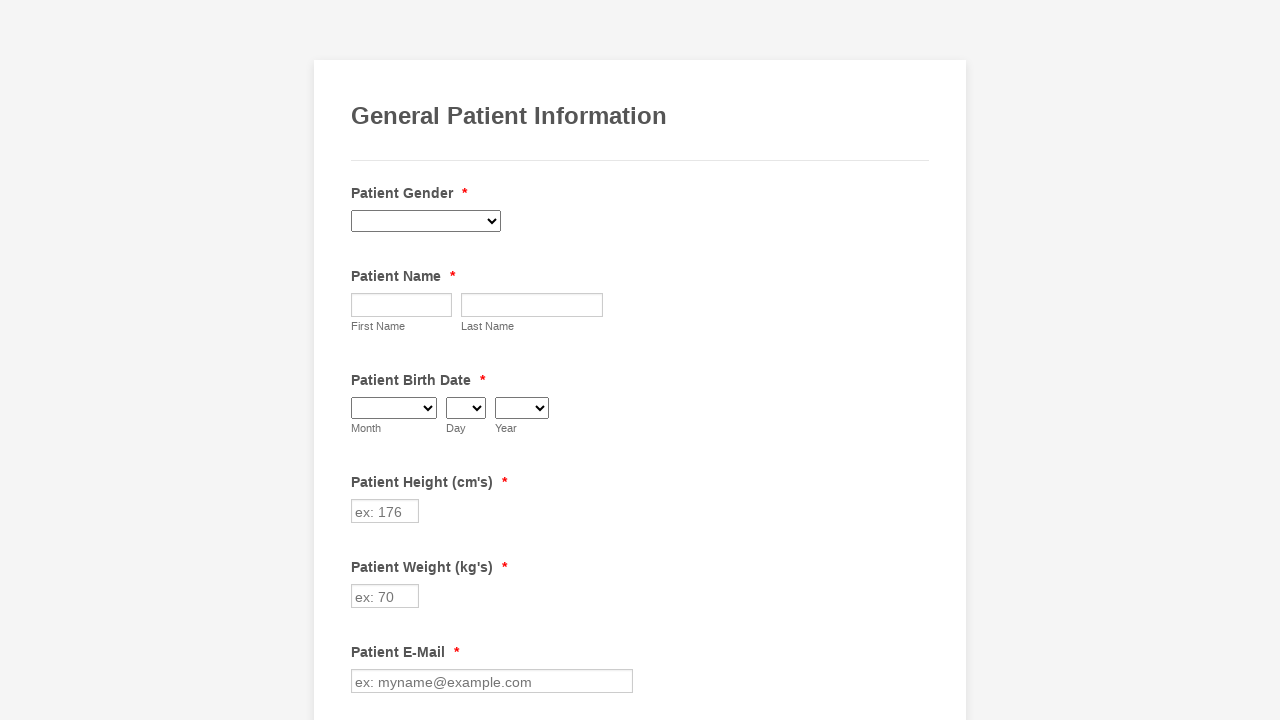

Checked an unchecked checkbox at (362, 360) on input[type='checkbox'] >> nth=0
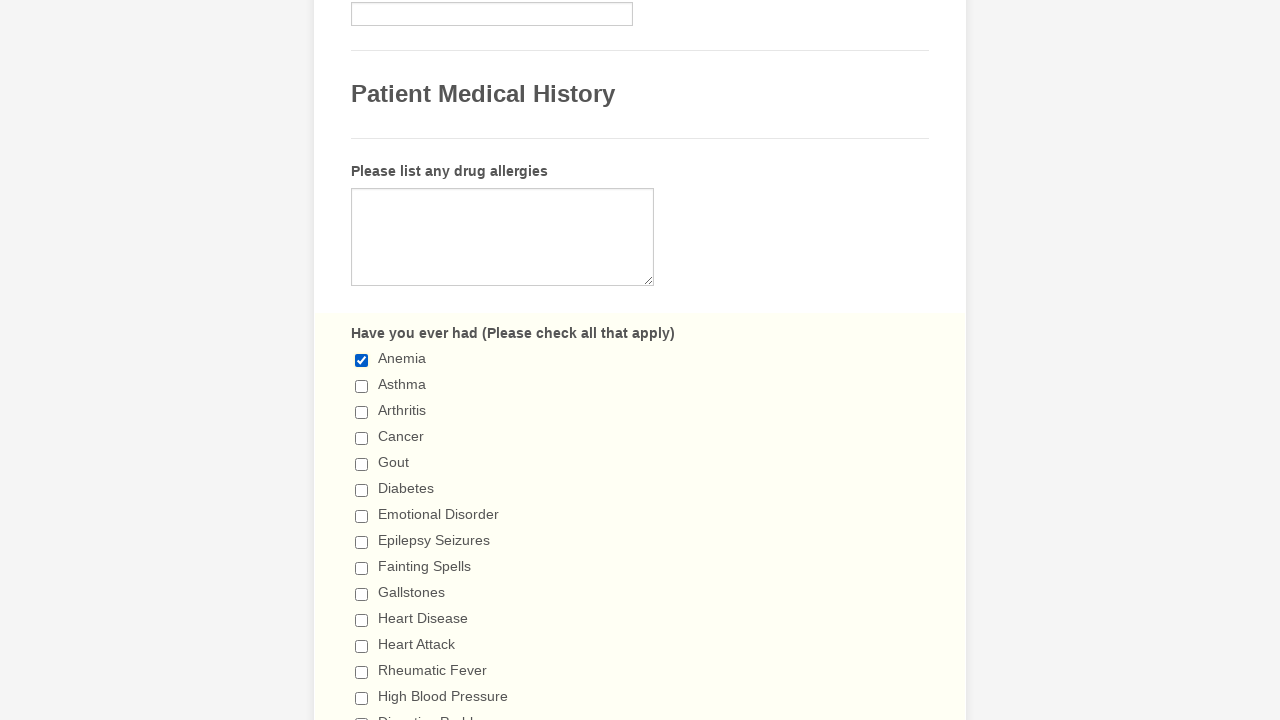

Checked an unchecked checkbox at (362, 386) on input[type='checkbox'] >> nth=1
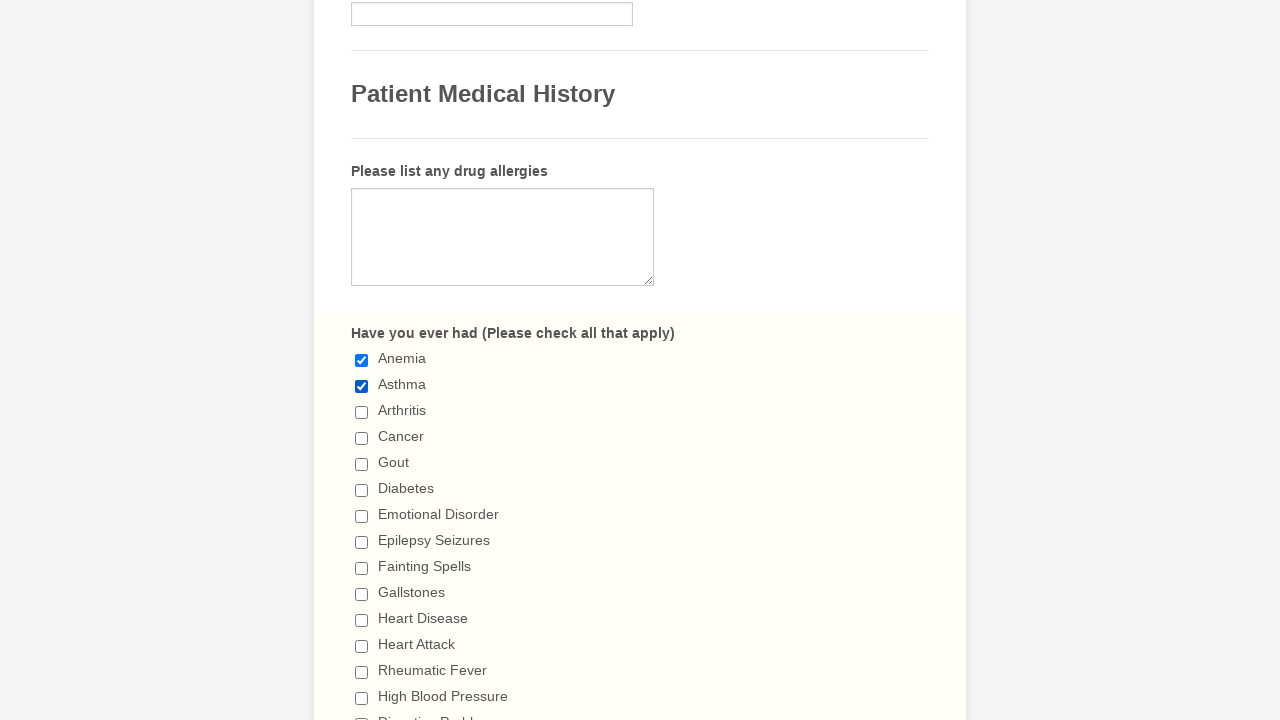

Checked an unchecked checkbox at (362, 412) on input[type='checkbox'] >> nth=2
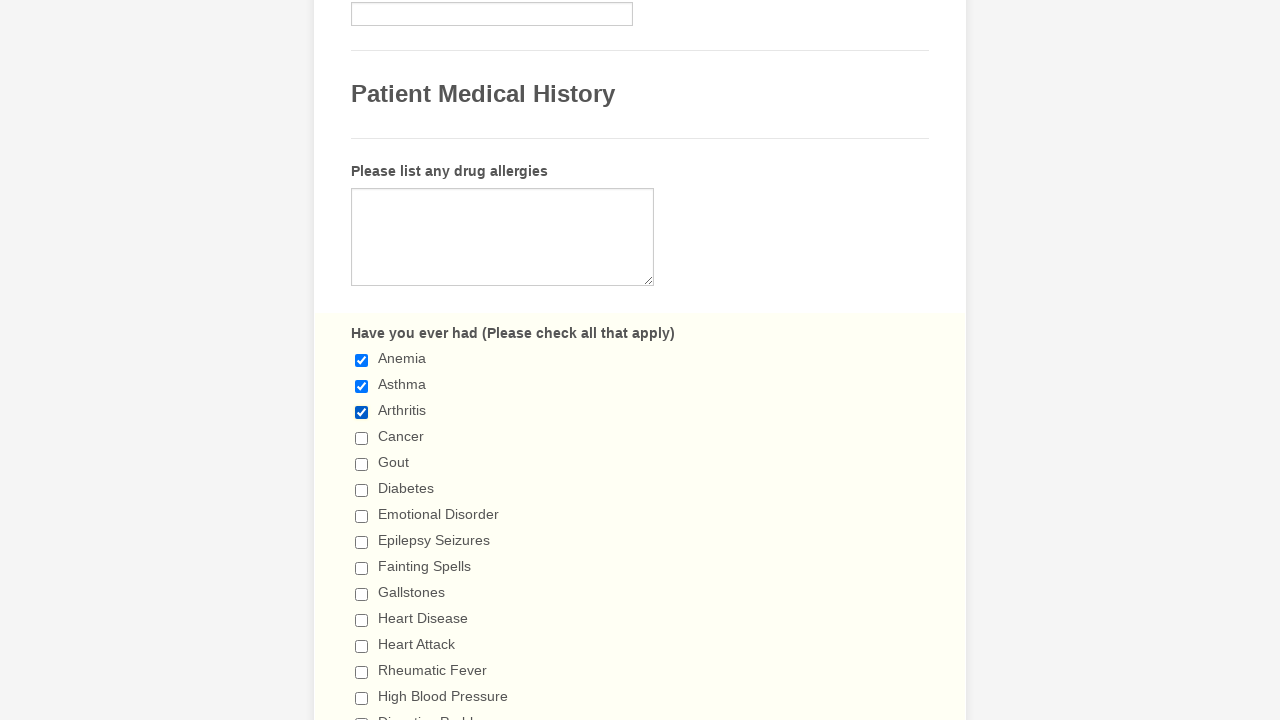

Checked an unchecked checkbox at (362, 438) on input[type='checkbox'] >> nth=3
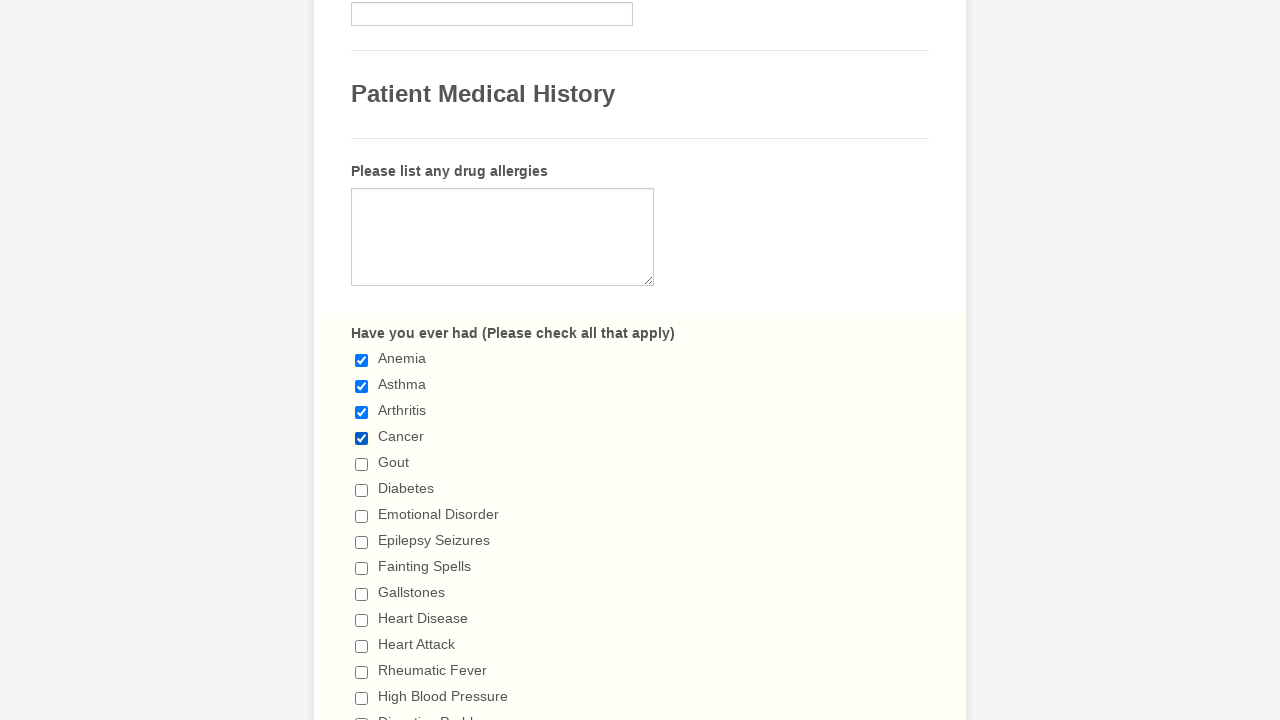

Checked an unchecked checkbox at (362, 464) on input[type='checkbox'] >> nth=4
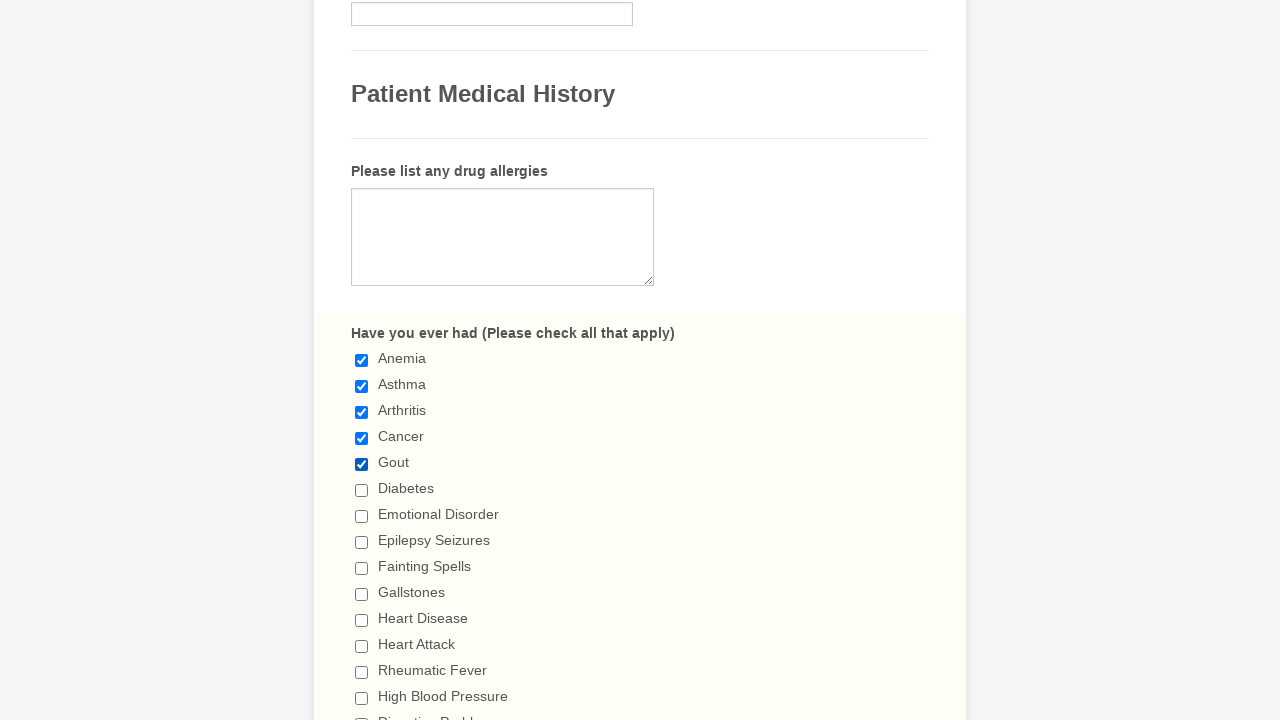

Checked an unchecked checkbox at (362, 490) on input[type='checkbox'] >> nth=5
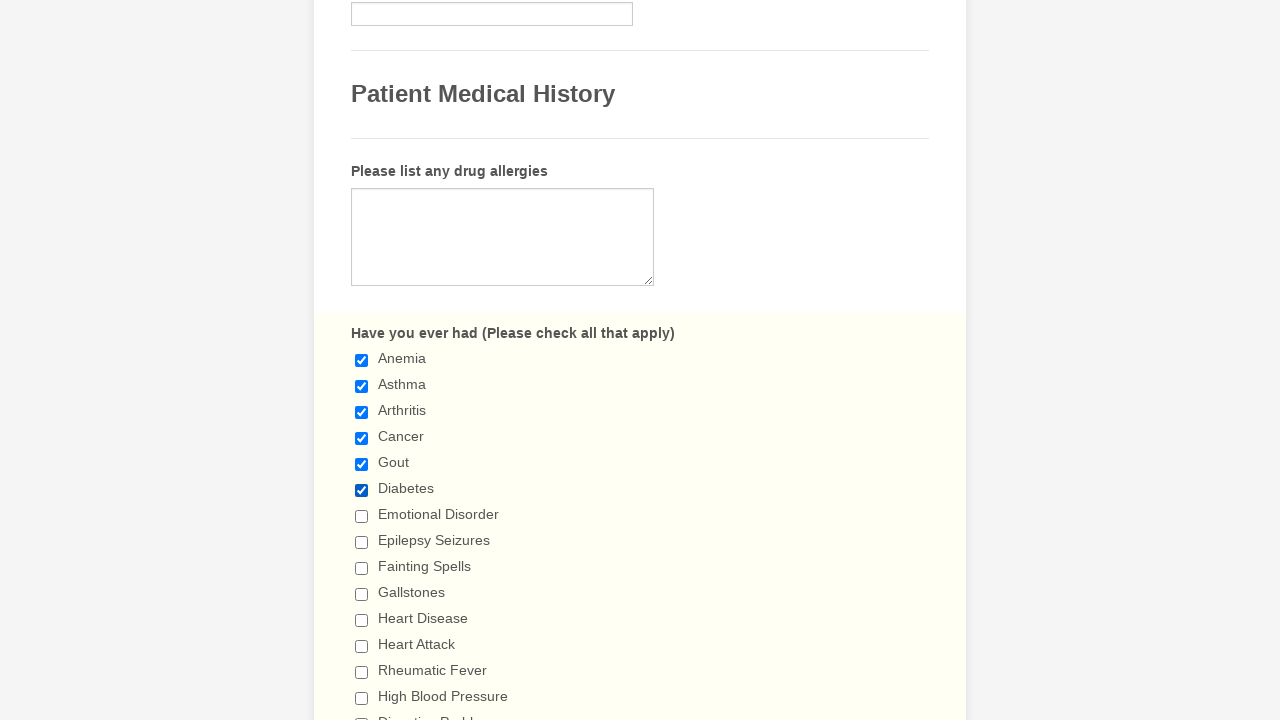

Checked an unchecked checkbox at (362, 516) on input[type='checkbox'] >> nth=6
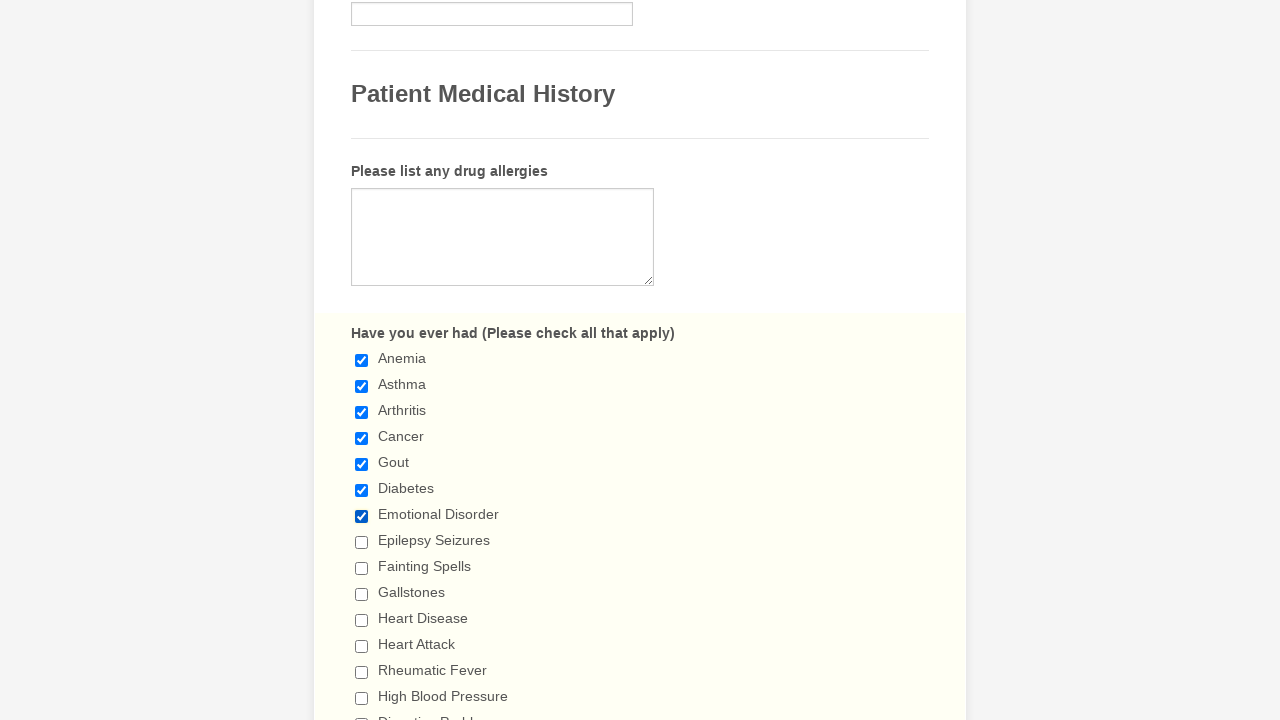

Checked an unchecked checkbox at (362, 542) on input[type='checkbox'] >> nth=7
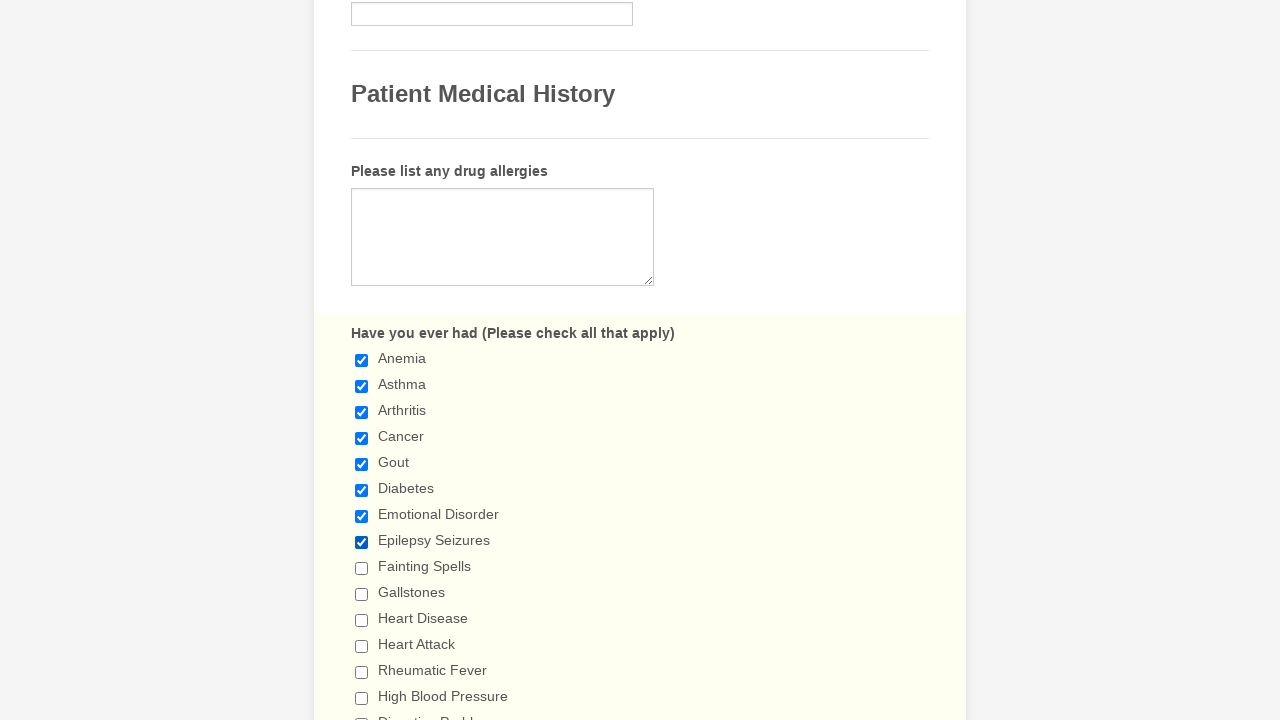

Checked an unchecked checkbox at (362, 568) on input[type='checkbox'] >> nth=8
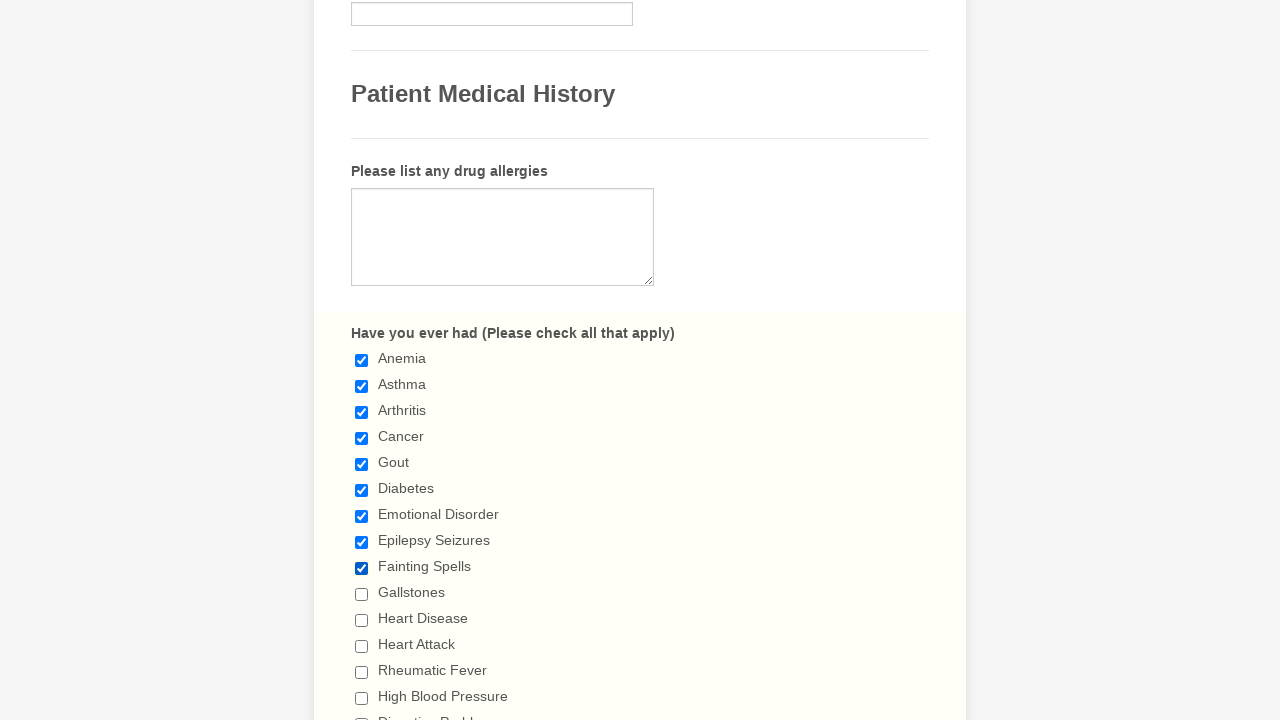

Checked an unchecked checkbox at (362, 594) on input[type='checkbox'] >> nth=9
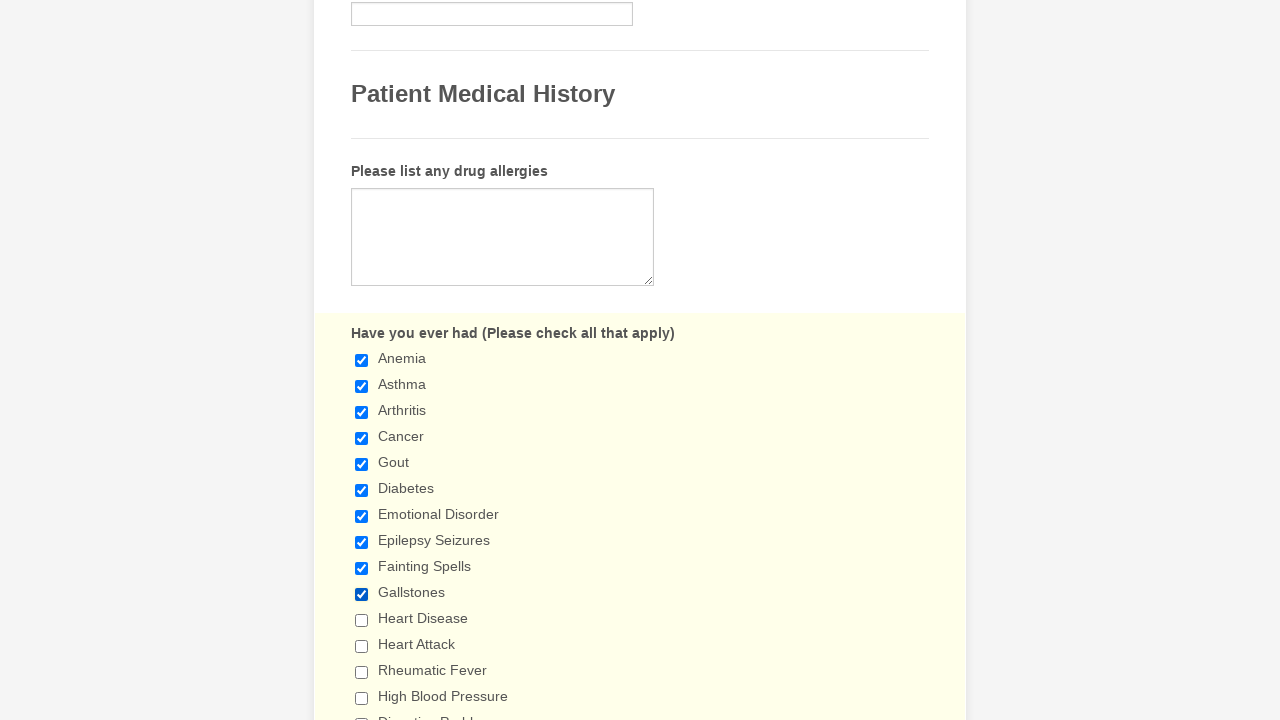

Checked an unchecked checkbox at (362, 620) on input[type='checkbox'] >> nth=10
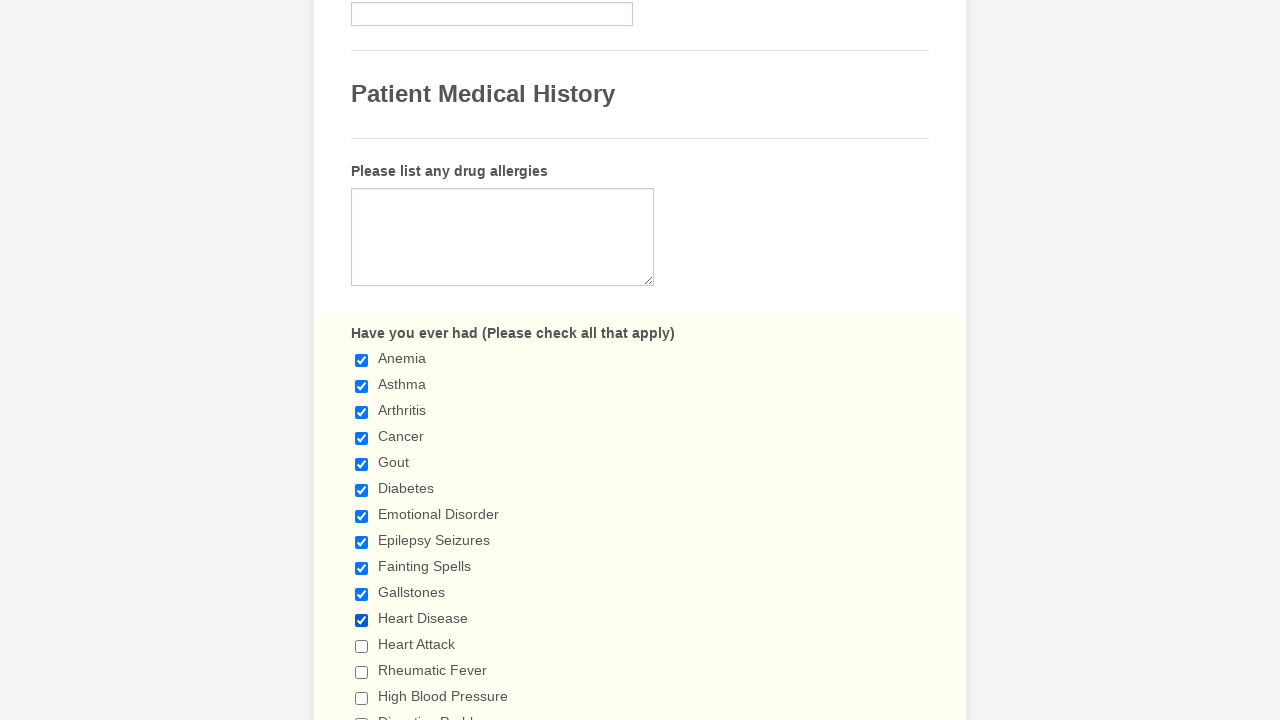

Checked an unchecked checkbox at (362, 646) on input[type='checkbox'] >> nth=11
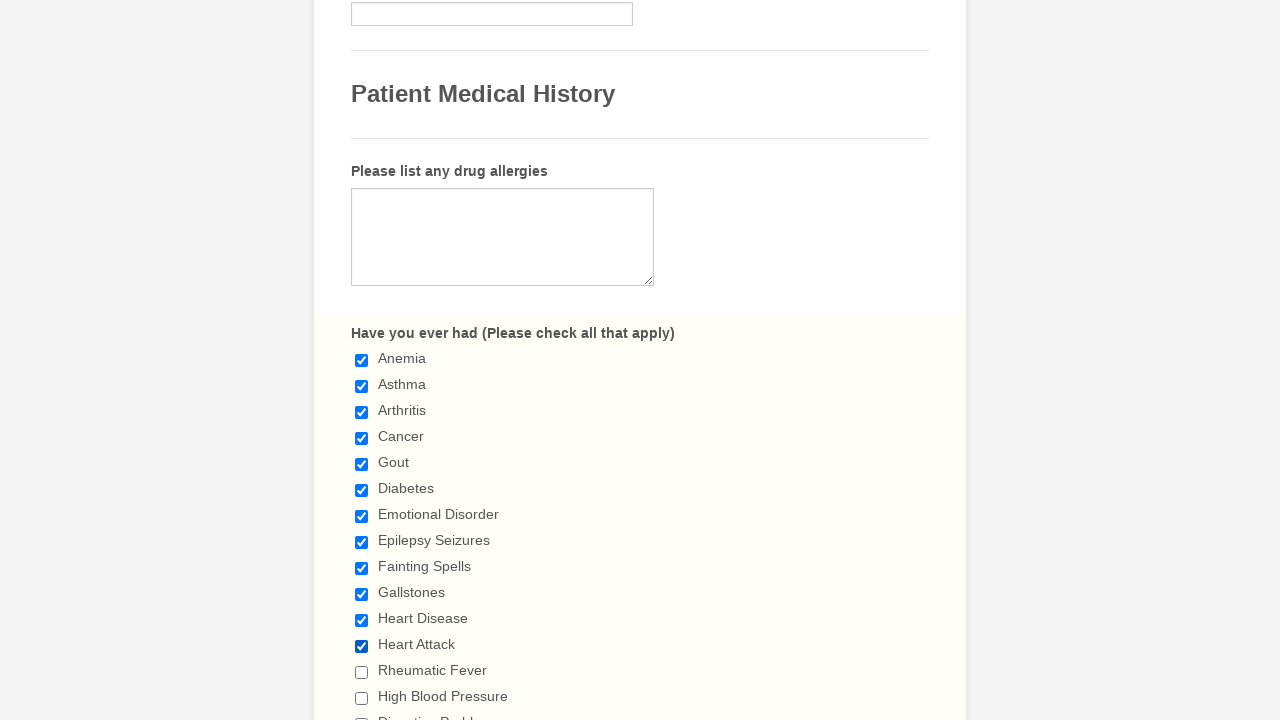

Checked an unchecked checkbox at (362, 672) on input[type='checkbox'] >> nth=12
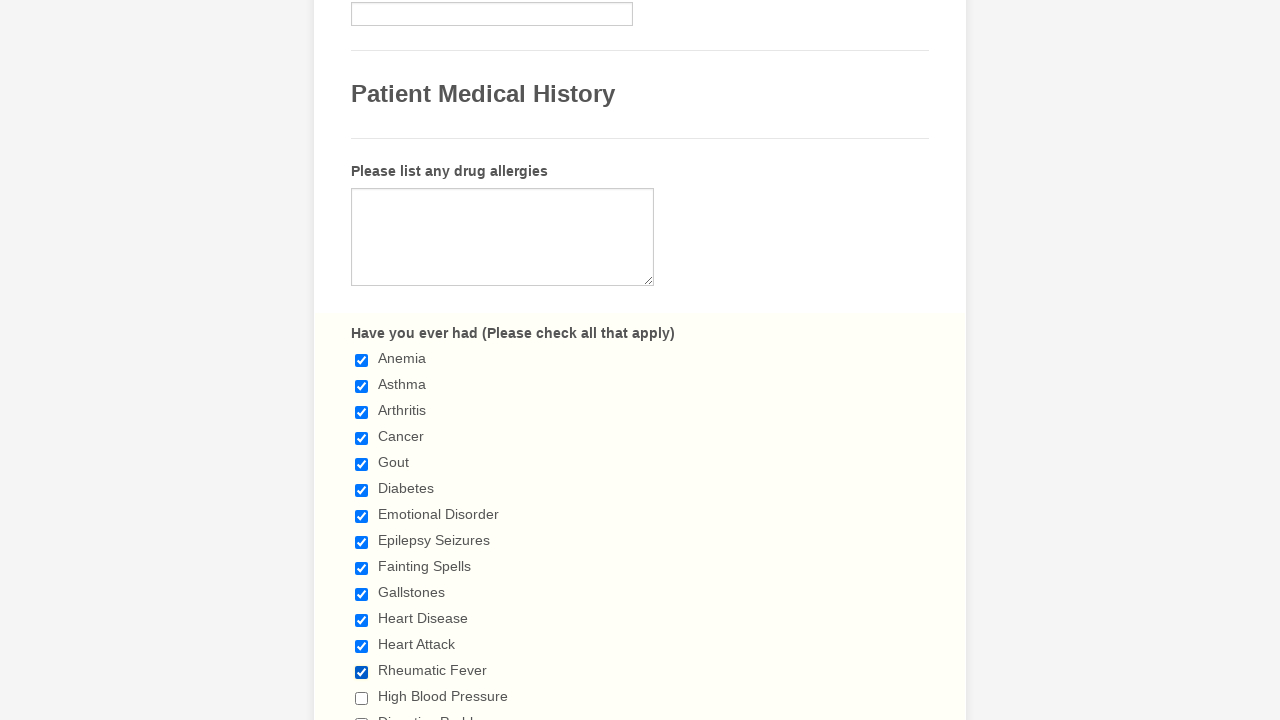

Checked an unchecked checkbox at (362, 698) on input[type='checkbox'] >> nth=13
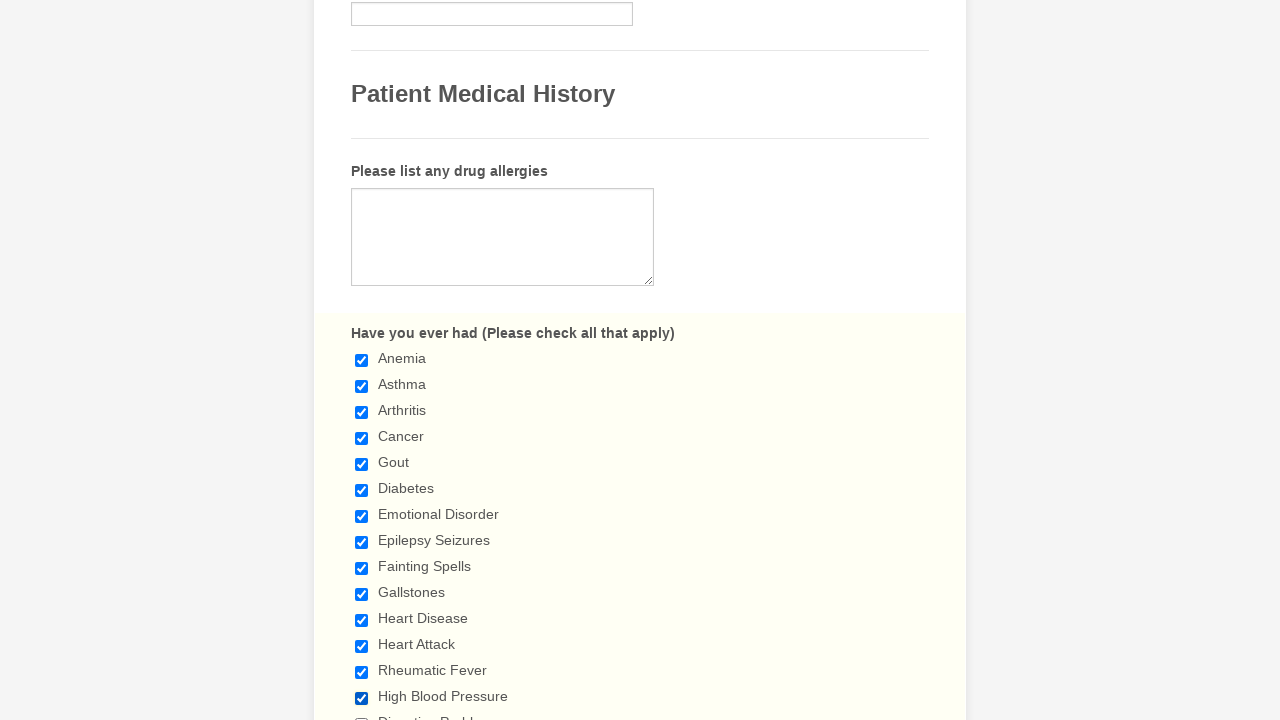

Checked an unchecked checkbox at (362, 714) on input[type='checkbox'] >> nth=14
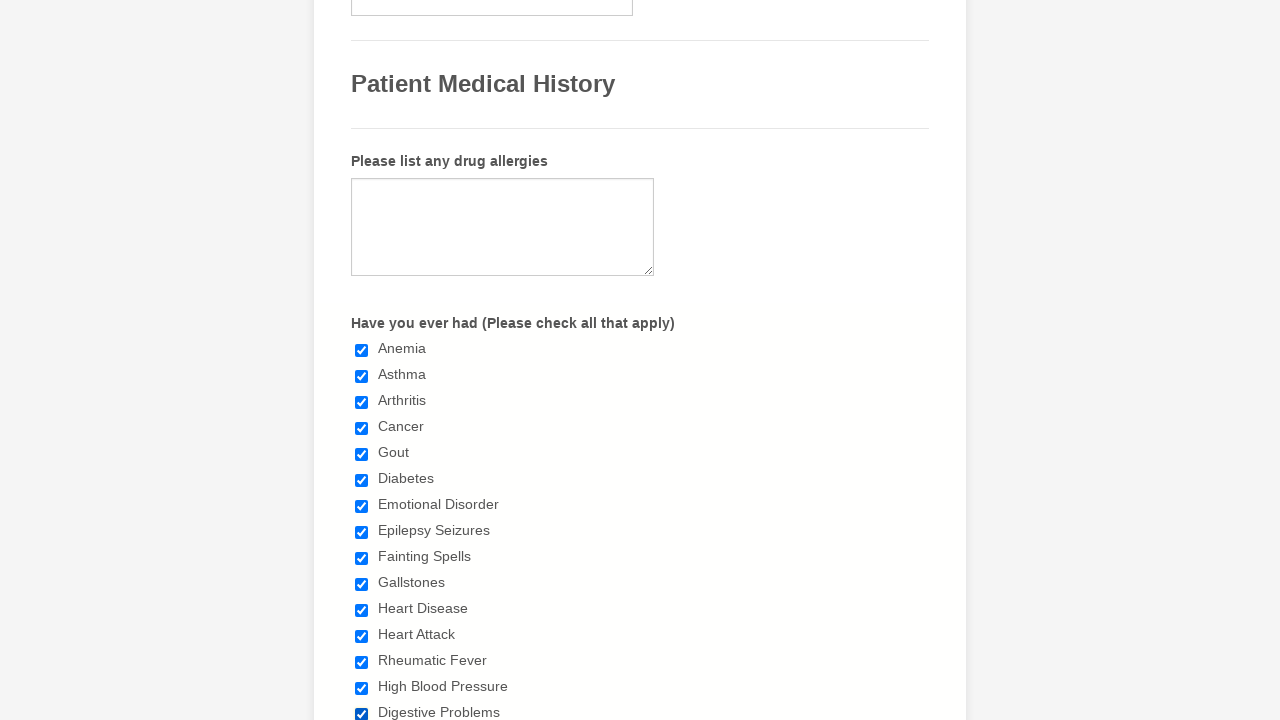

Checked an unchecked checkbox at (362, 360) on input[type='checkbox'] >> nth=15
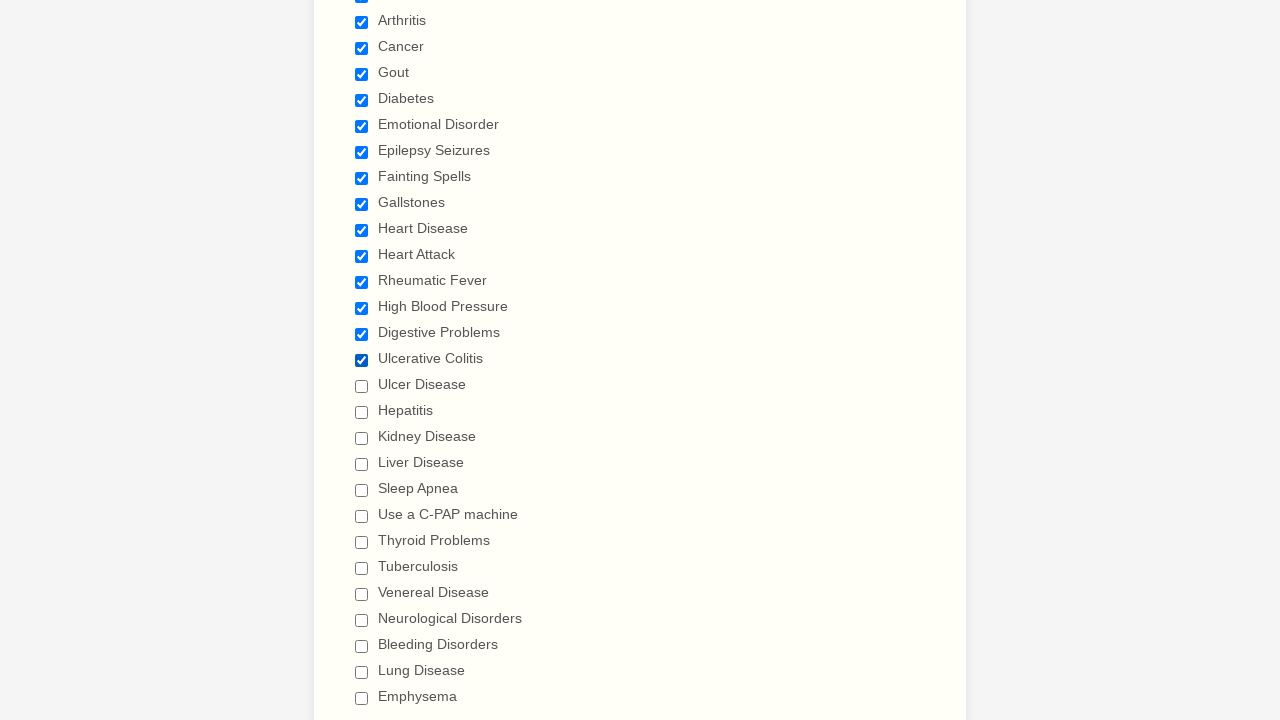

Checked an unchecked checkbox at (362, 386) on input[type='checkbox'] >> nth=16
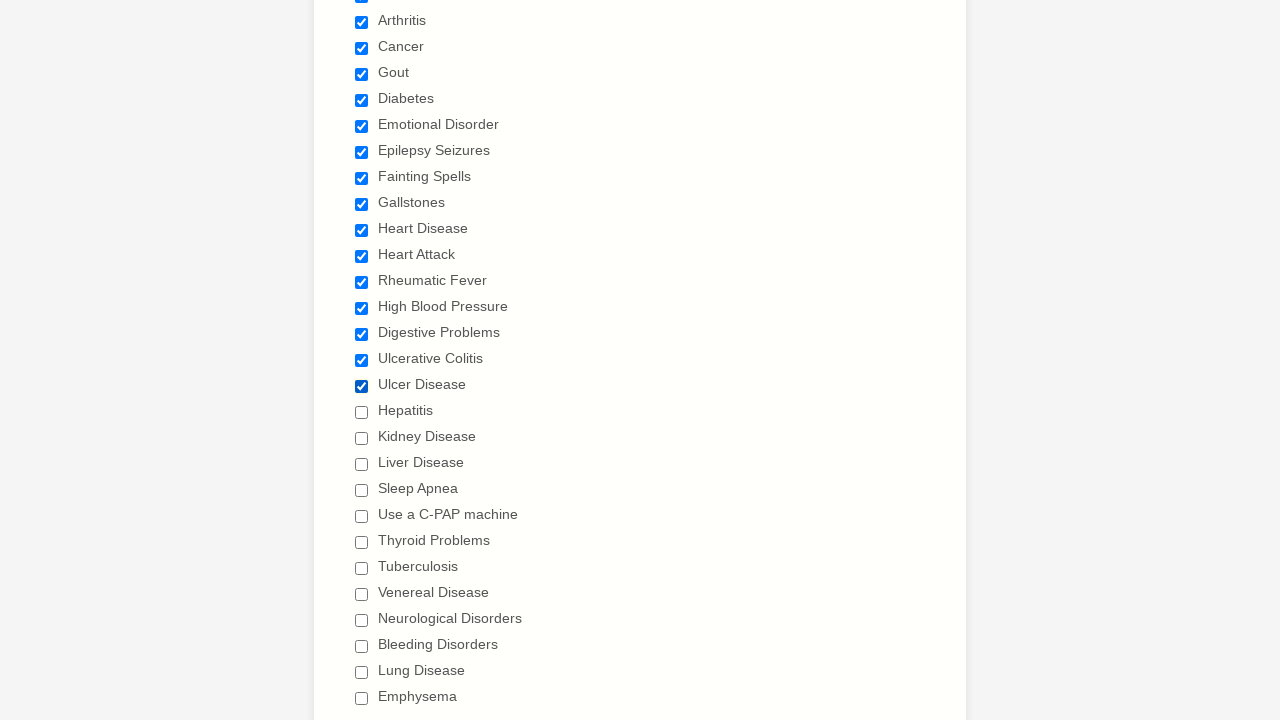

Checked an unchecked checkbox at (362, 412) on input[type='checkbox'] >> nth=17
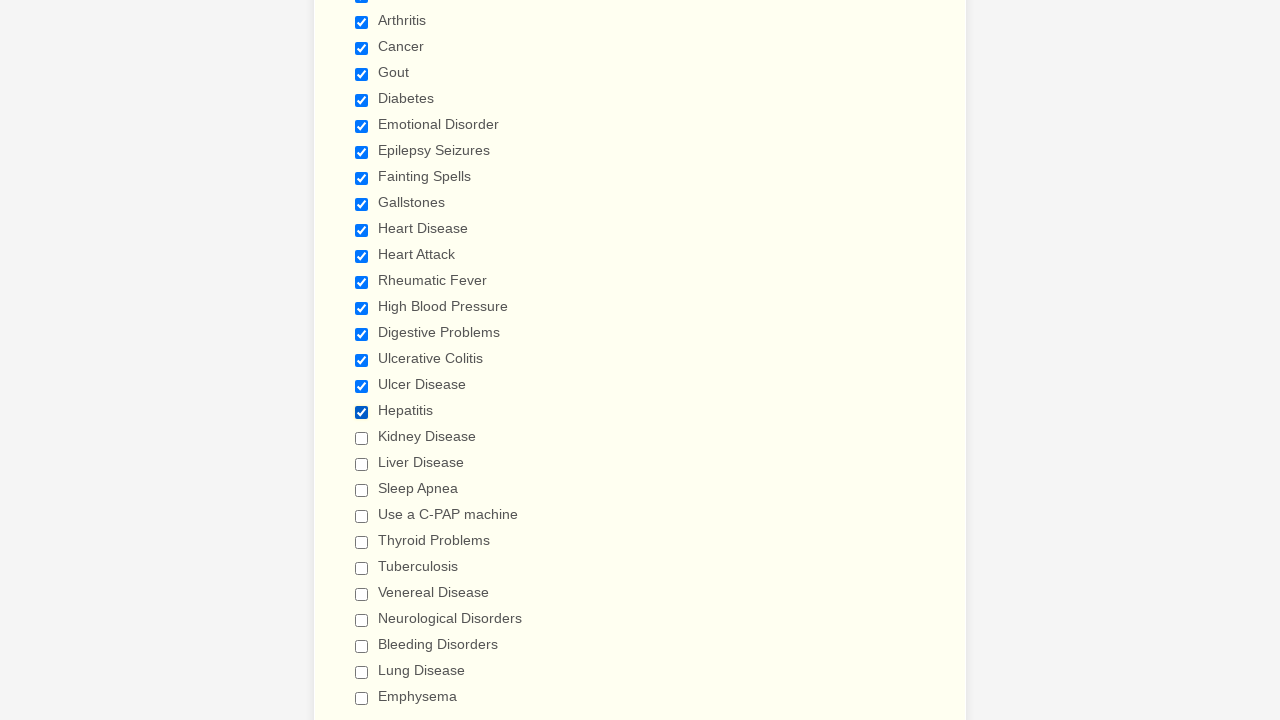

Checked an unchecked checkbox at (362, 438) on input[type='checkbox'] >> nth=18
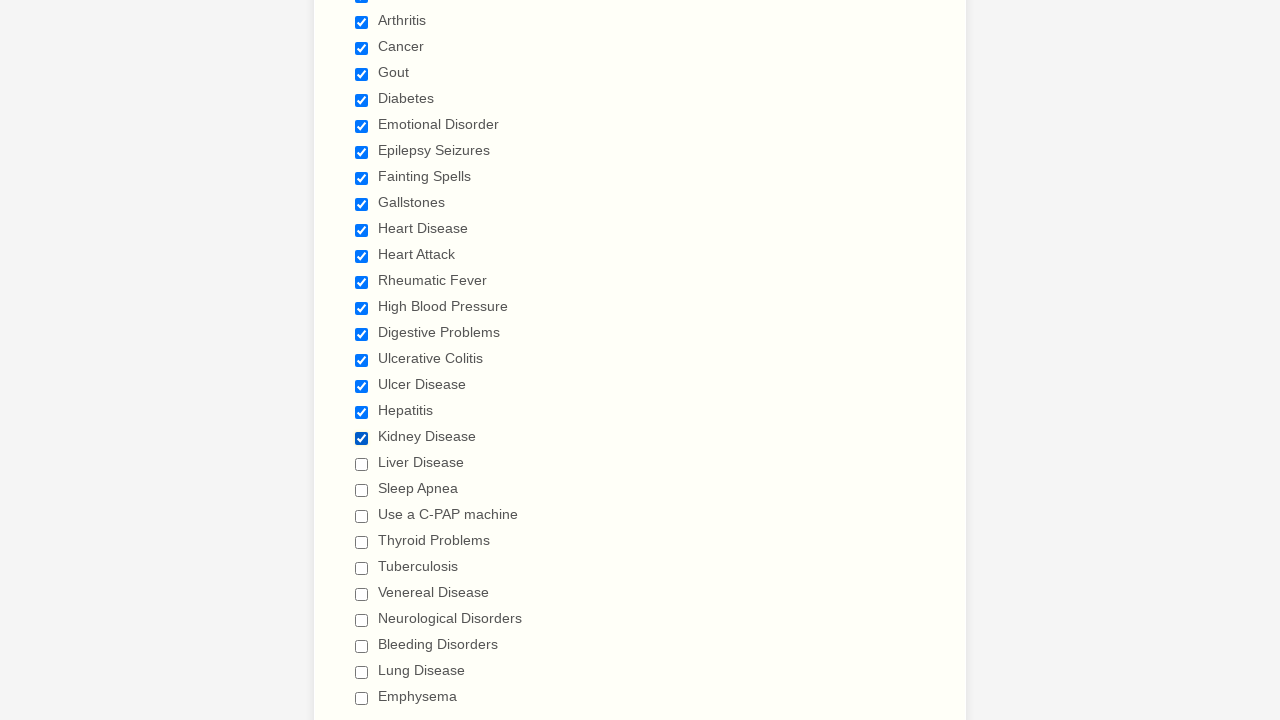

Checked an unchecked checkbox at (362, 464) on input[type='checkbox'] >> nth=19
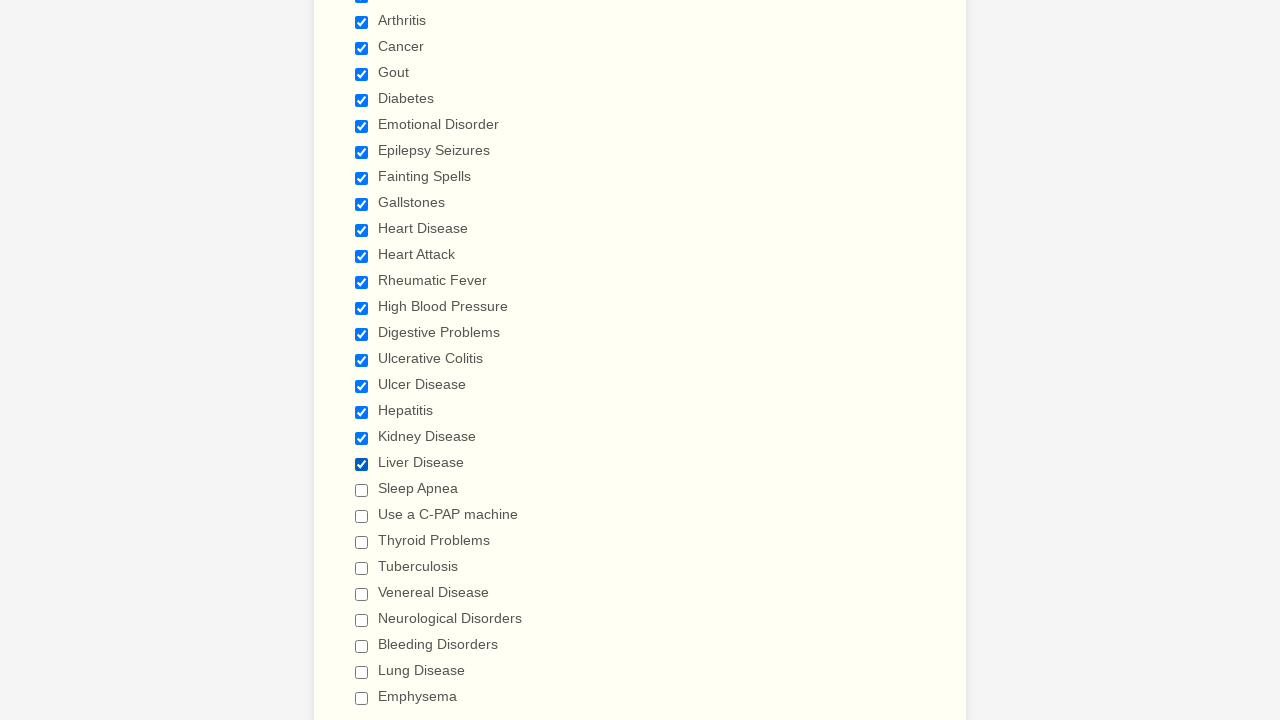

Checked an unchecked checkbox at (362, 490) on input[type='checkbox'] >> nth=20
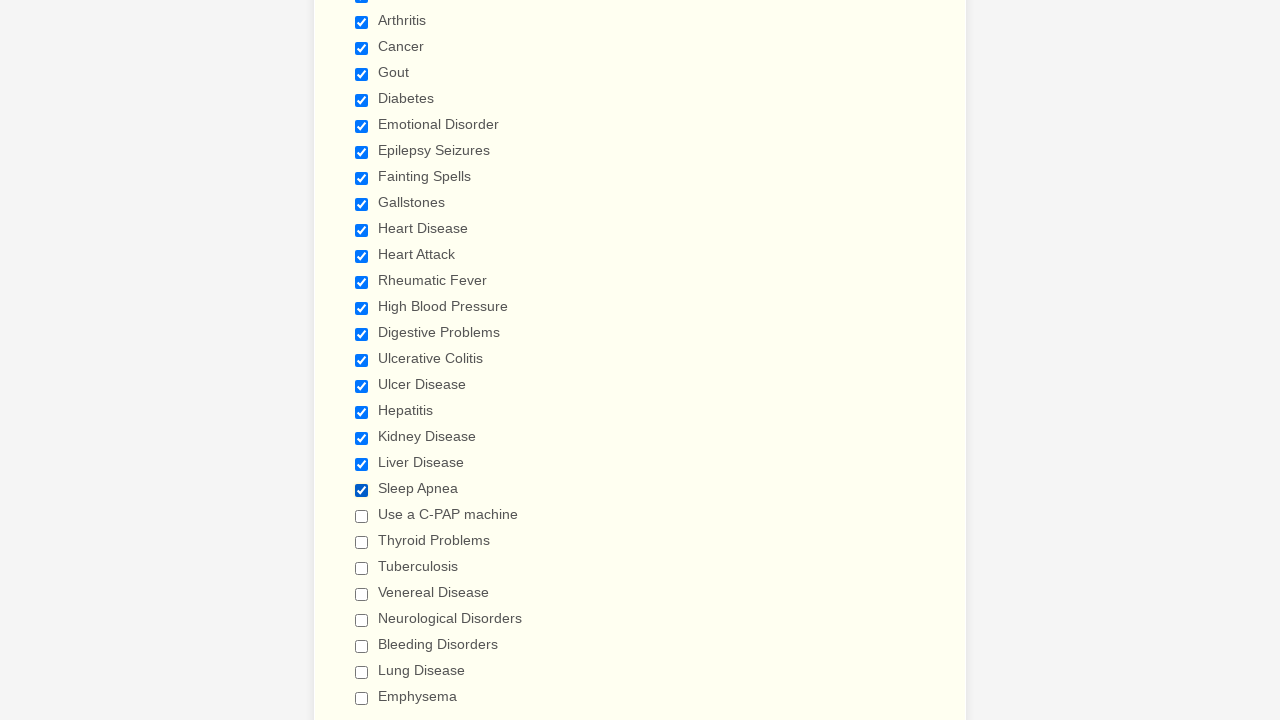

Checked an unchecked checkbox at (362, 516) on input[type='checkbox'] >> nth=21
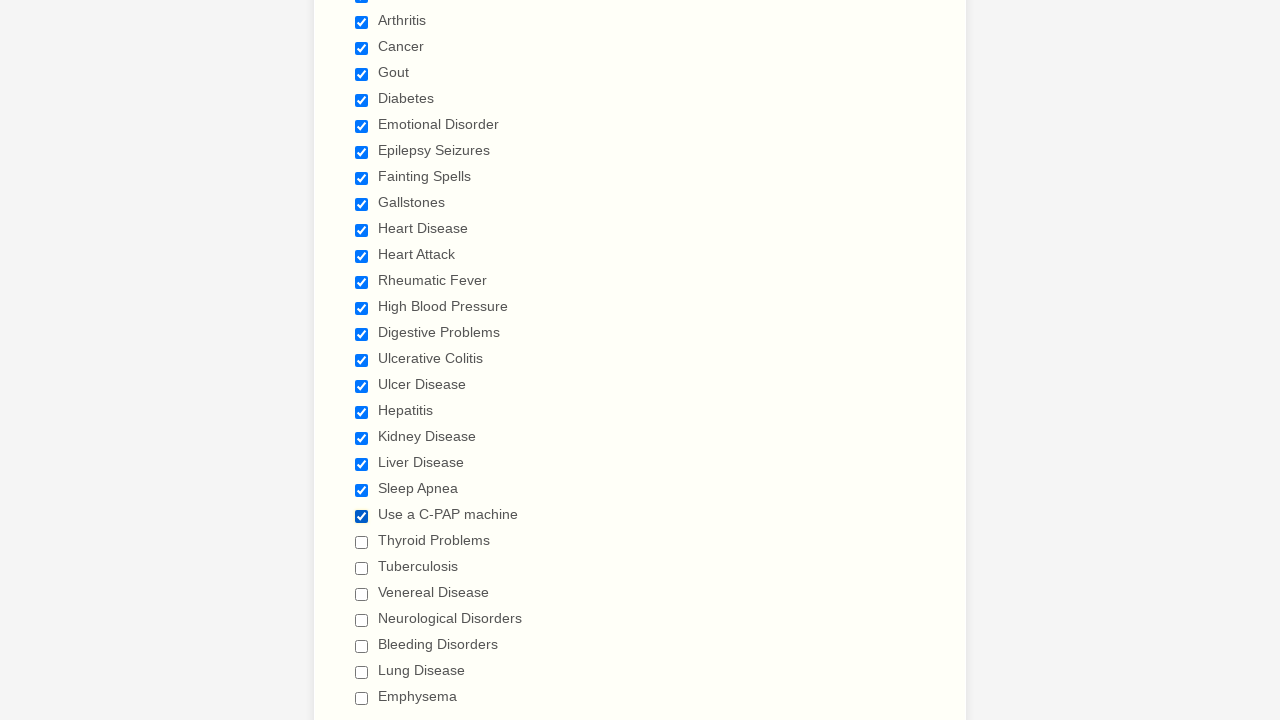

Checked an unchecked checkbox at (362, 542) on input[type='checkbox'] >> nth=22
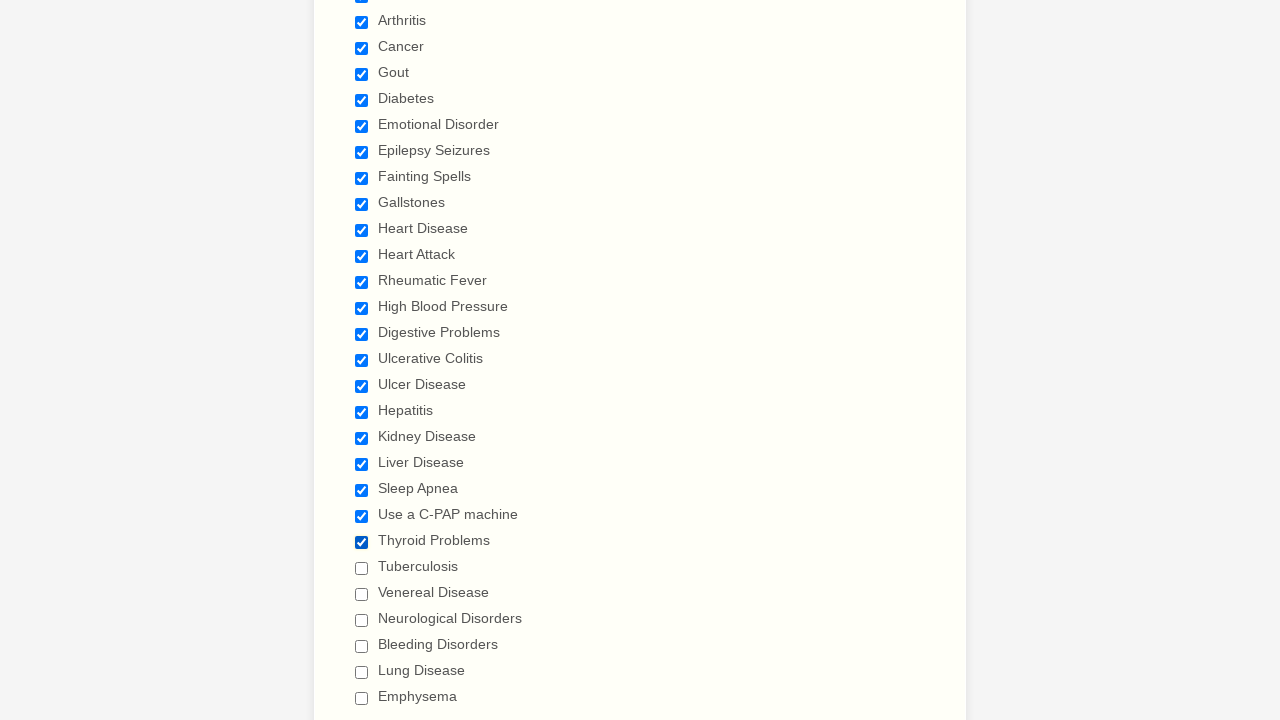

Checked an unchecked checkbox at (362, 568) on input[type='checkbox'] >> nth=23
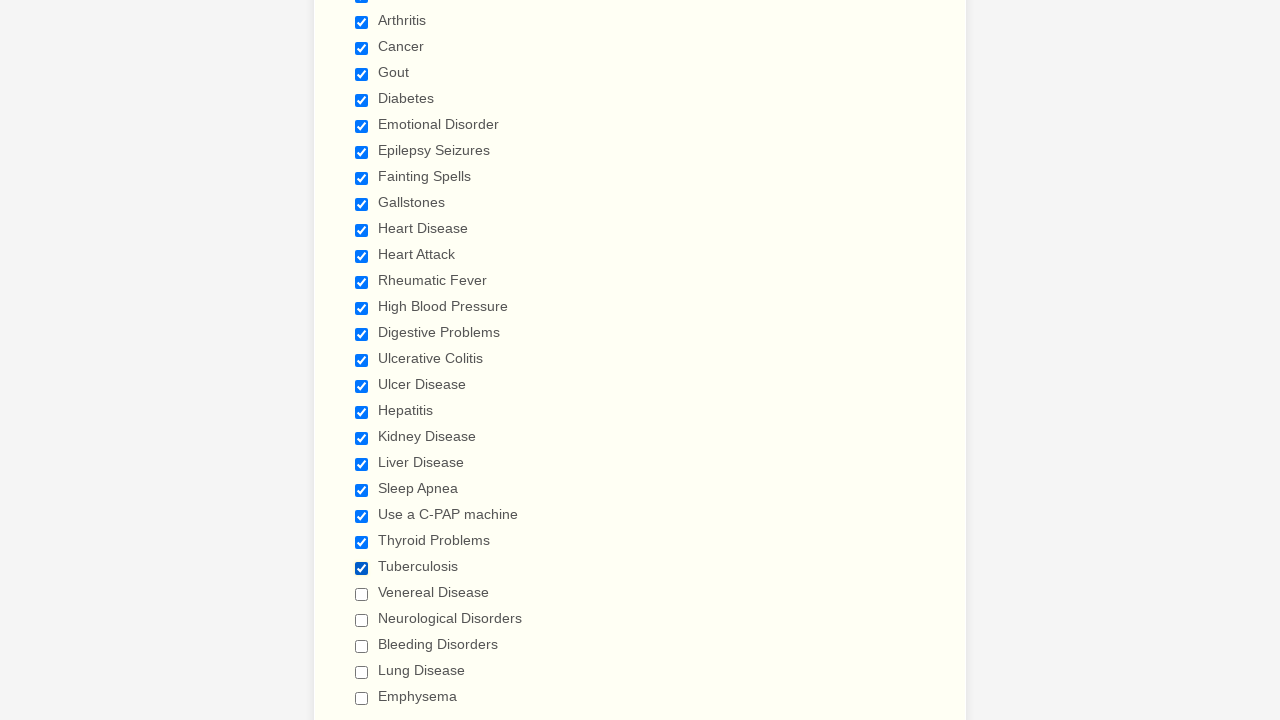

Checked an unchecked checkbox at (362, 594) on input[type='checkbox'] >> nth=24
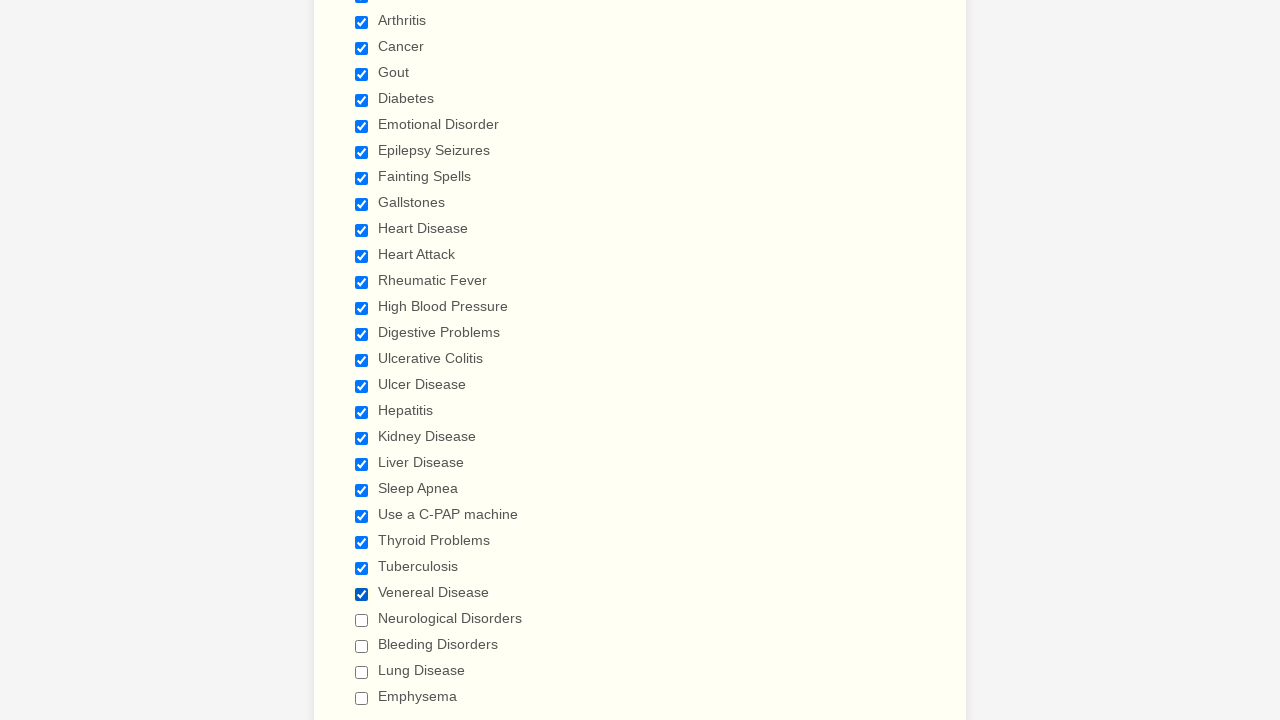

Checked an unchecked checkbox at (362, 620) on input[type='checkbox'] >> nth=25
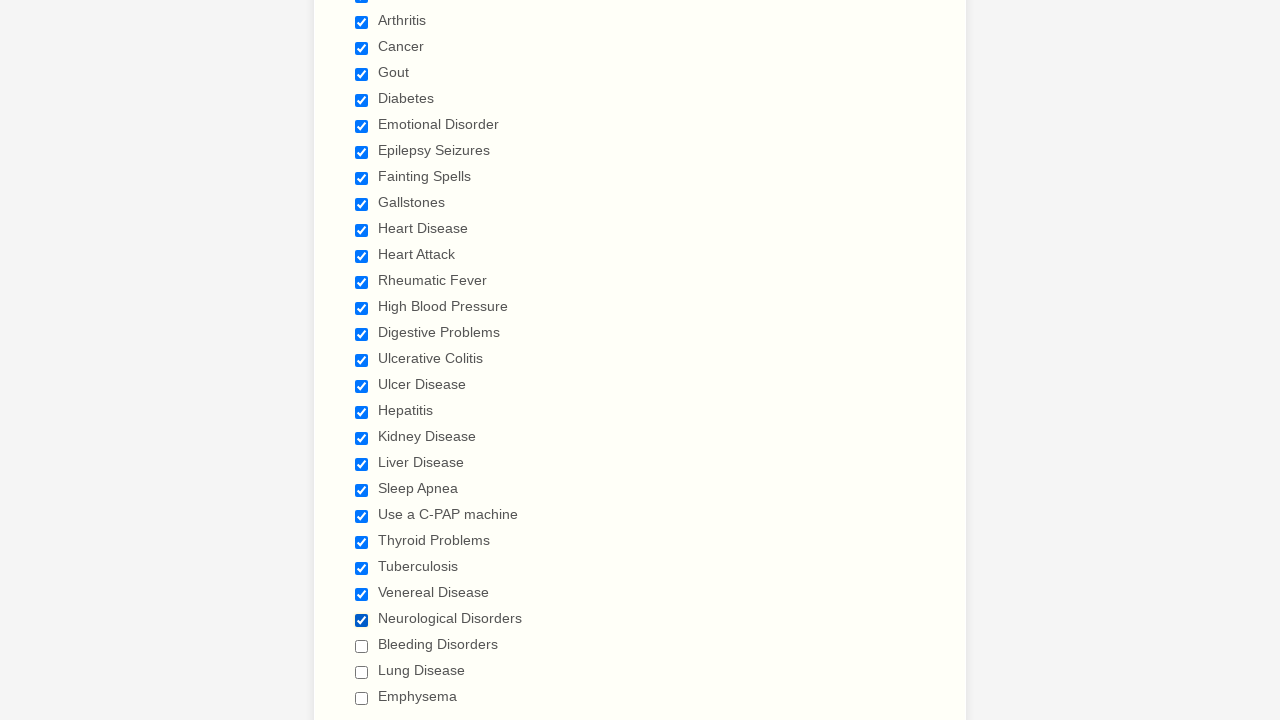

Checked an unchecked checkbox at (362, 646) on input[type='checkbox'] >> nth=26
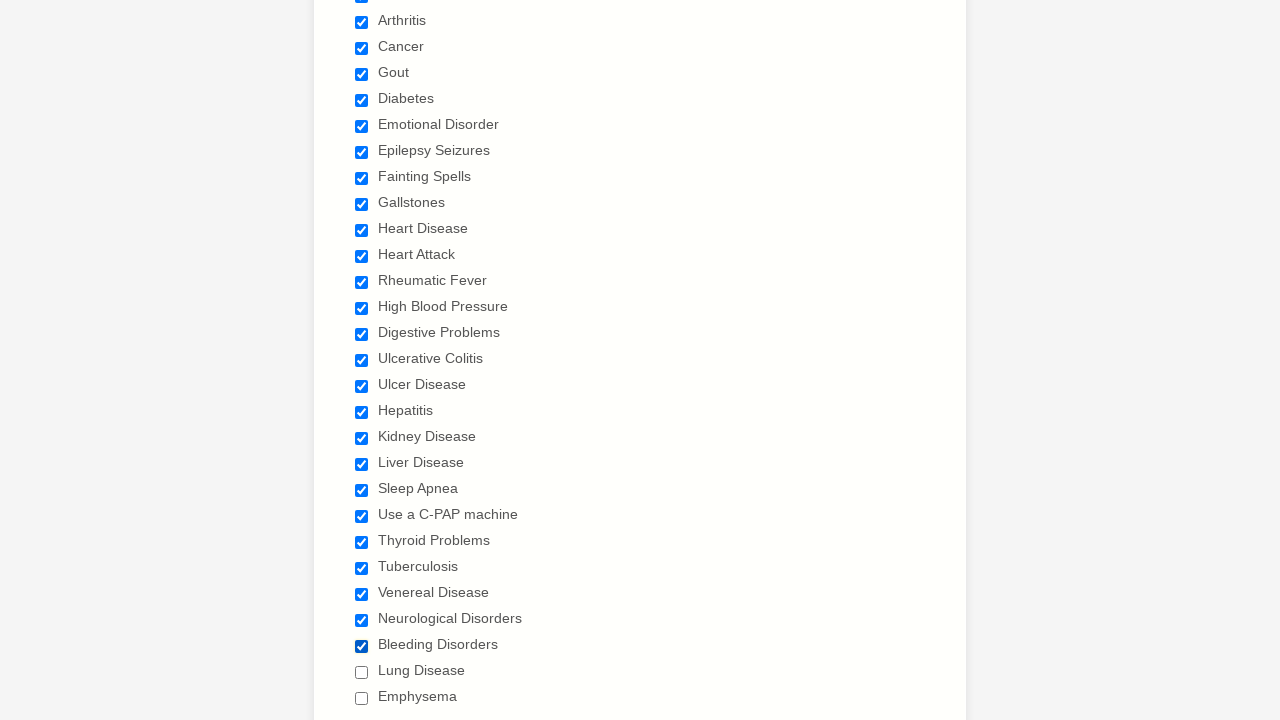

Checked an unchecked checkbox at (362, 672) on input[type='checkbox'] >> nth=27
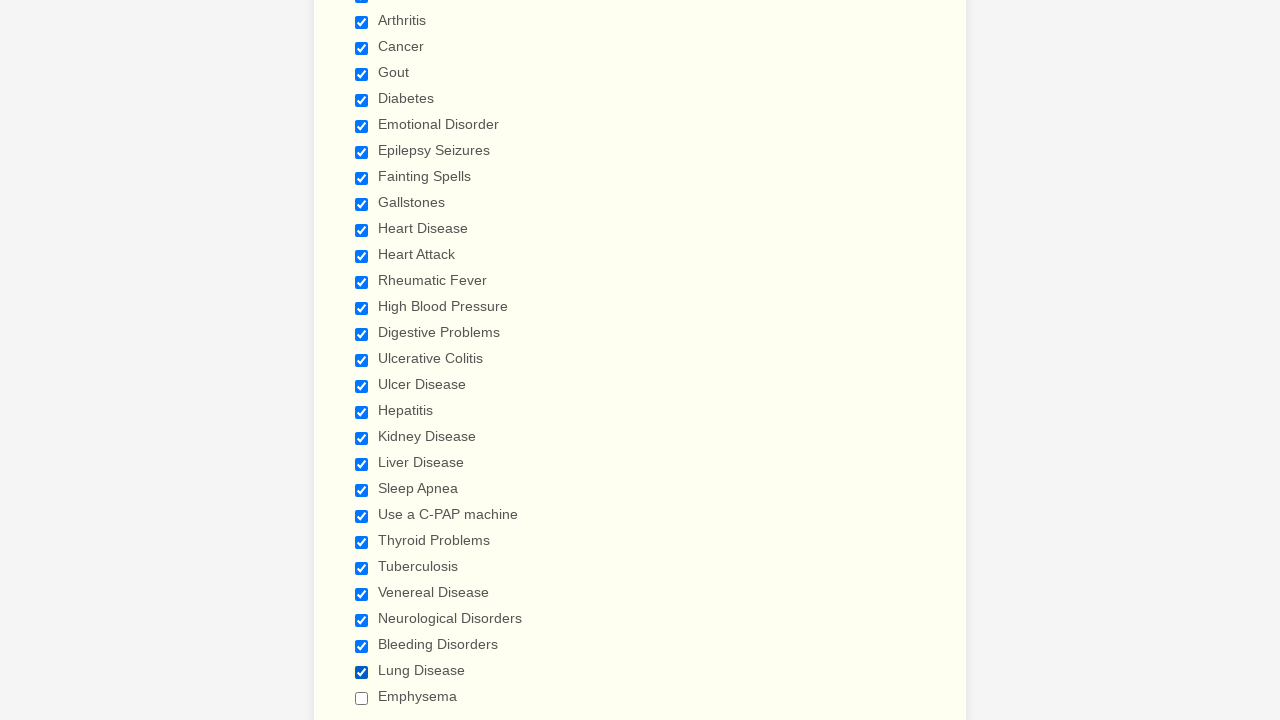

Checked an unchecked checkbox at (362, 698) on input[type='checkbox'] >> nth=28
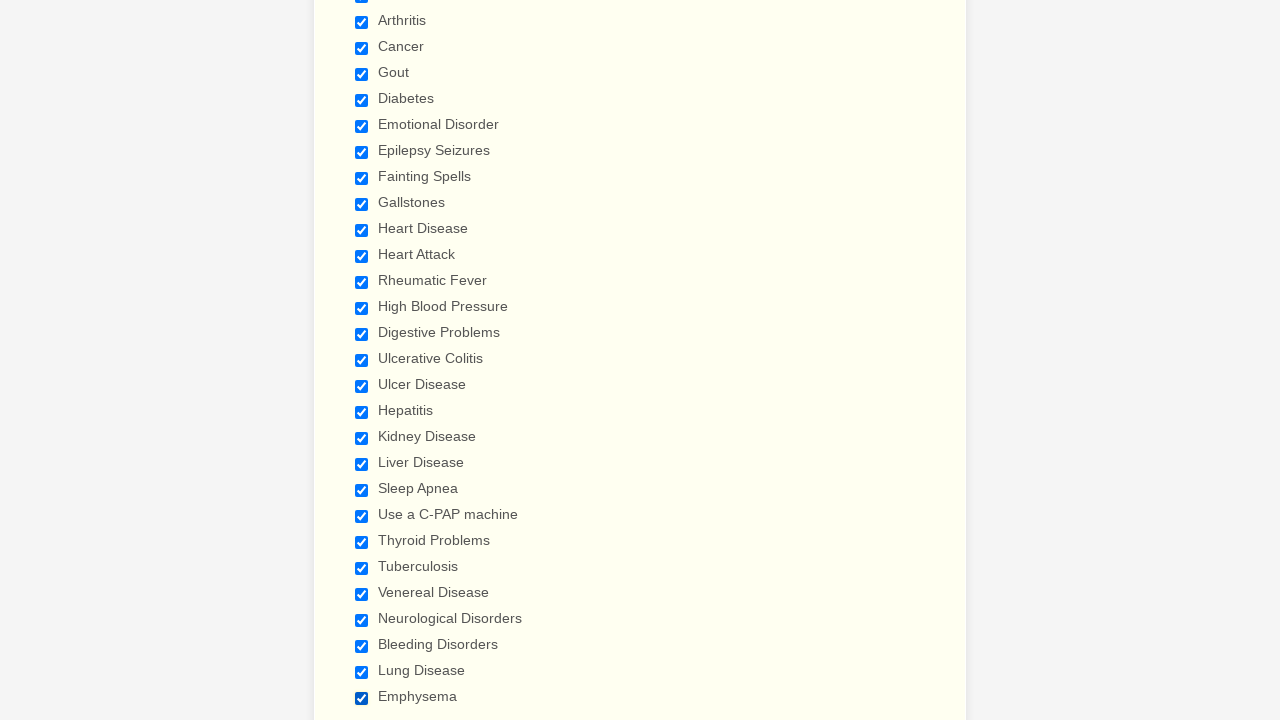

Verified checkbox is selected
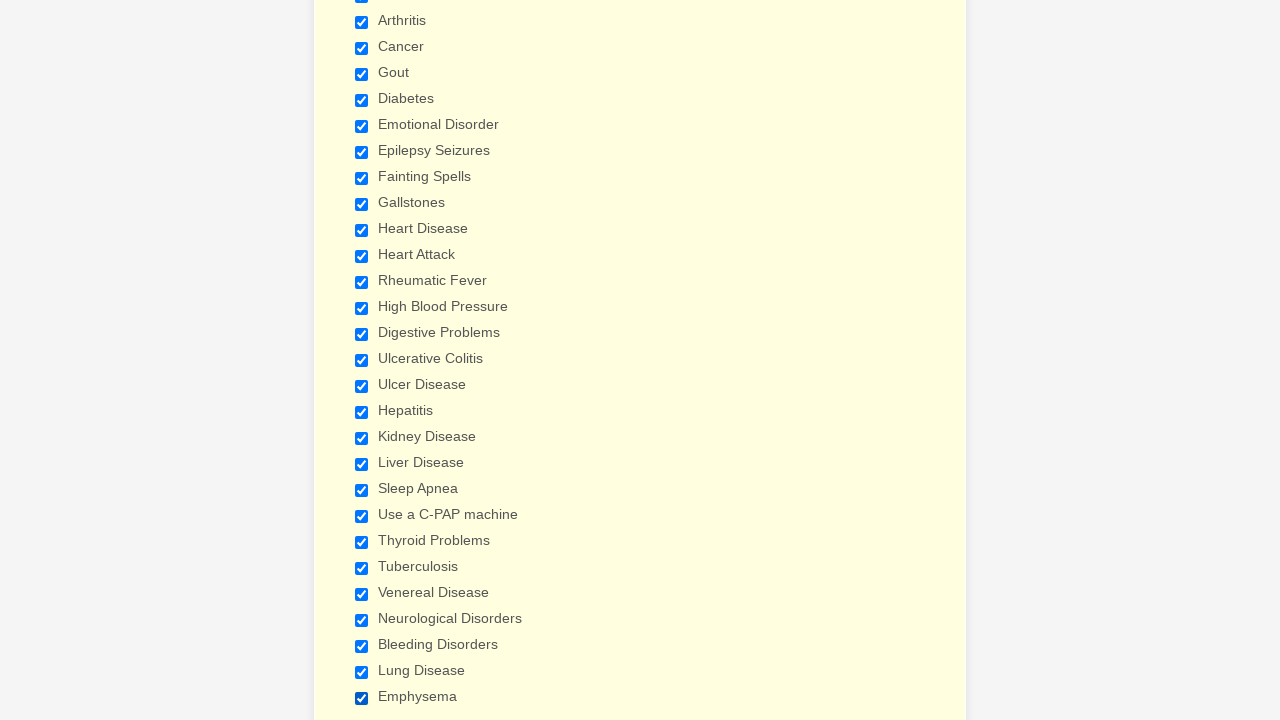

Verified checkbox is selected
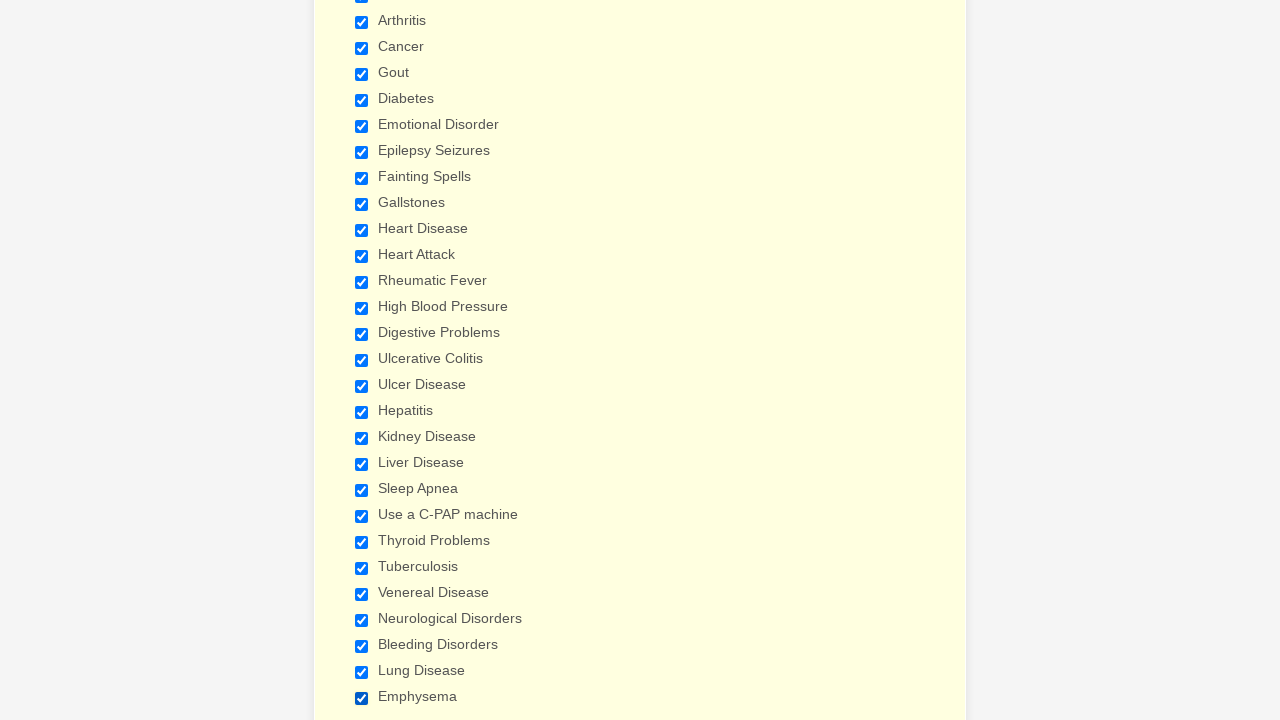

Verified checkbox is selected
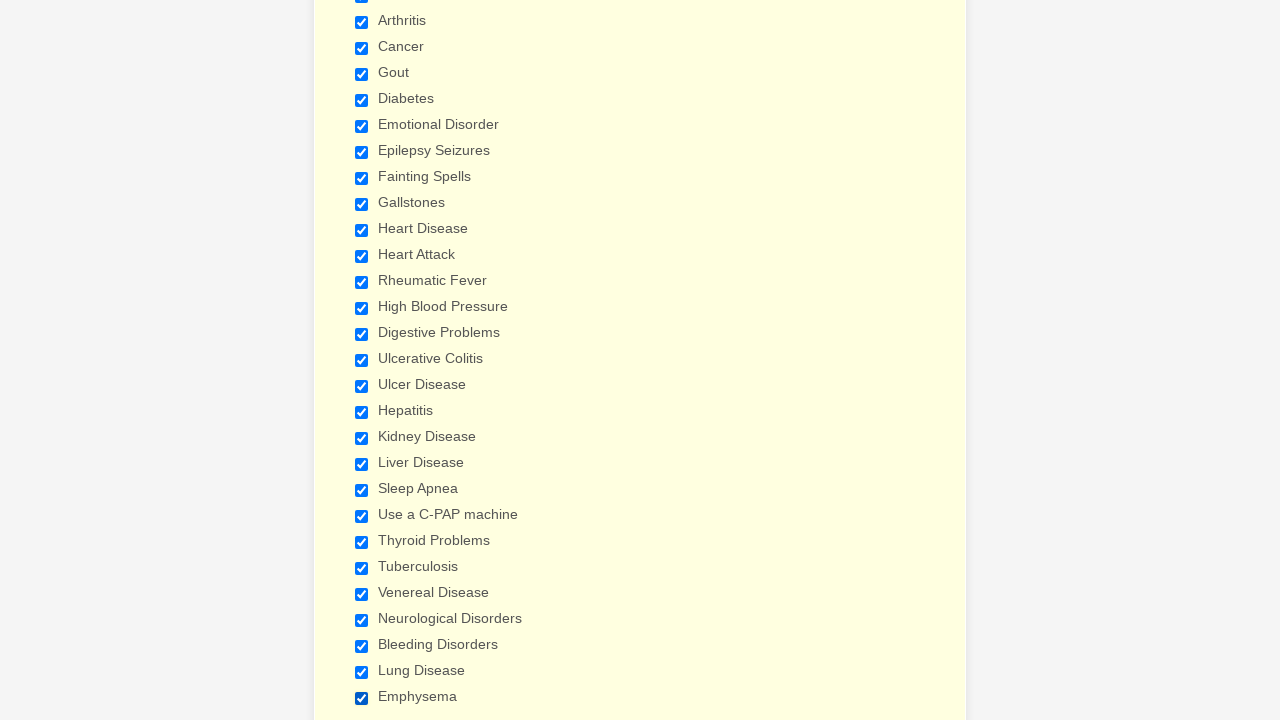

Verified checkbox is selected
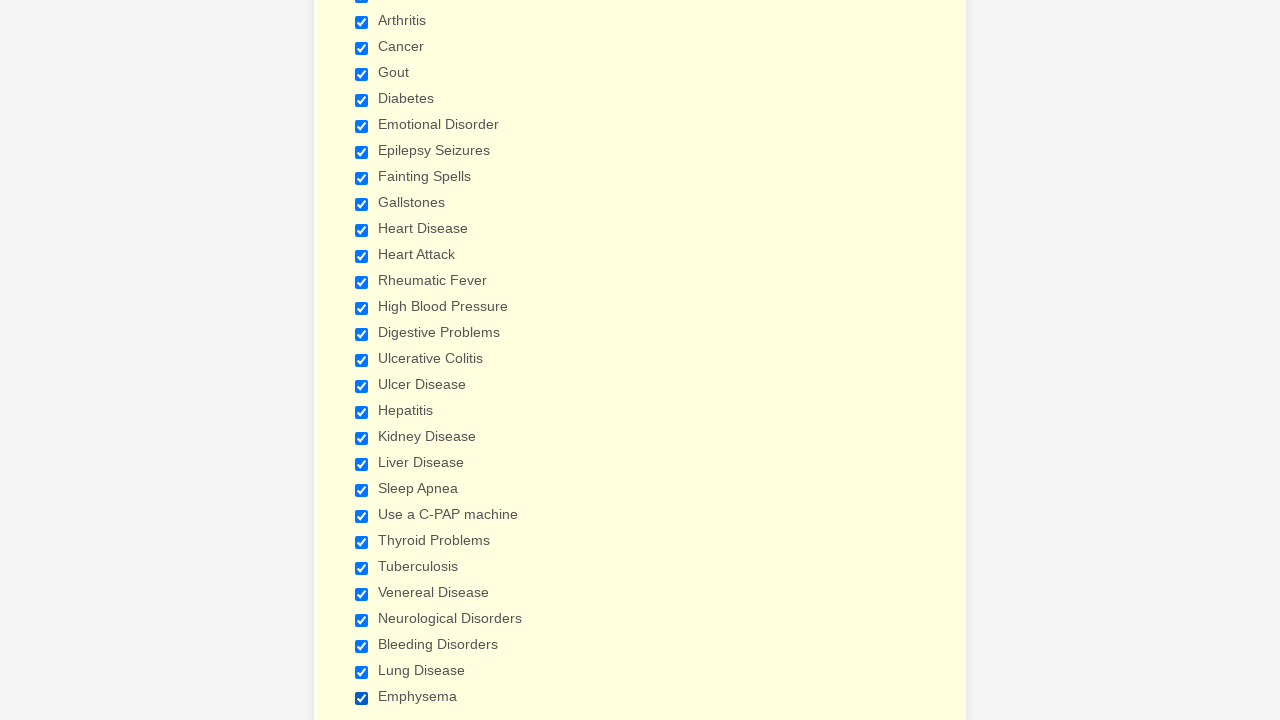

Verified checkbox is selected
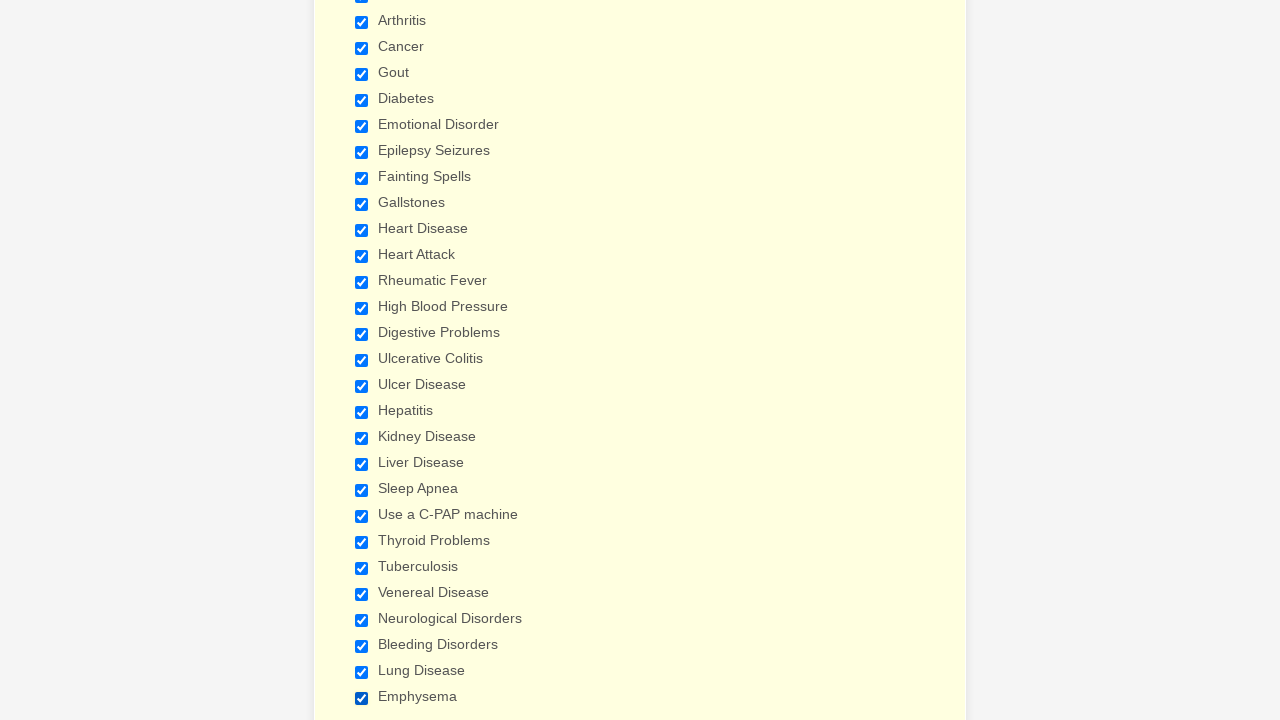

Verified checkbox is selected
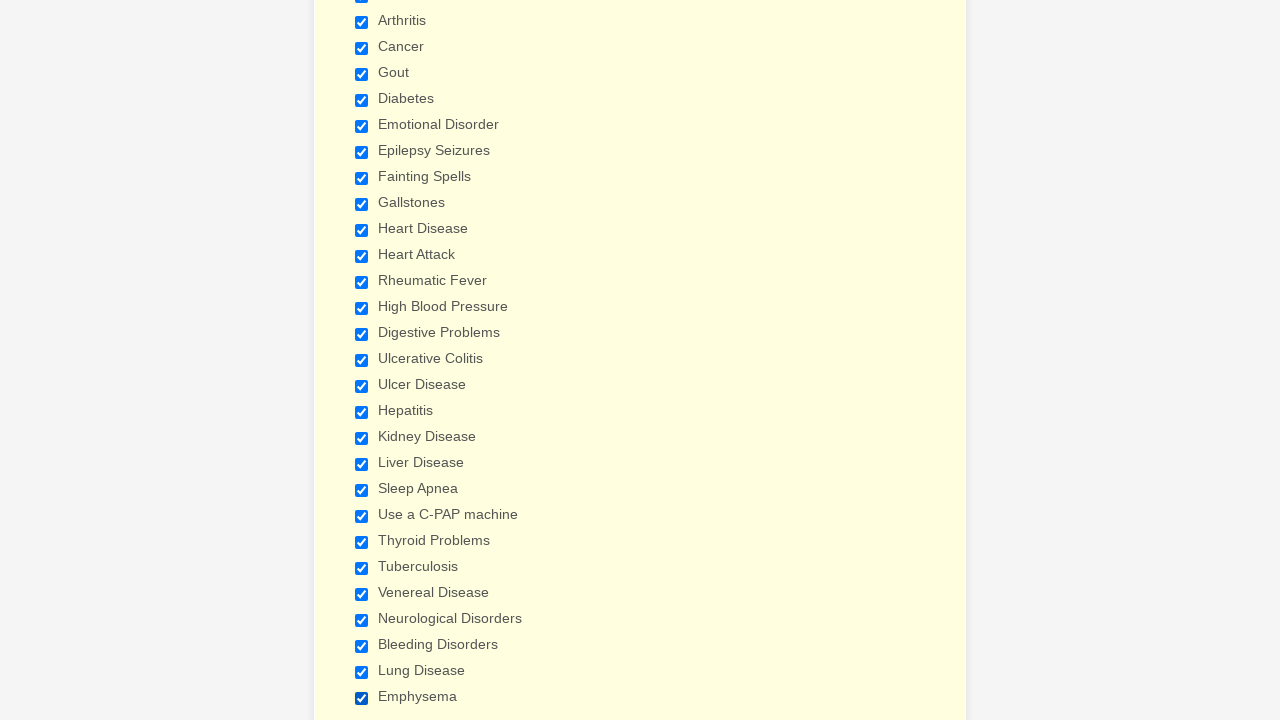

Verified checkbox is selected
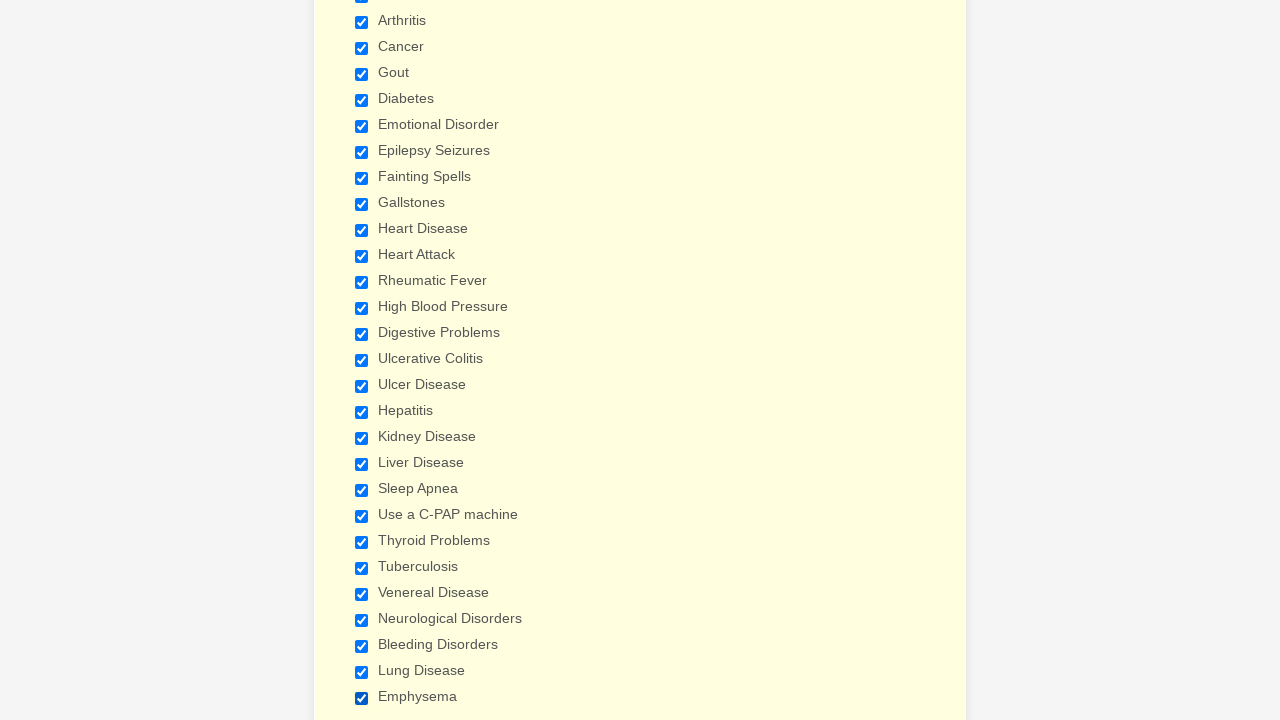

Verified checkbox is selected
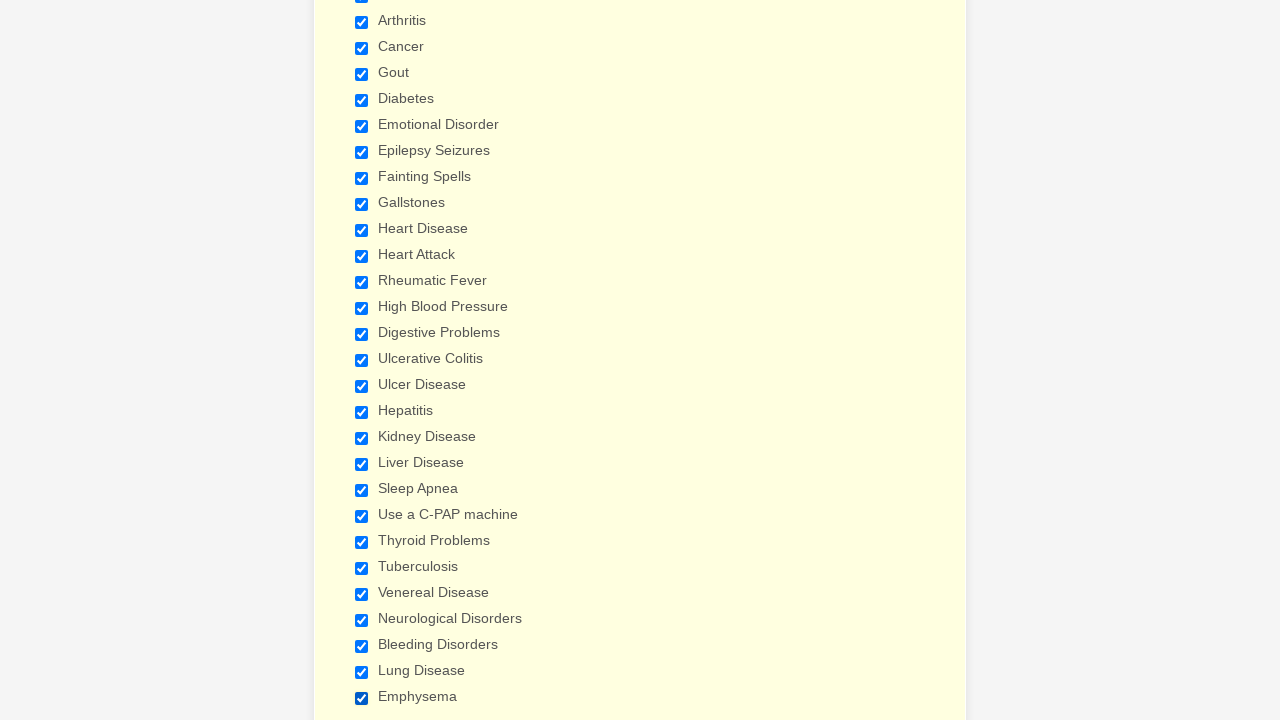

Verified checkbox is selected
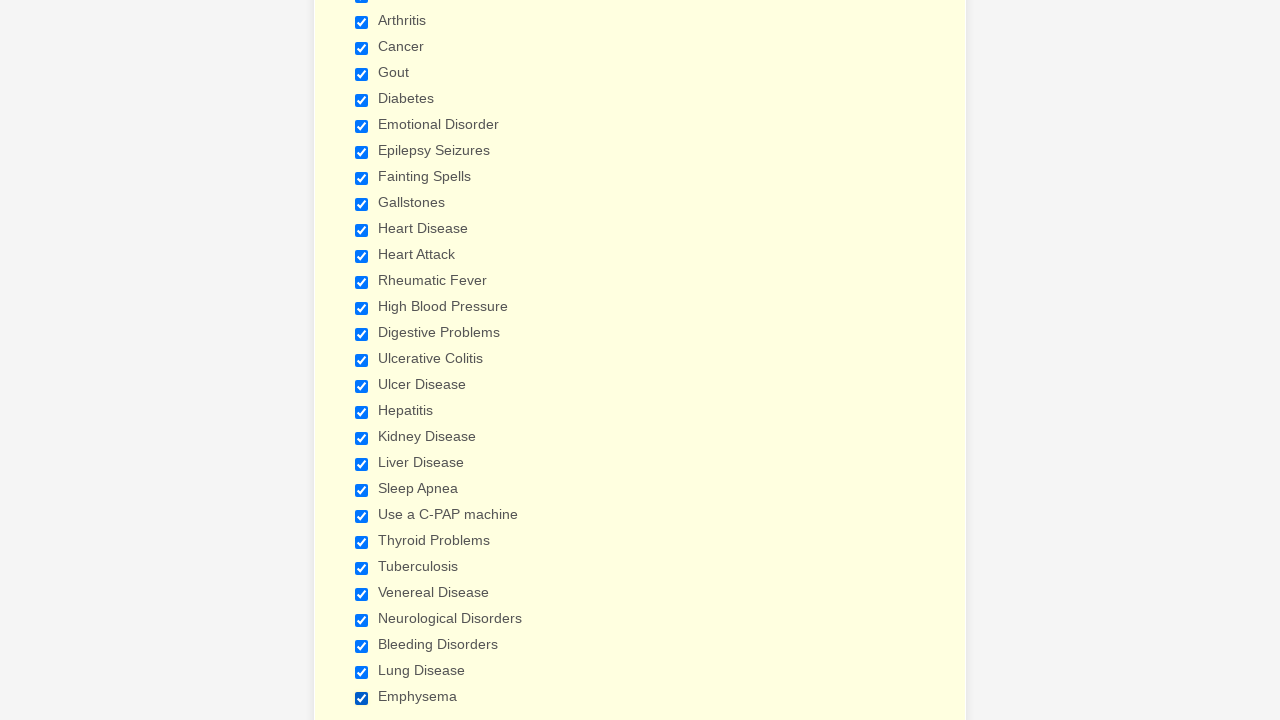

Verified checkbox is selected
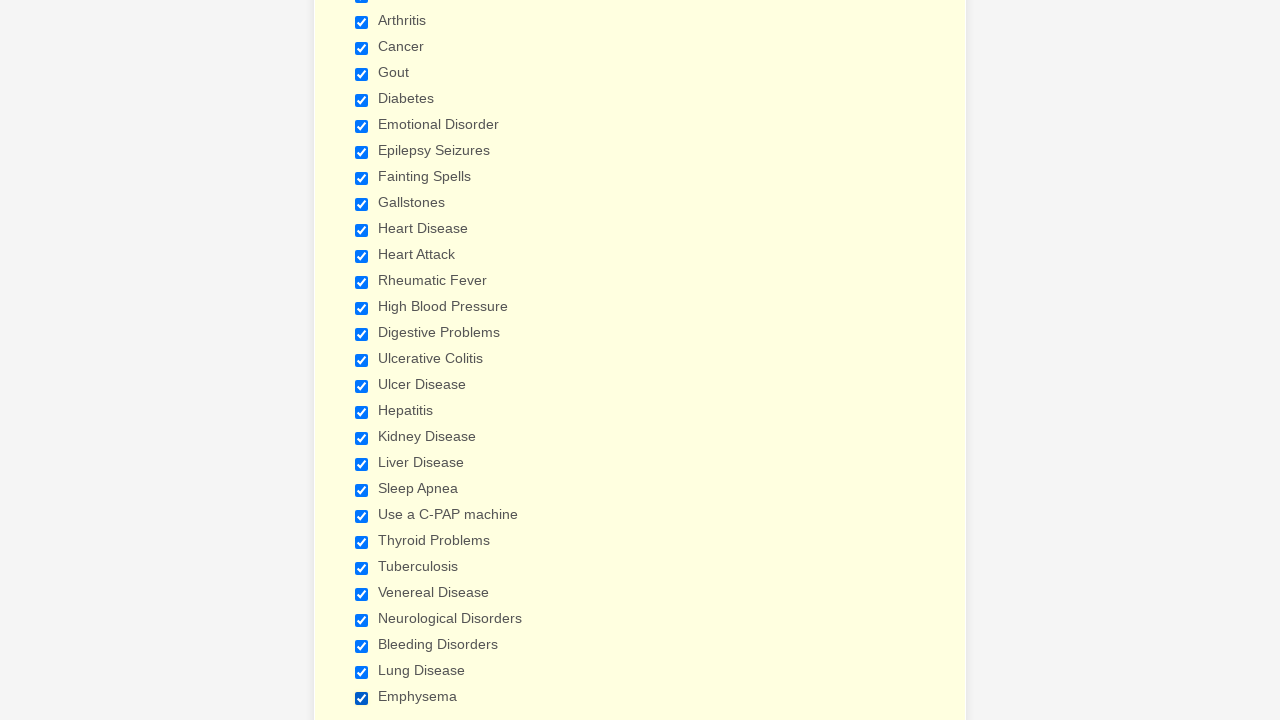

Verified checkbox is selected
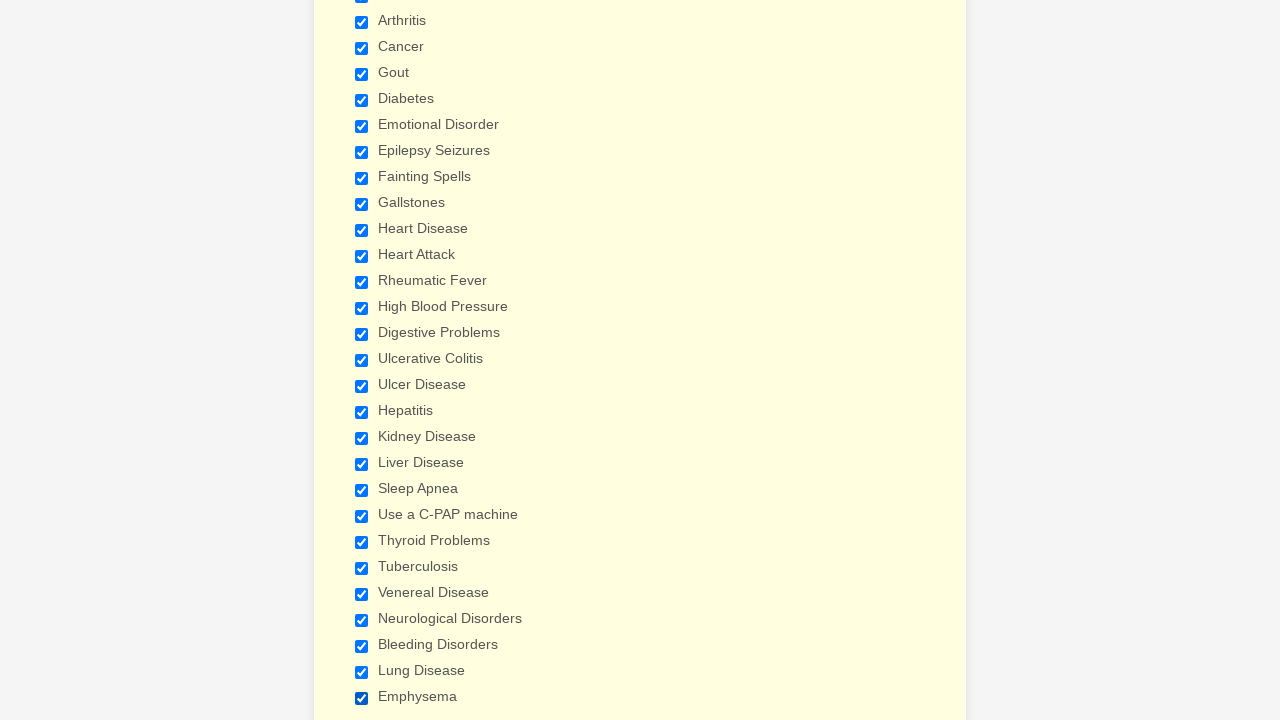

Verified checkbox is selected
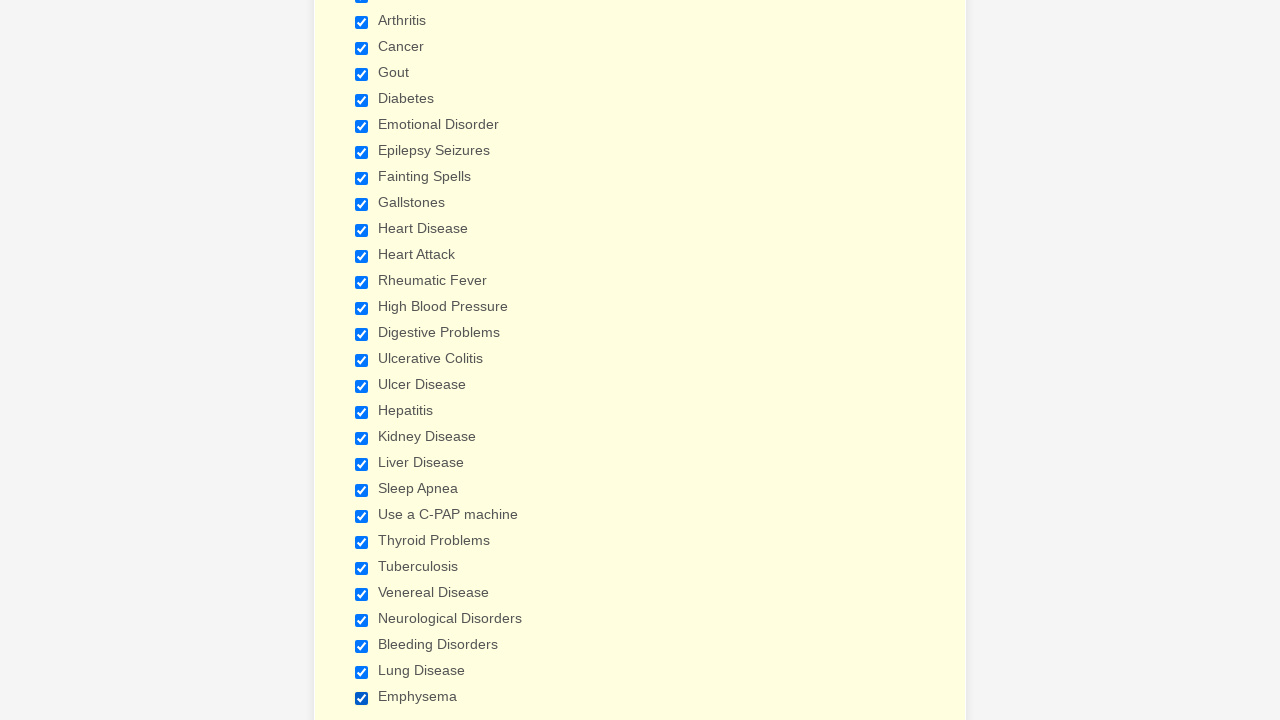

Verified checkbox is selected
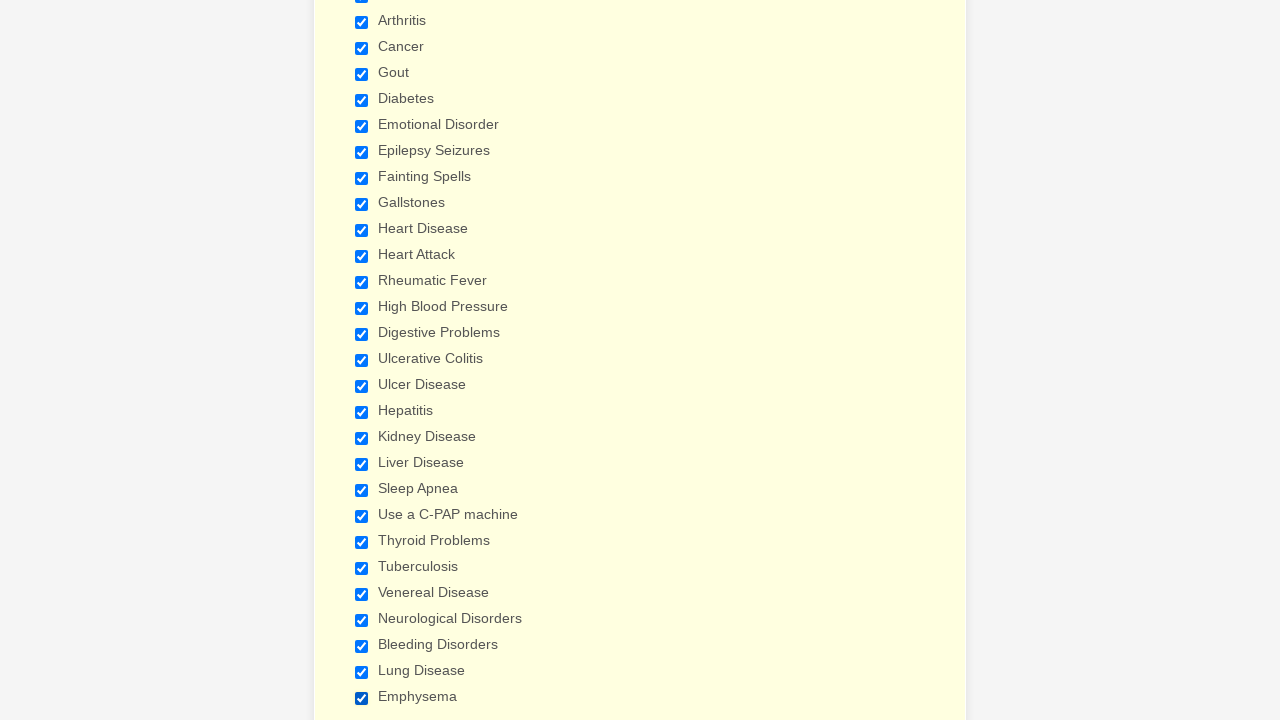

Verified checkbox is selected
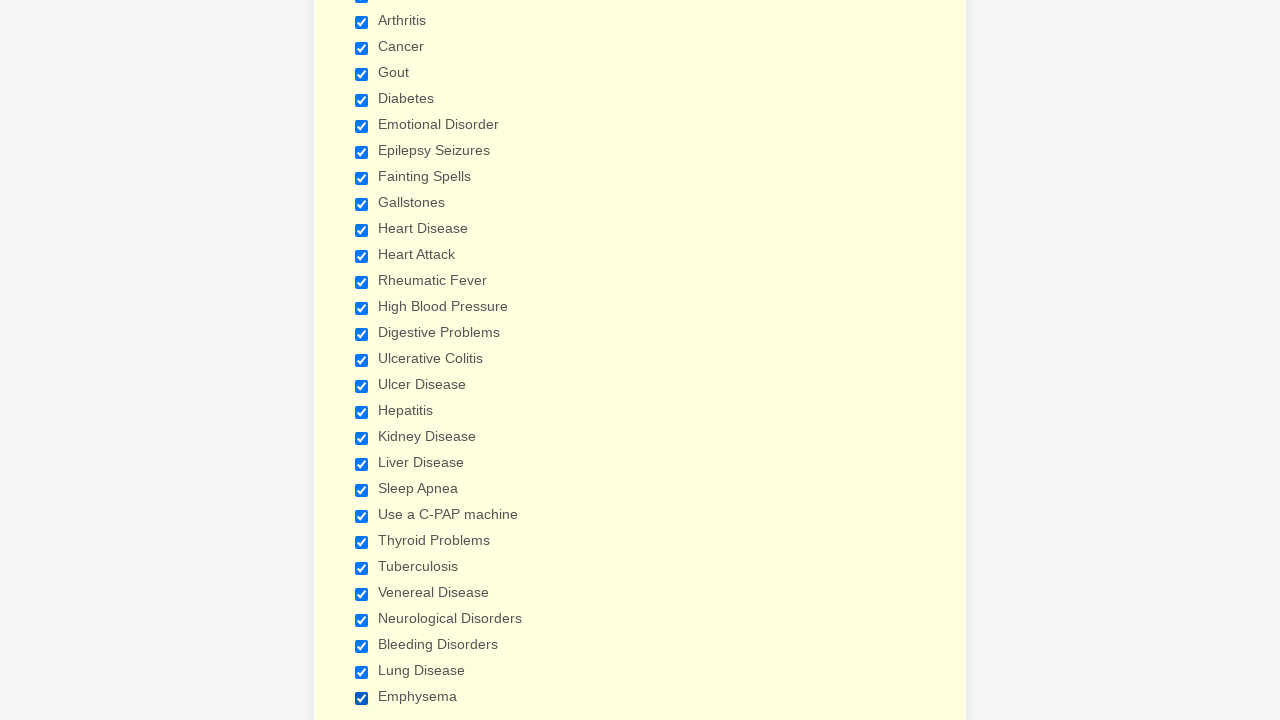

Verified checkbox is selected
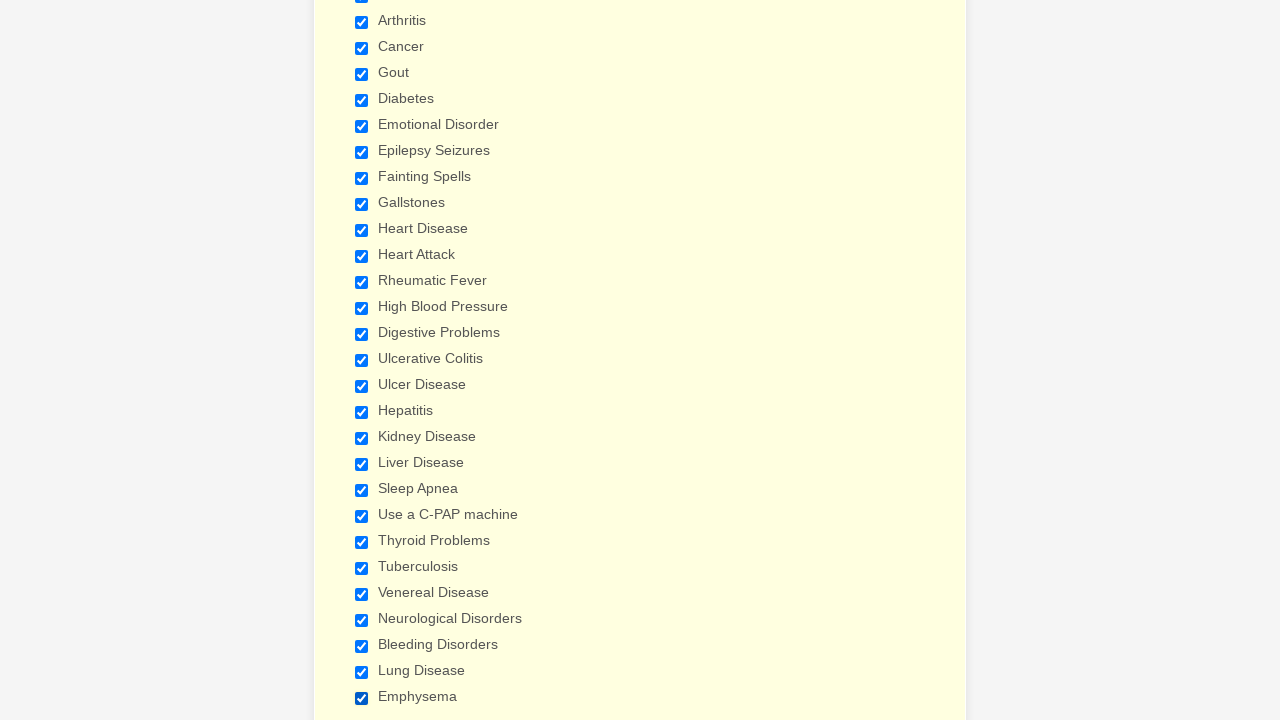

Verified checkbox is selected
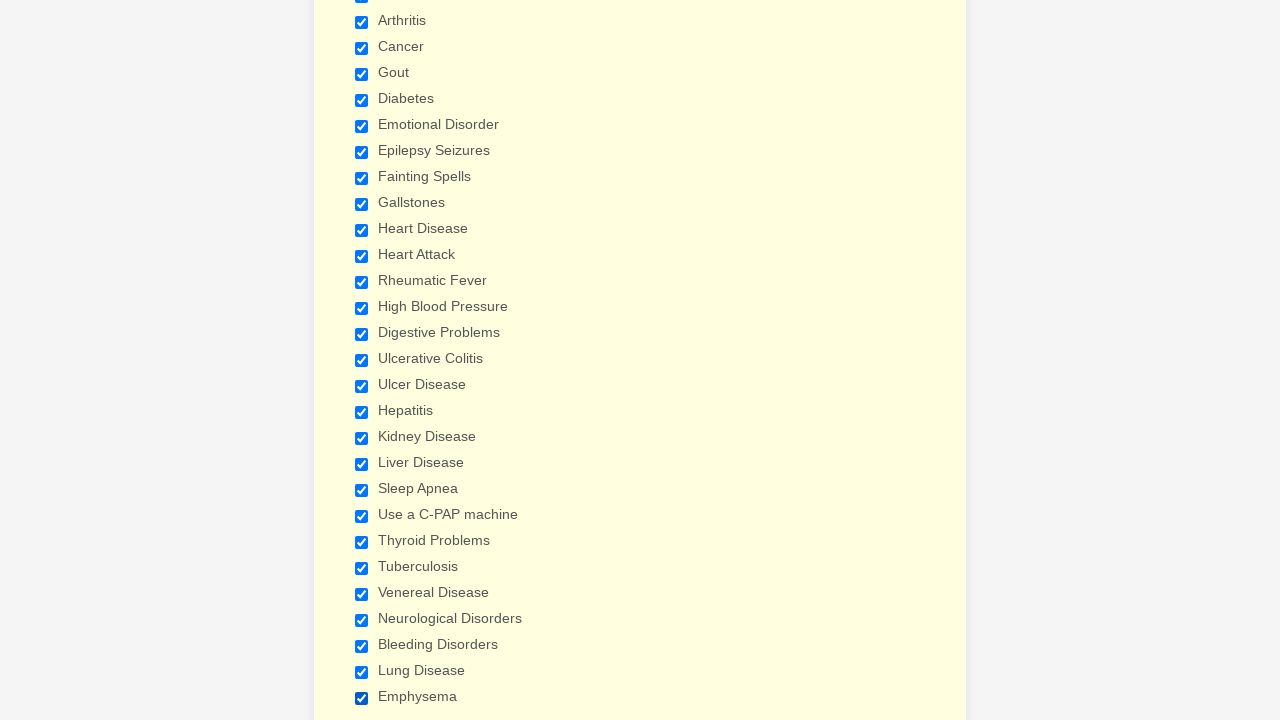

Verified checkbox is selected
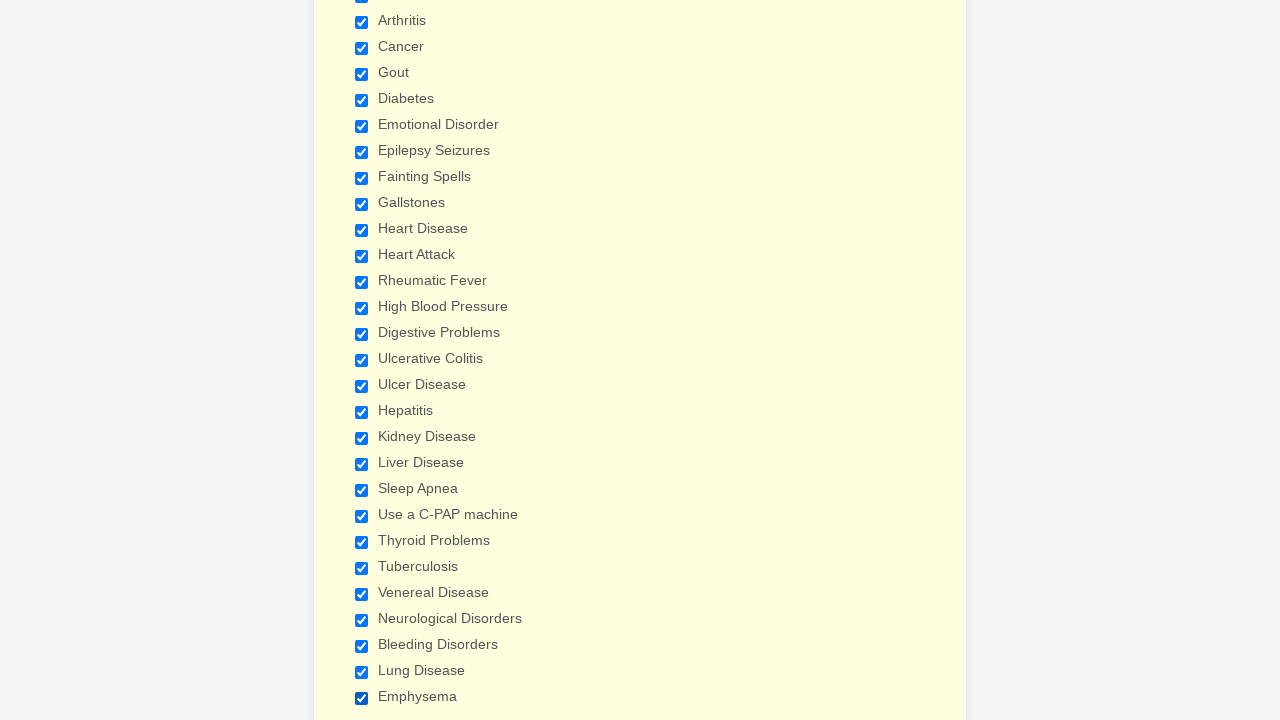

Verified checkbox is selected
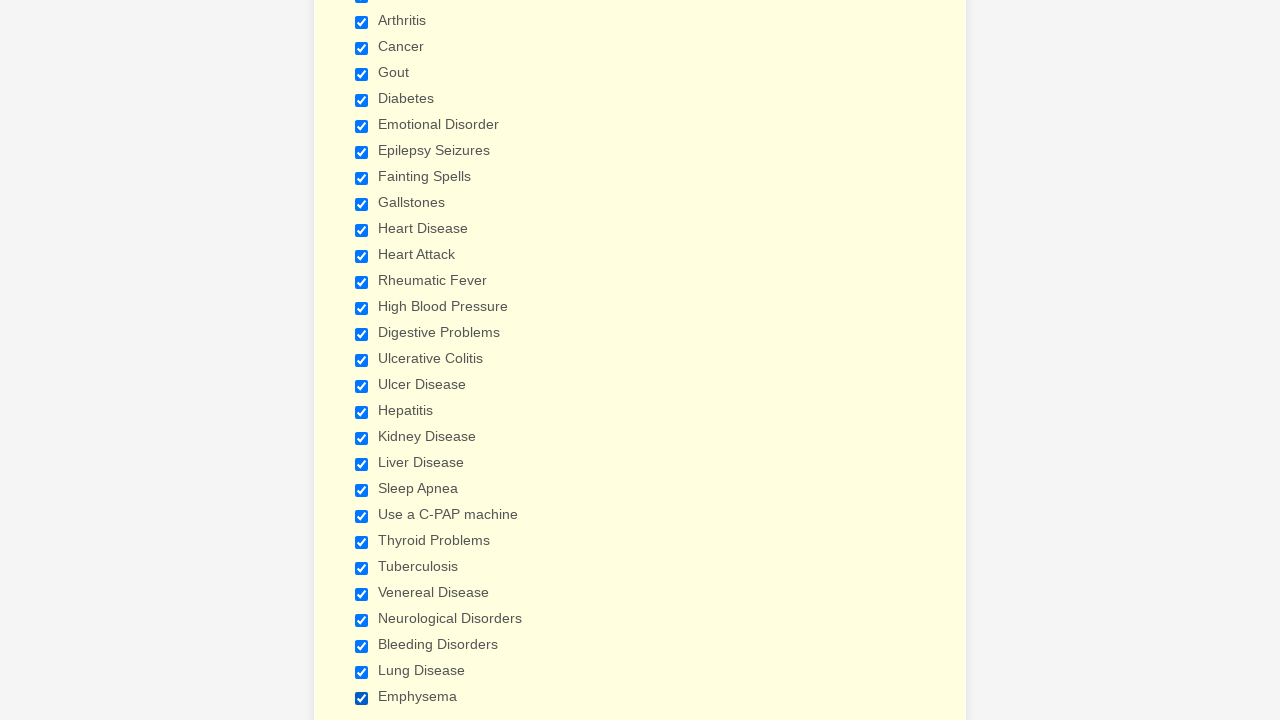

Verified checkbox is selected
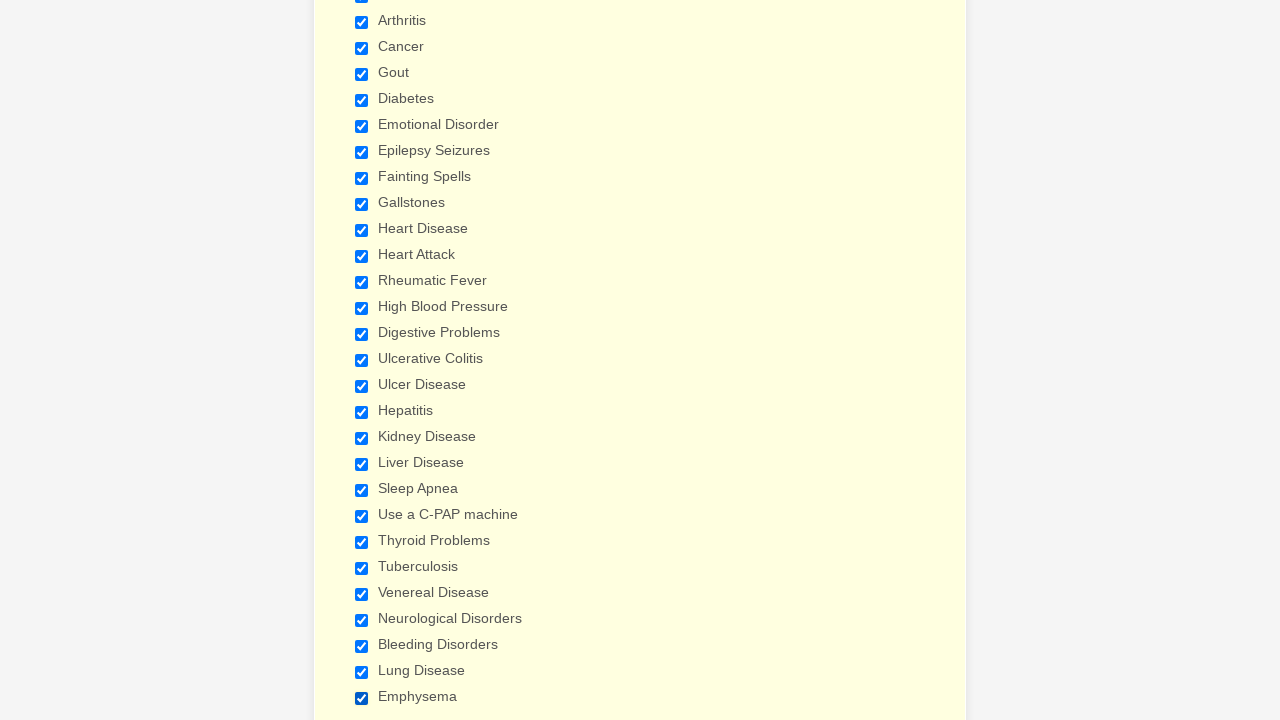

Verified checkbox is selected
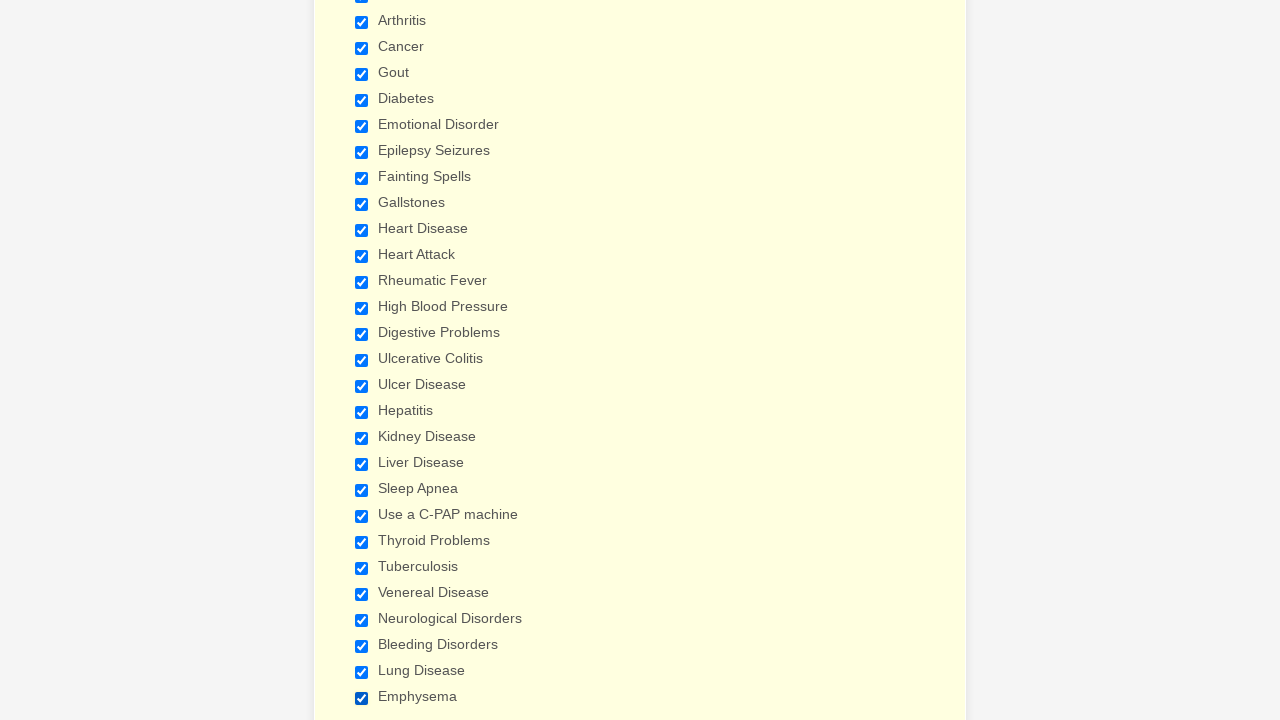

Verified checkbox is selected
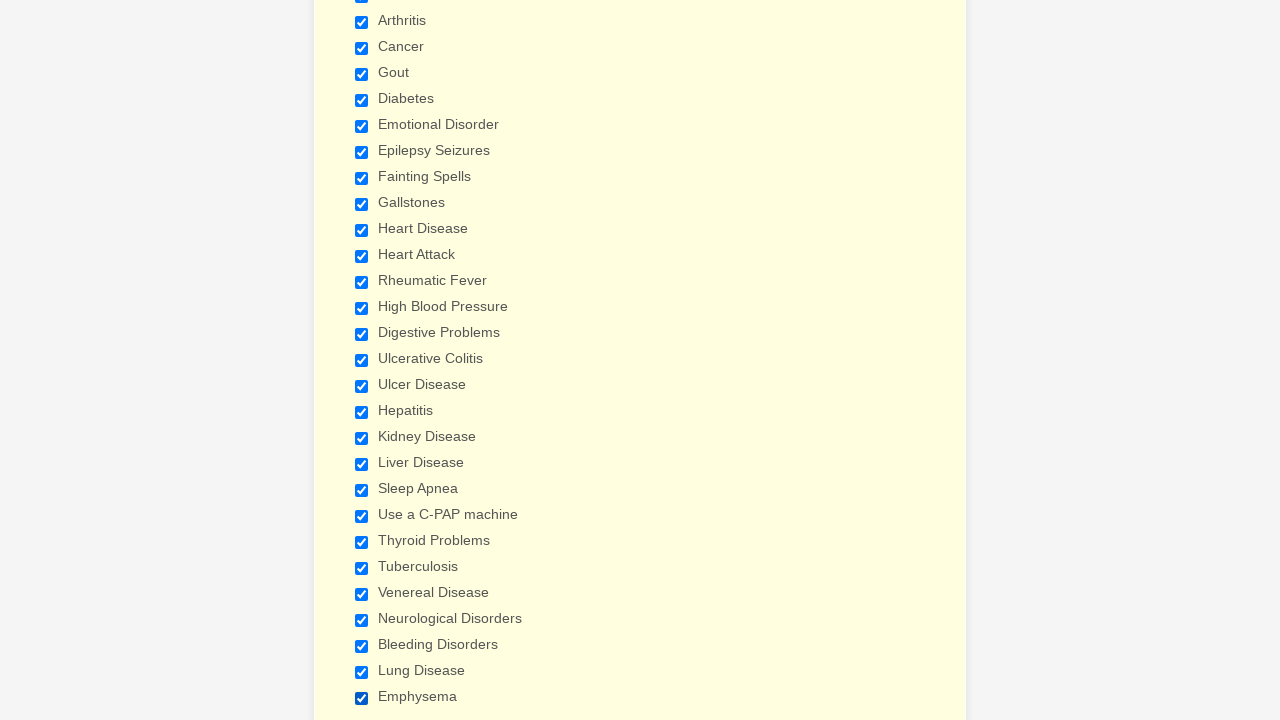

Verified checkbox is selected
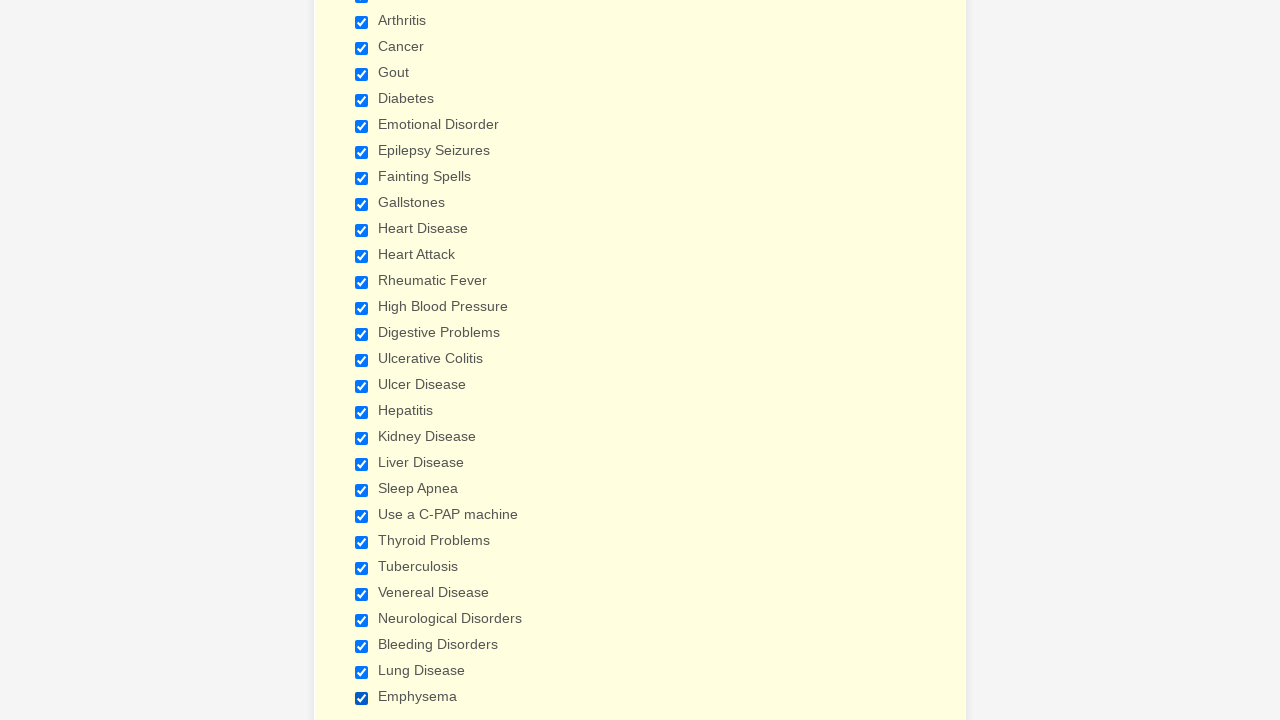

Verified checkbox is selected
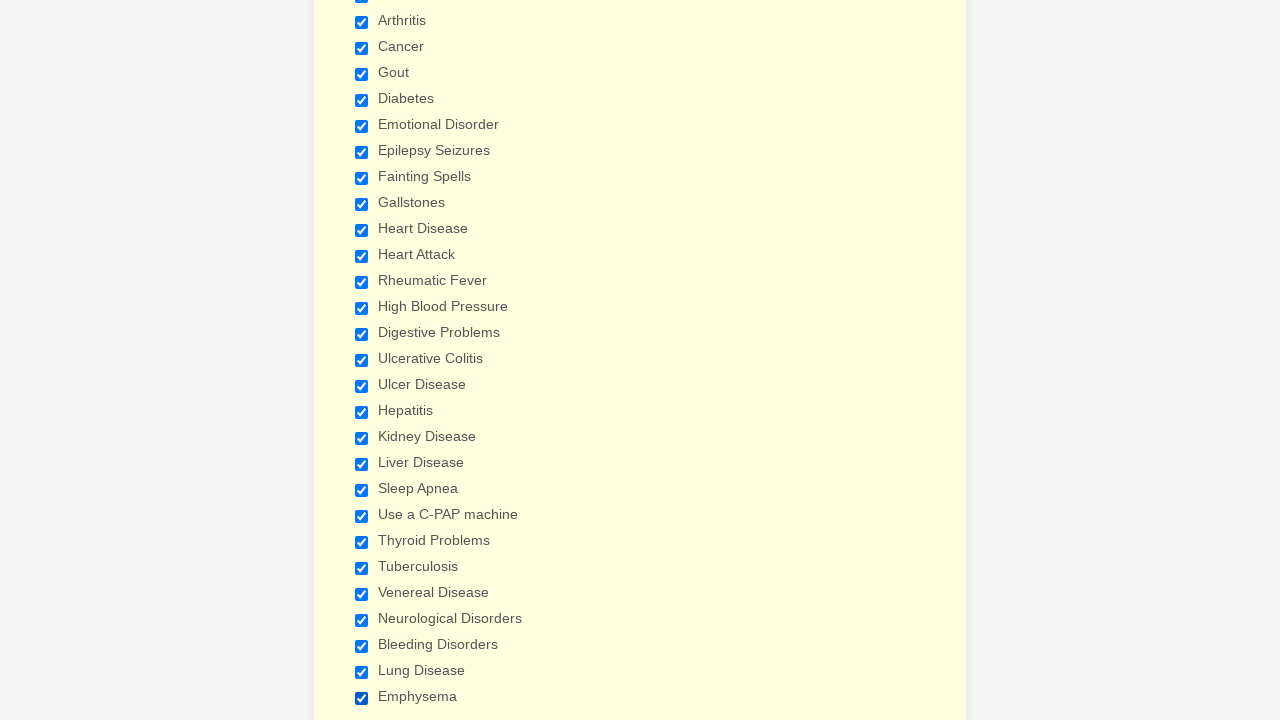

Verified checkbox is selected
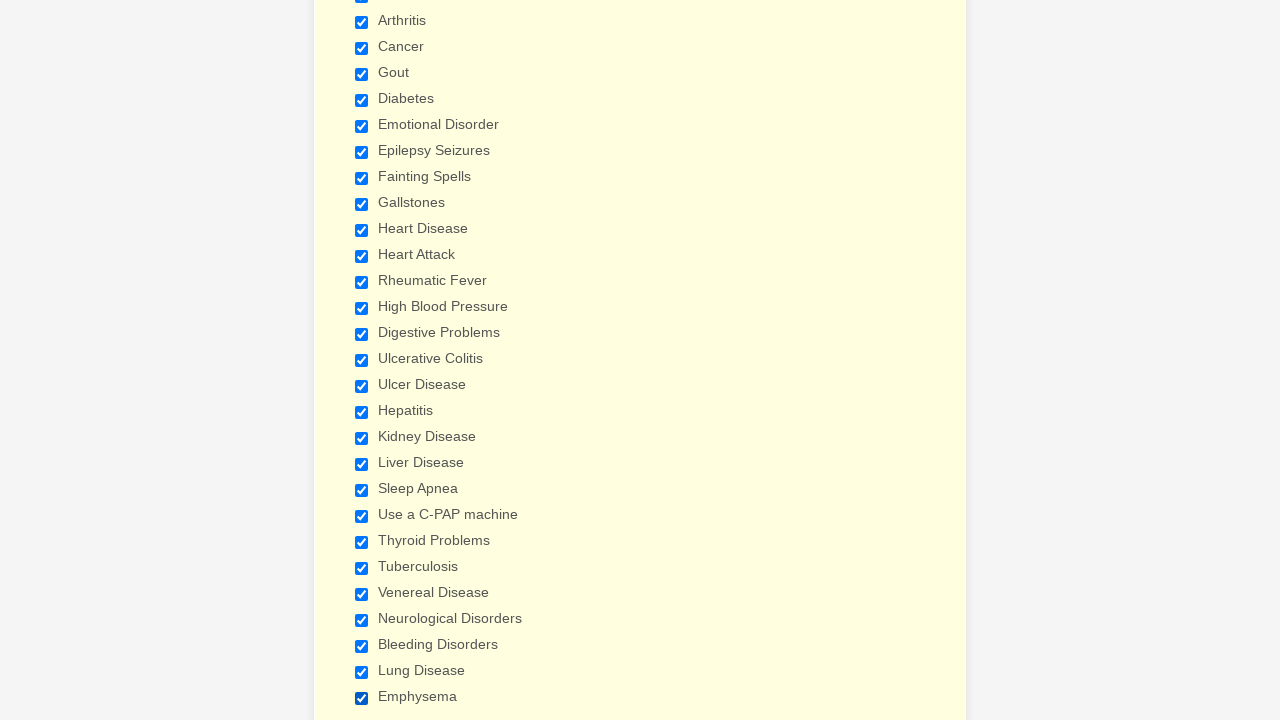

Verified checkbox is selected
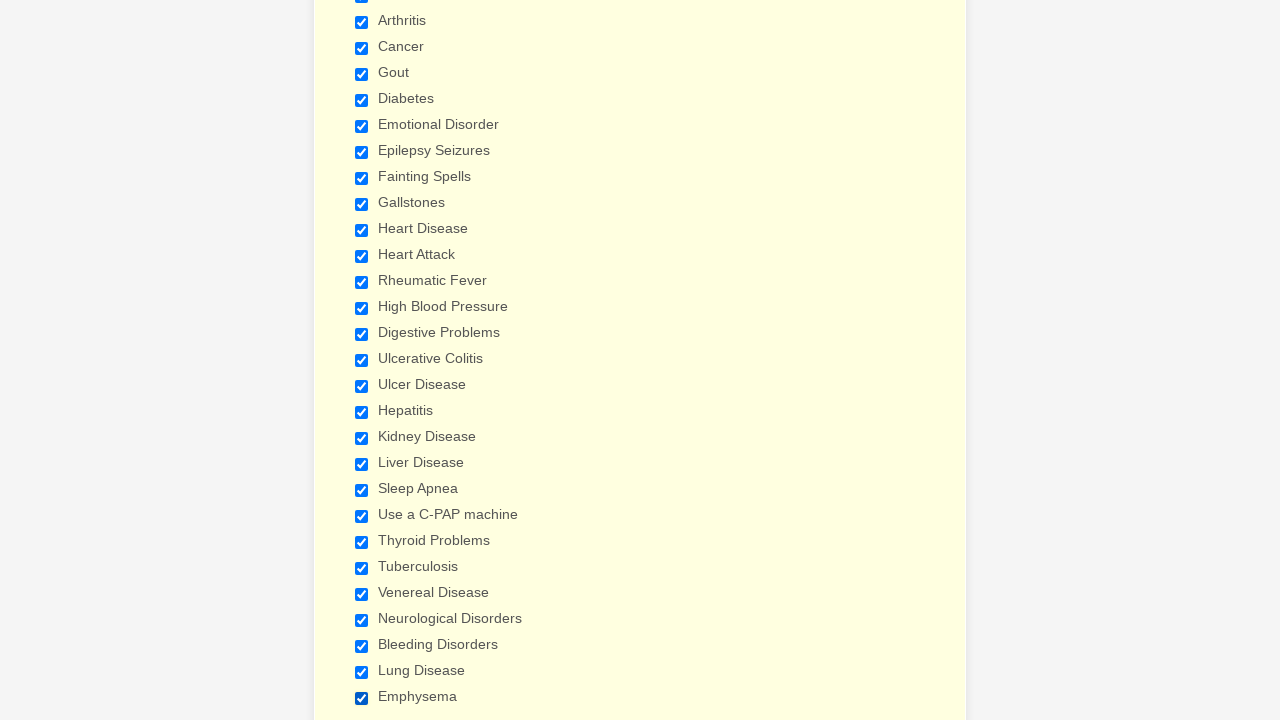

Verified checkbox is selected
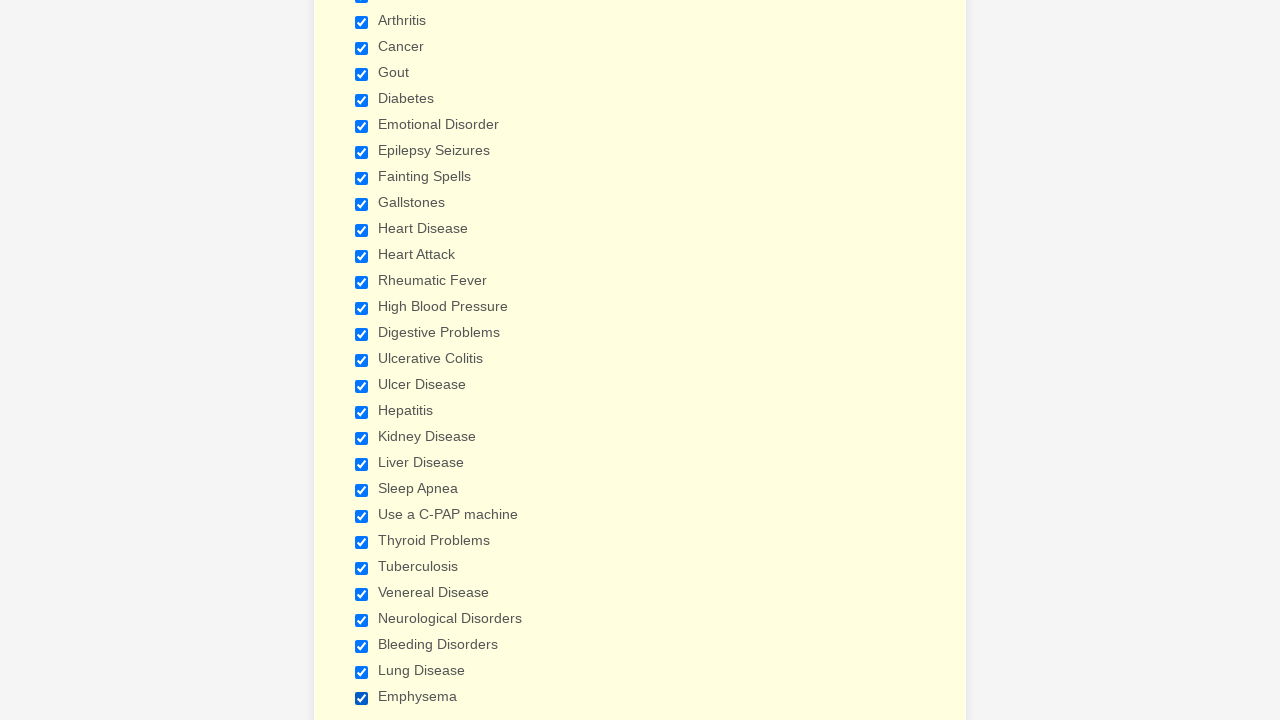

Verified checkbox is selected
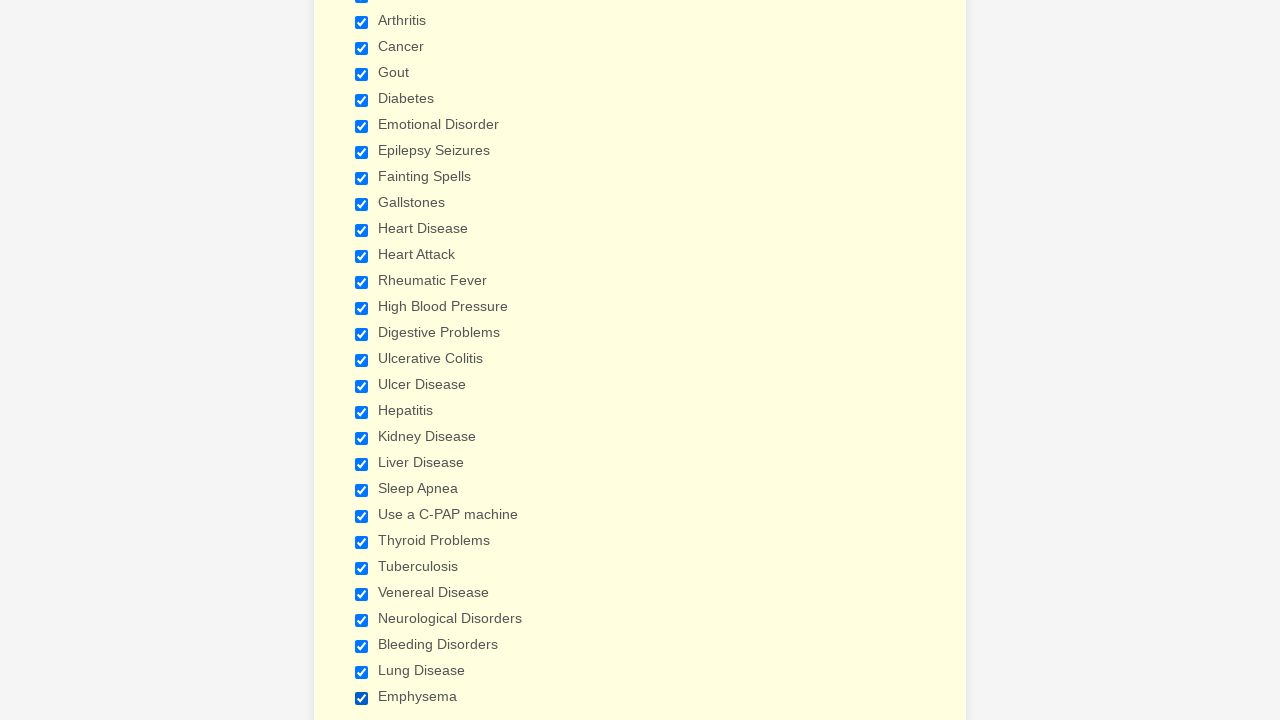

Verified checkbox is selected
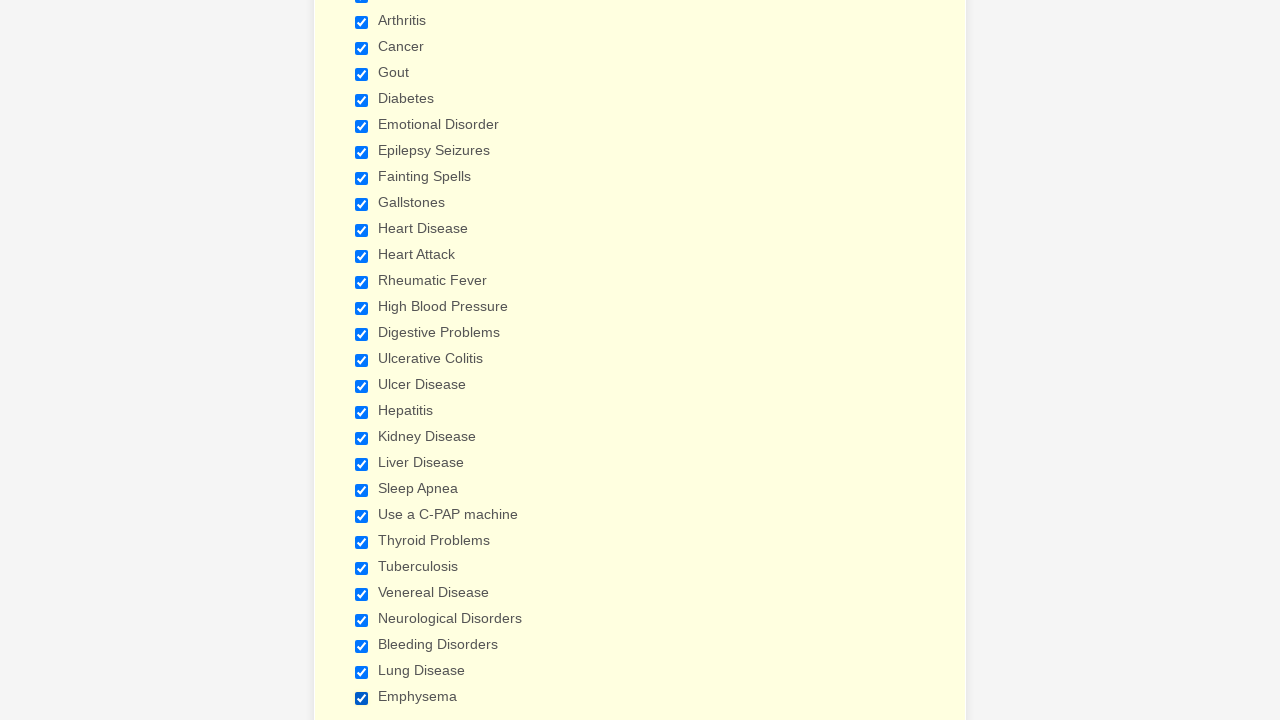

Verified checkbox is selected
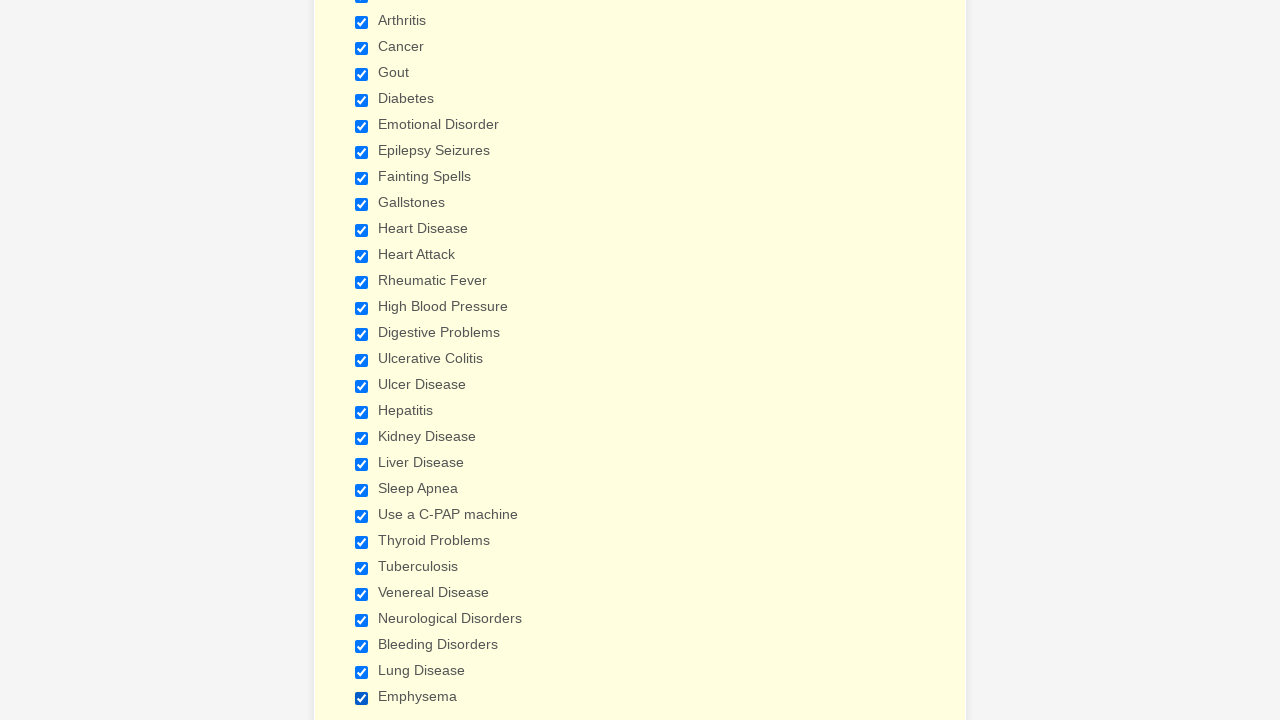

Unchecked a checked checkbox at (362, 360) on input[type='checkbox'] >> nth=0
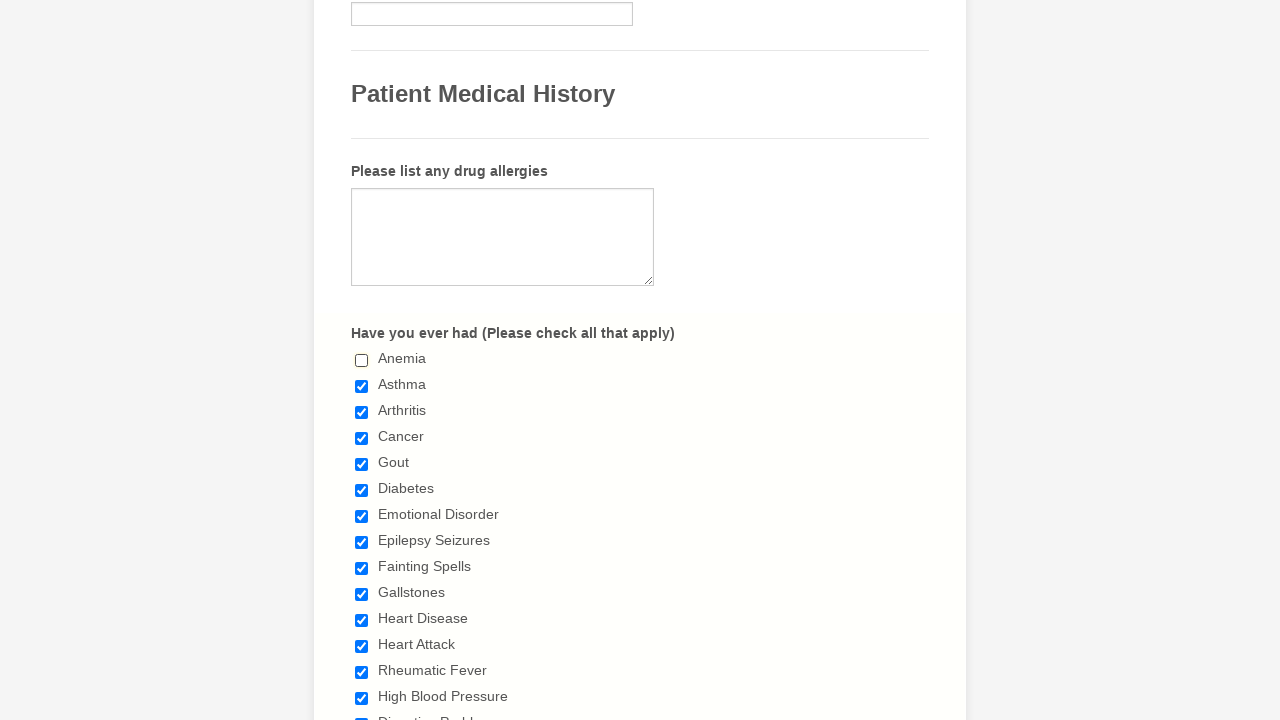

Unchecked a checked checkbox at (362, 386) on input[type='checkbox'] >> nth=1
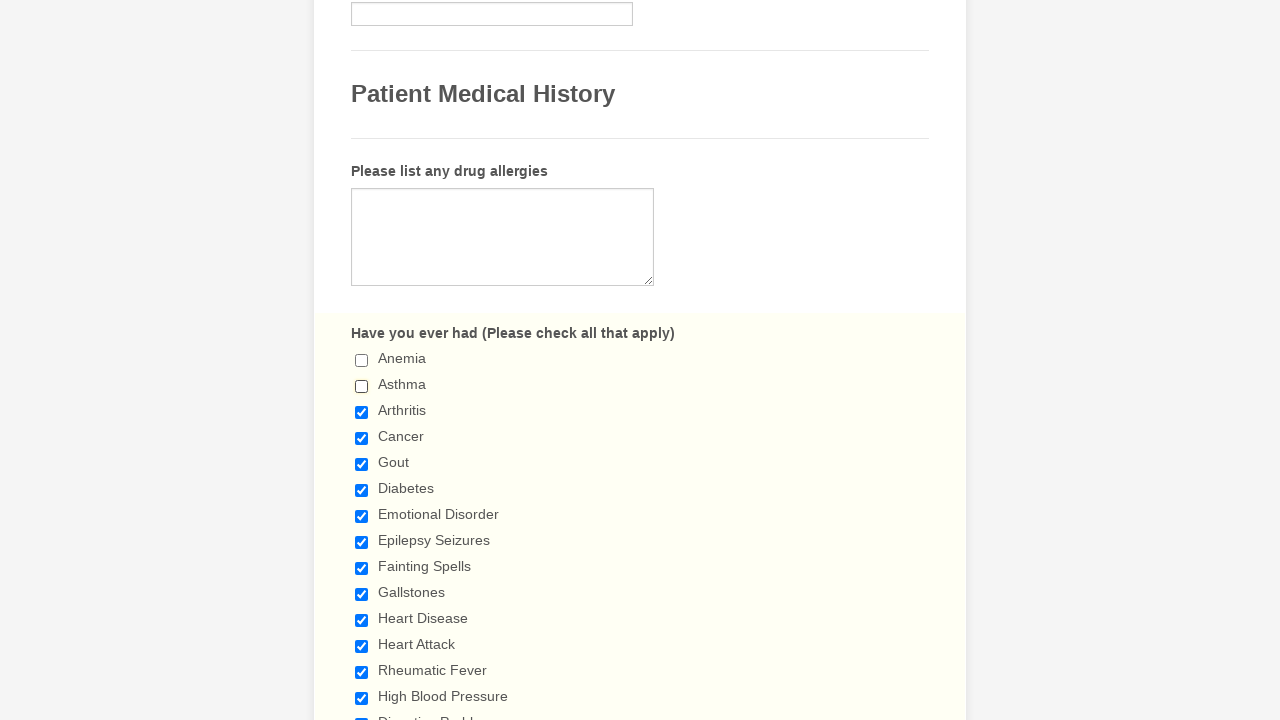

Unchecked a checked checkbox at (362, 412) on input[type='checkbox'] >> nth=2
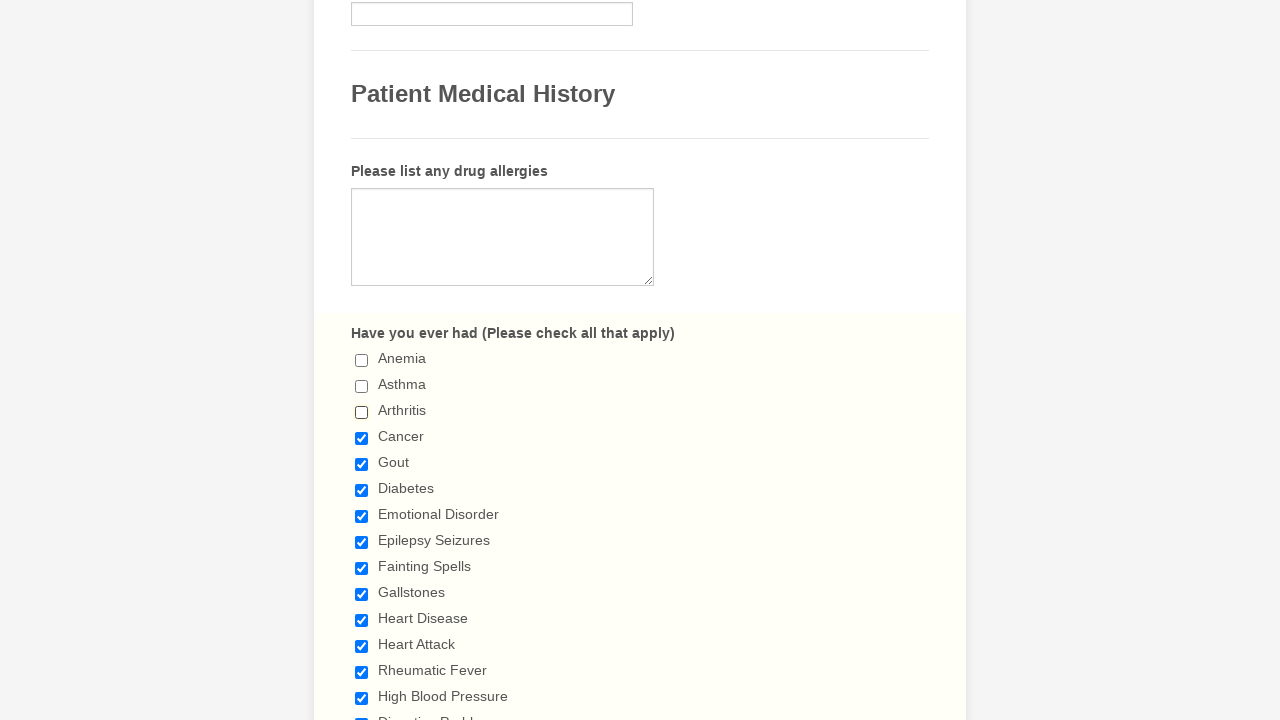

Unchecked a checked checkbox at (362, 438) on input[type='checkbox'] >> nth=3
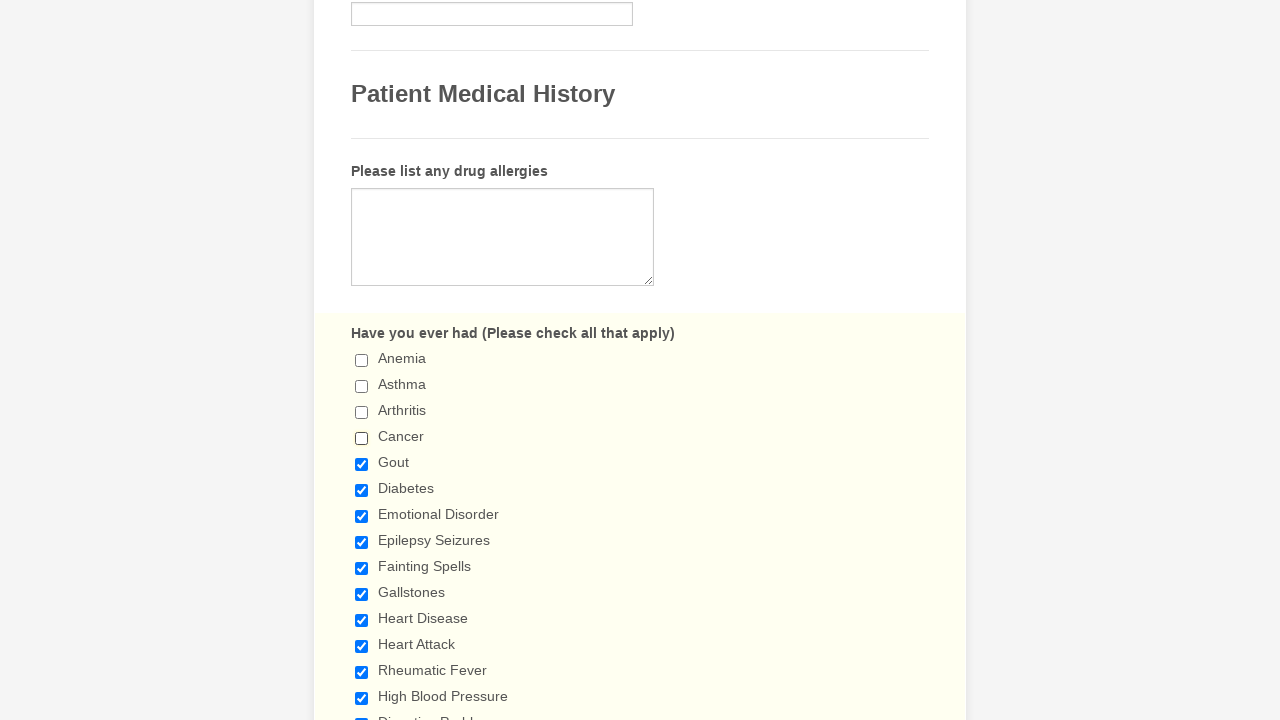

Unchecked a checked checkbox at (362, 464) on input[type='checkbox'] >> nth=4
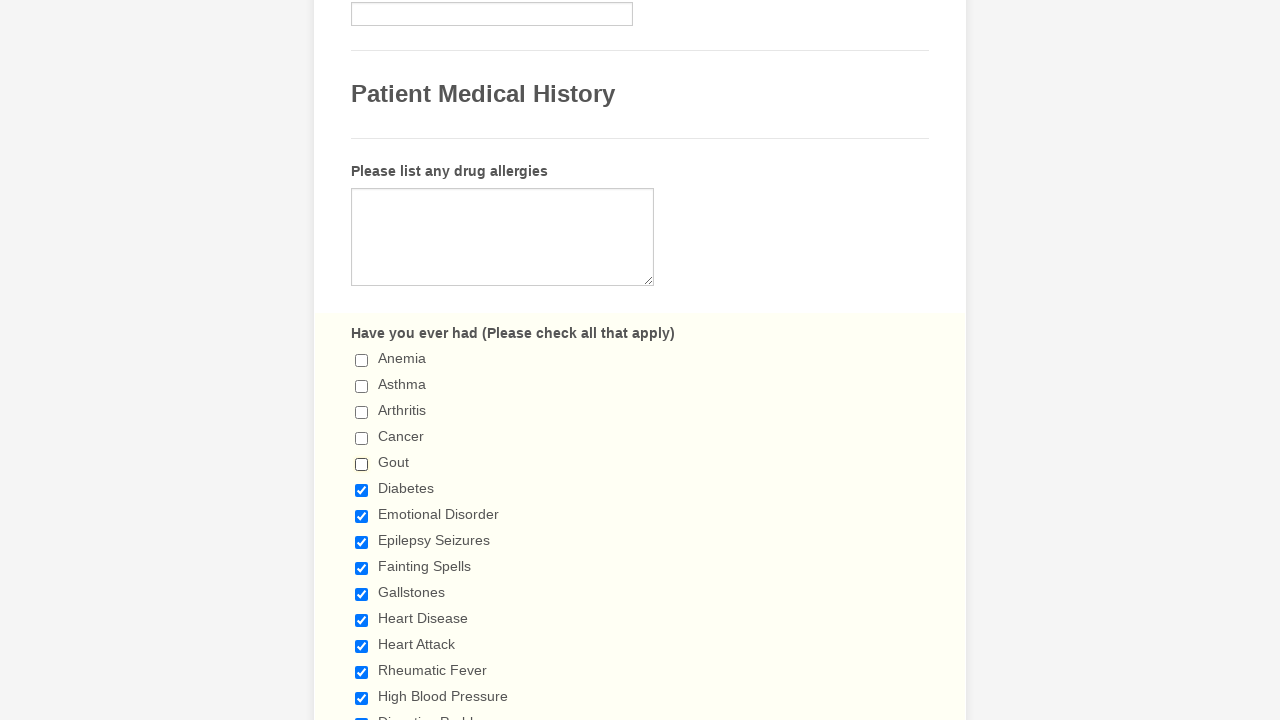

Unchecked a checked checkbox at (362, 490) on input[type='checkbox'] >> nth=5
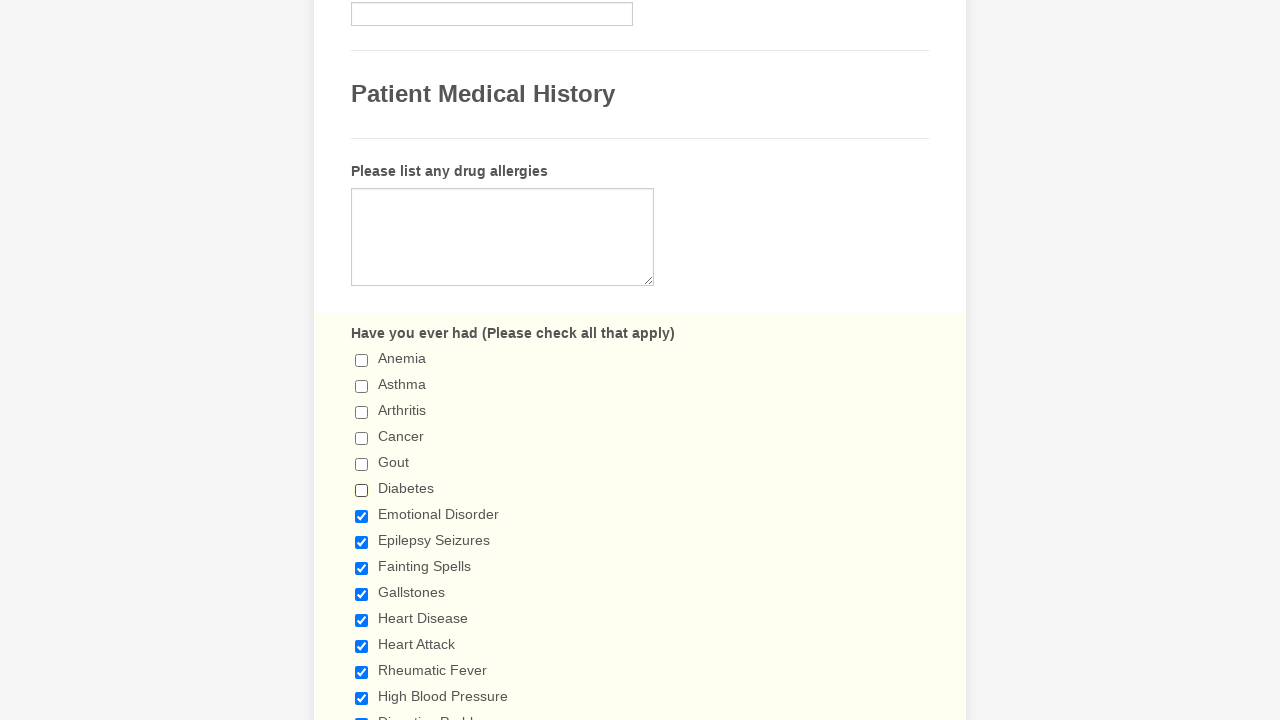

Unchecked a checked checkbox at (362, 516) on input[type='checkbox'] >> nth=6
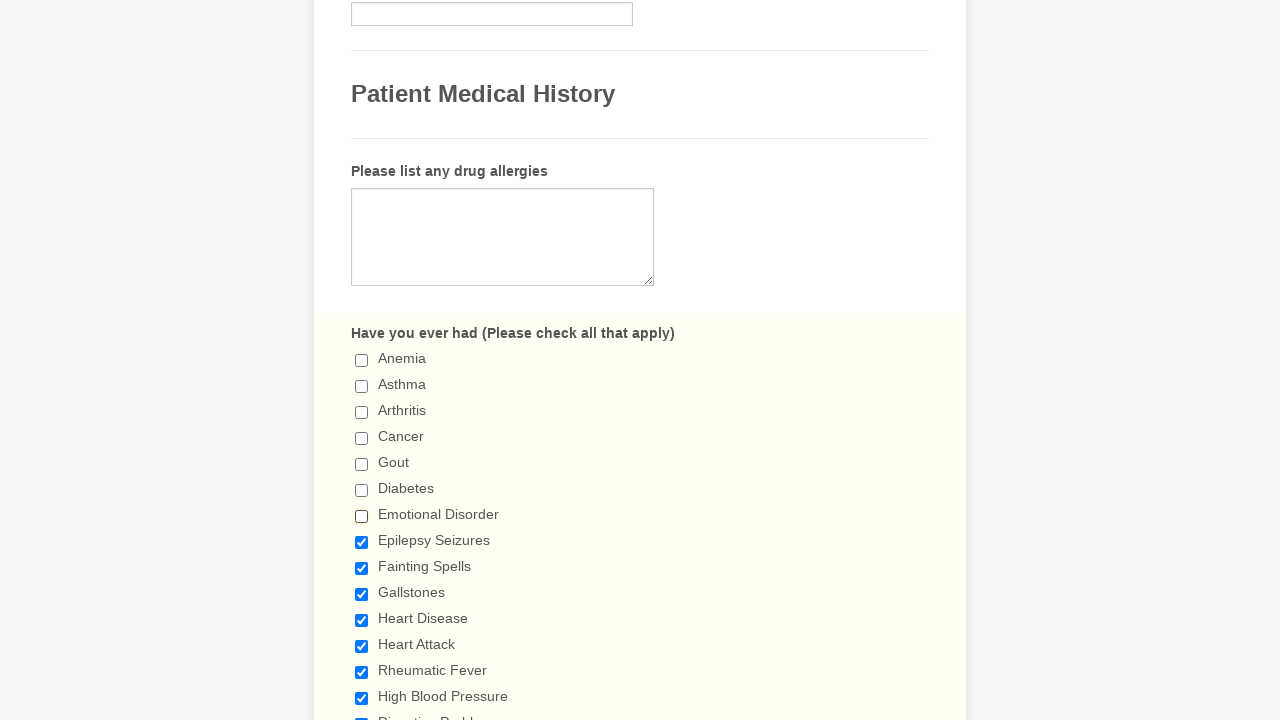

Unchecked a checked checkbox at (362, 542) on input[type='checkbox'] >> nth=7
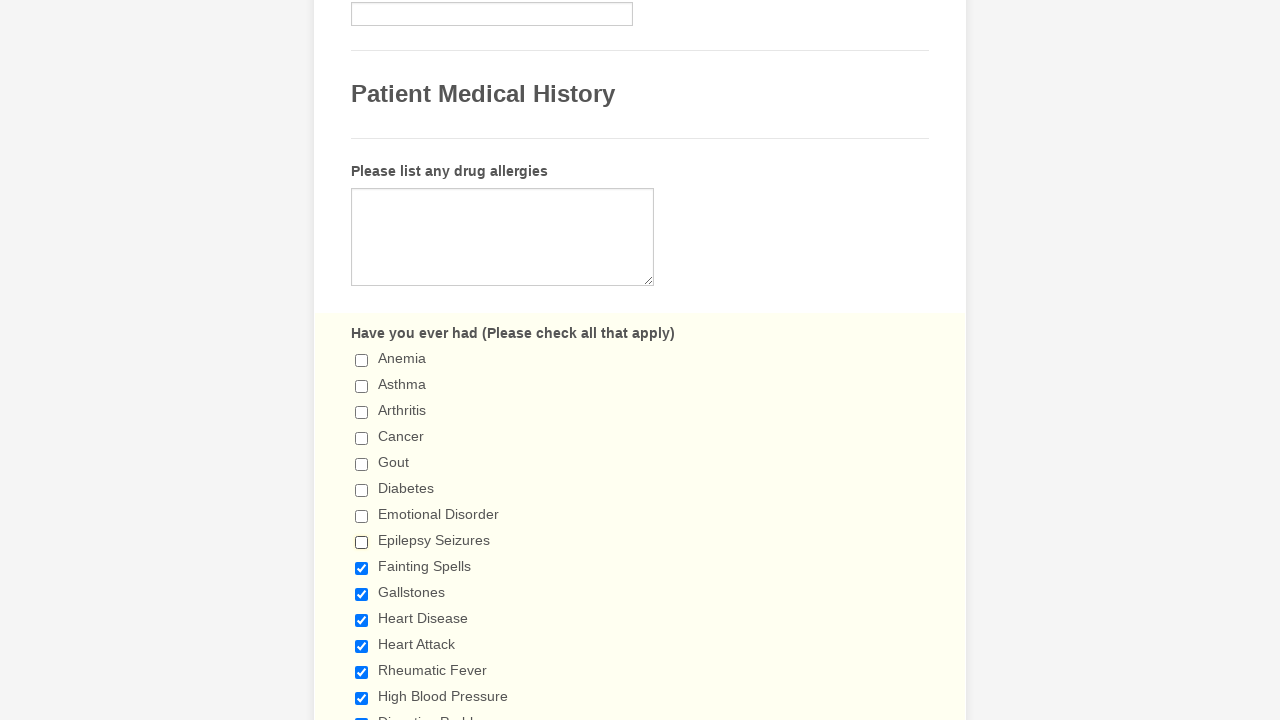

Unchecked a checked checkbox at (362, 568) on input[type='checkbox'] >> nth=8
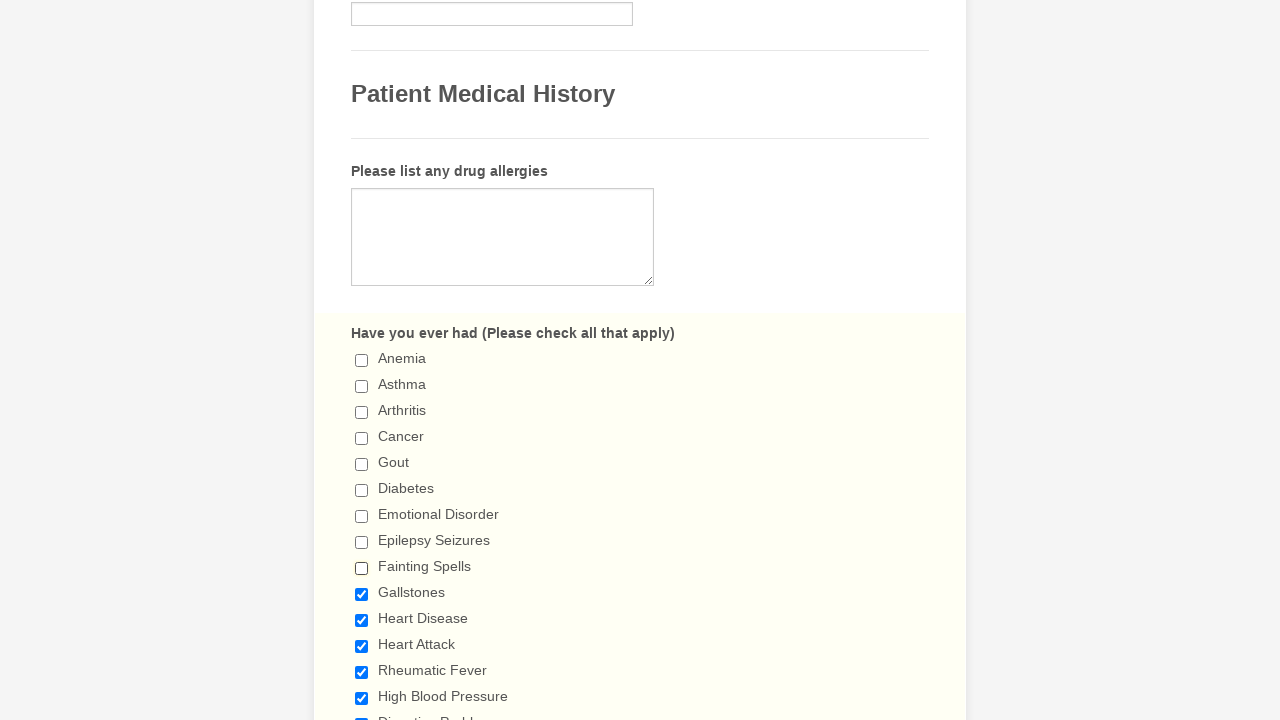

Unchecked a checked checkbox at (362, 594) on input[type='checkbox'] >> nth=9
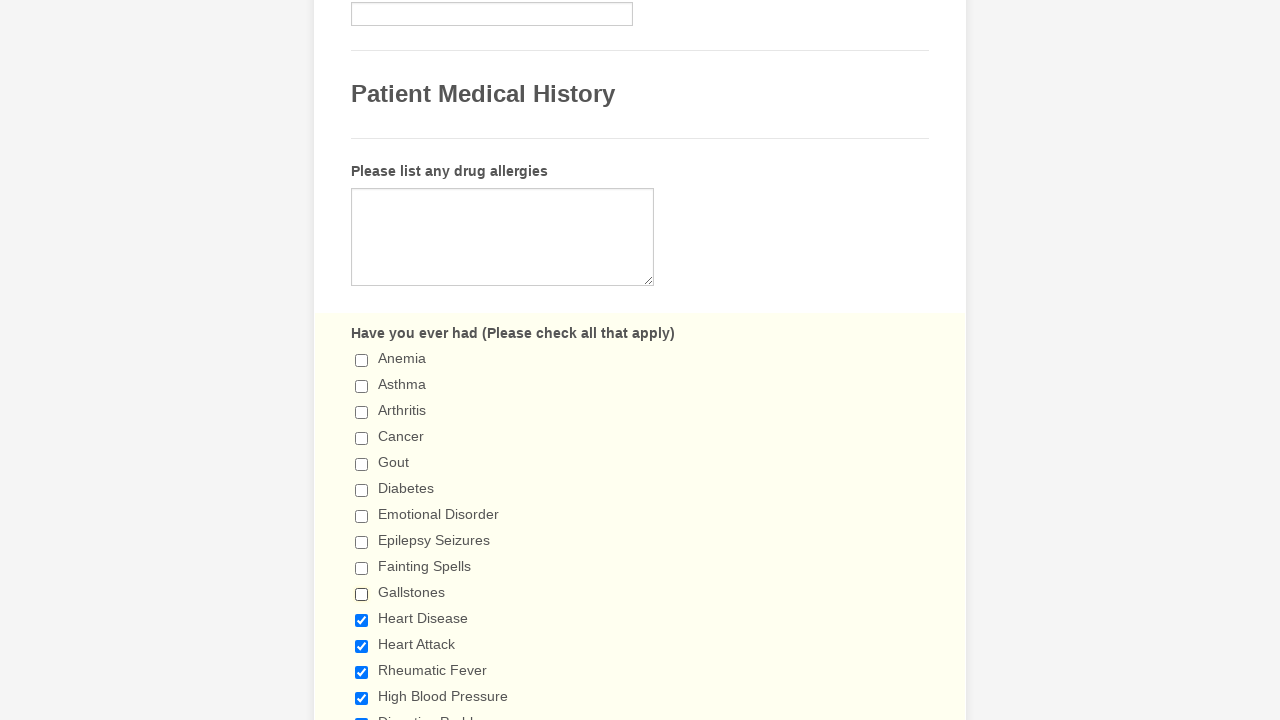

Unchecked a checked checkbox at (362, 620) on input[type='checkbox'] >> nth=10
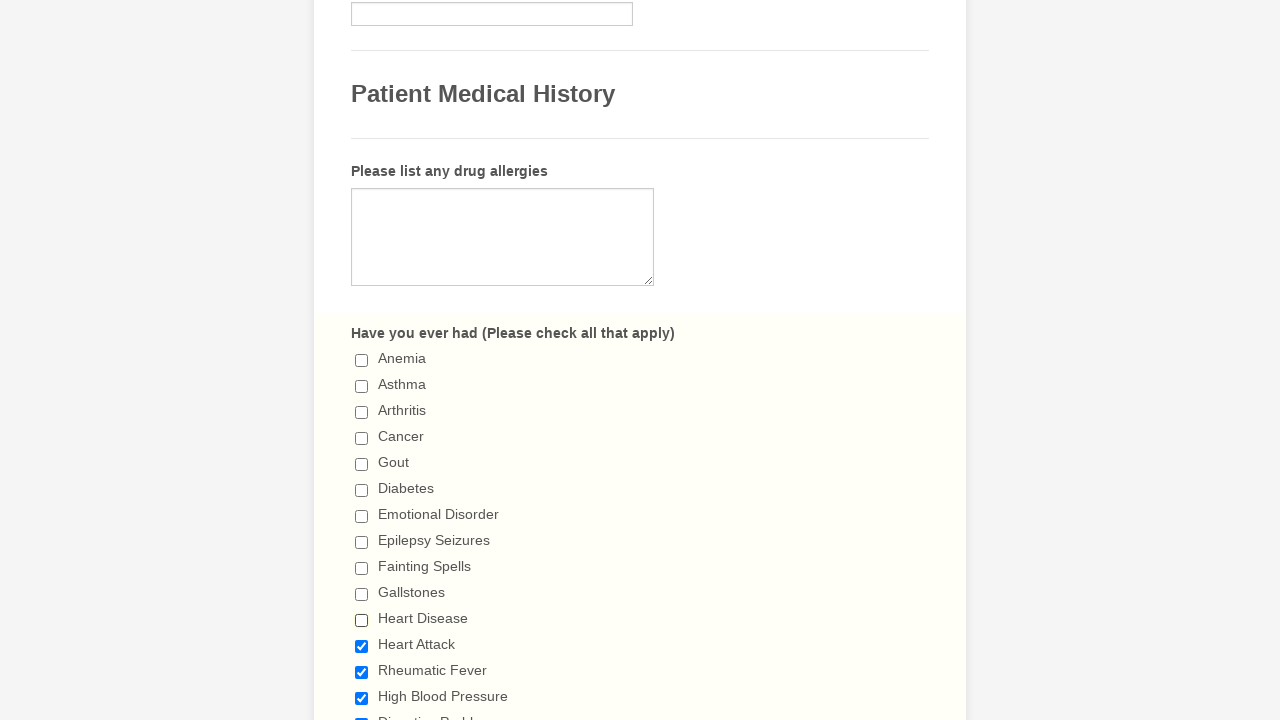

Unchecked a checked checkbox at (362, 646) on input[type='checkbox'] >> nth=11
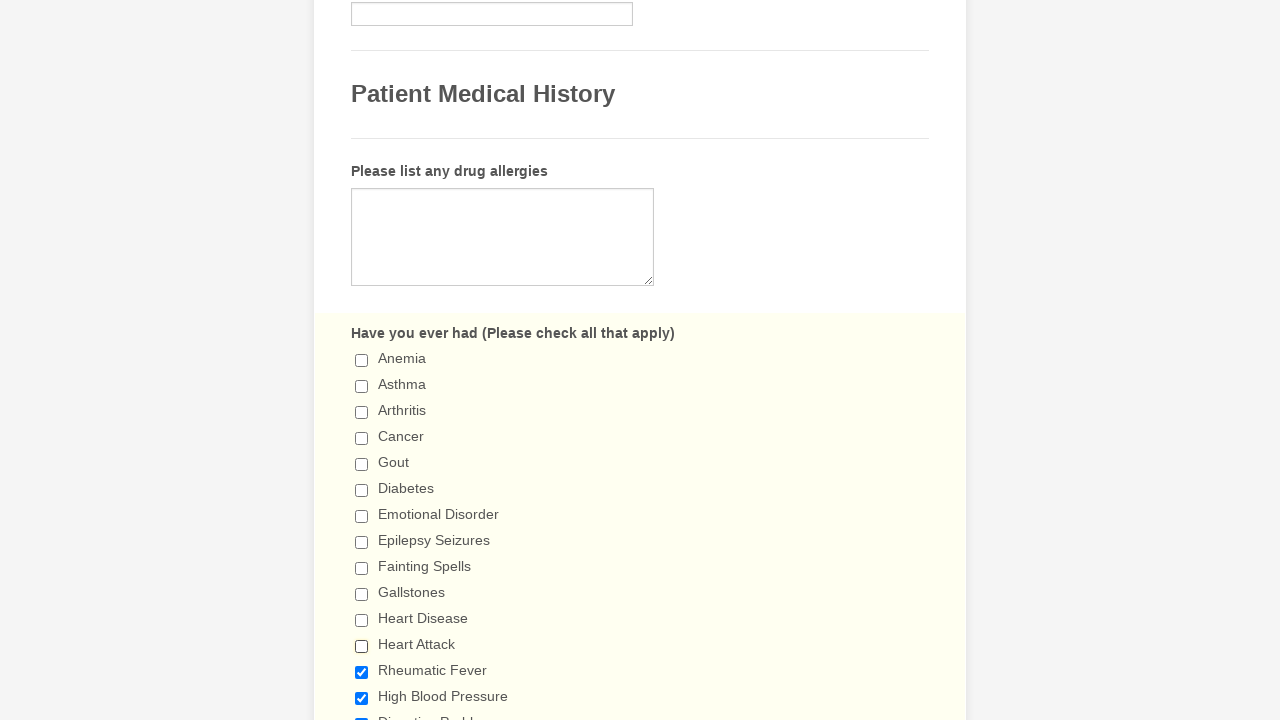

Unchecked a checked checkbox at (362, 672) on input[type='checkbox'] >> nth=12
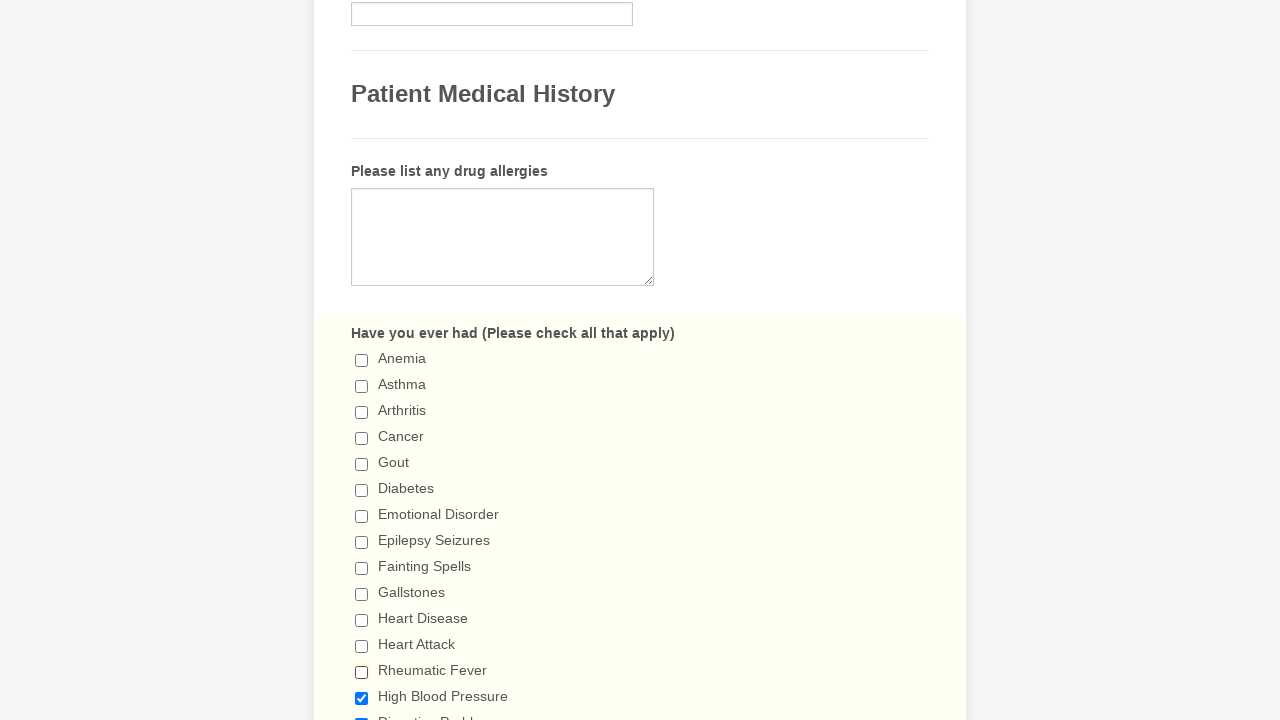

Unchecked a checked checkbox at (362, 698) on input[type='checkbox'] >> nth=13
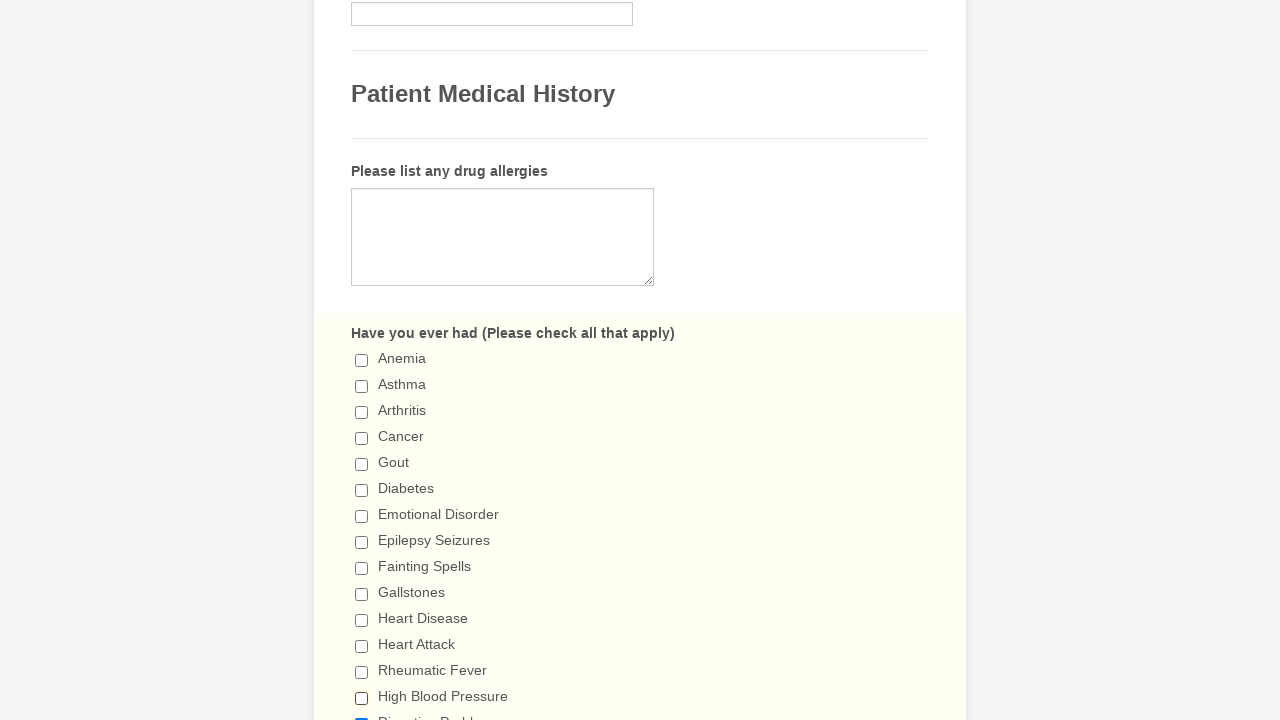

Unchecked a checked checkbox at (362, 714) on input[type='checkbox'] >> nth=14
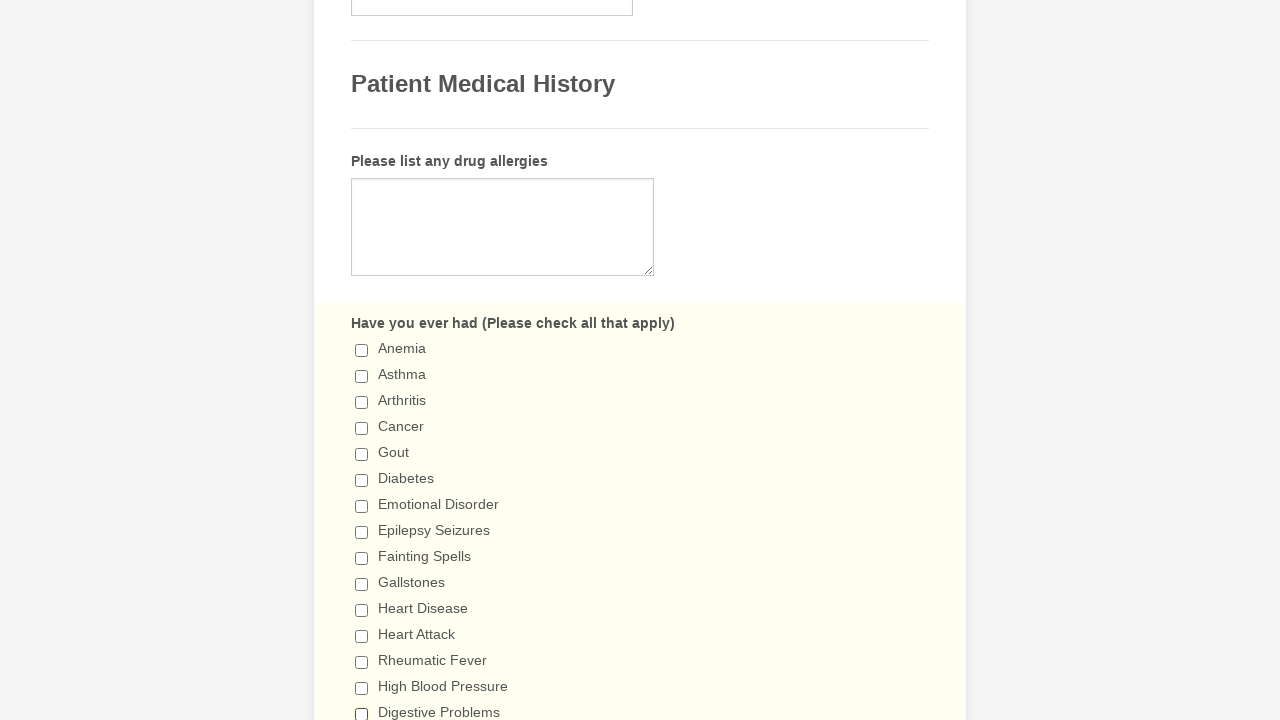

Unchecked a checked checkbox at (362, 360) on input[type='checkbox'] >> nth=15
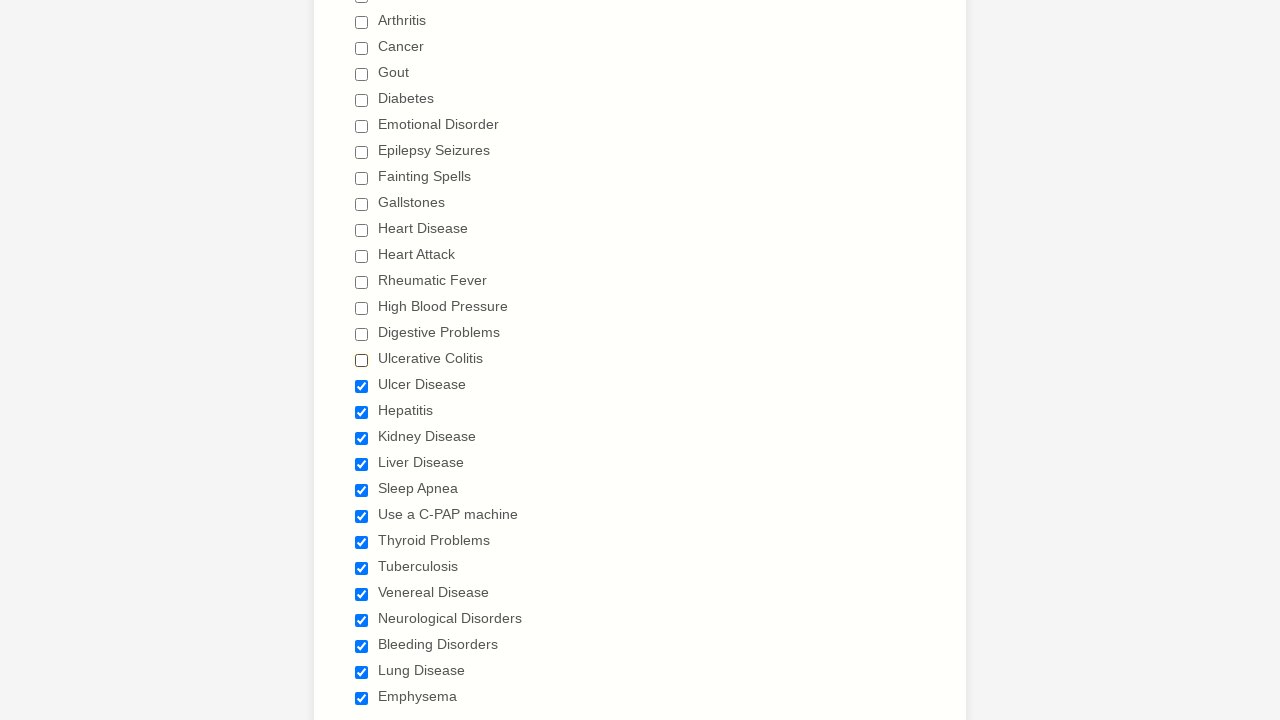

Unchecked a checked checkbox at (362, 386) on input[type='checkbox'] >> nth=16
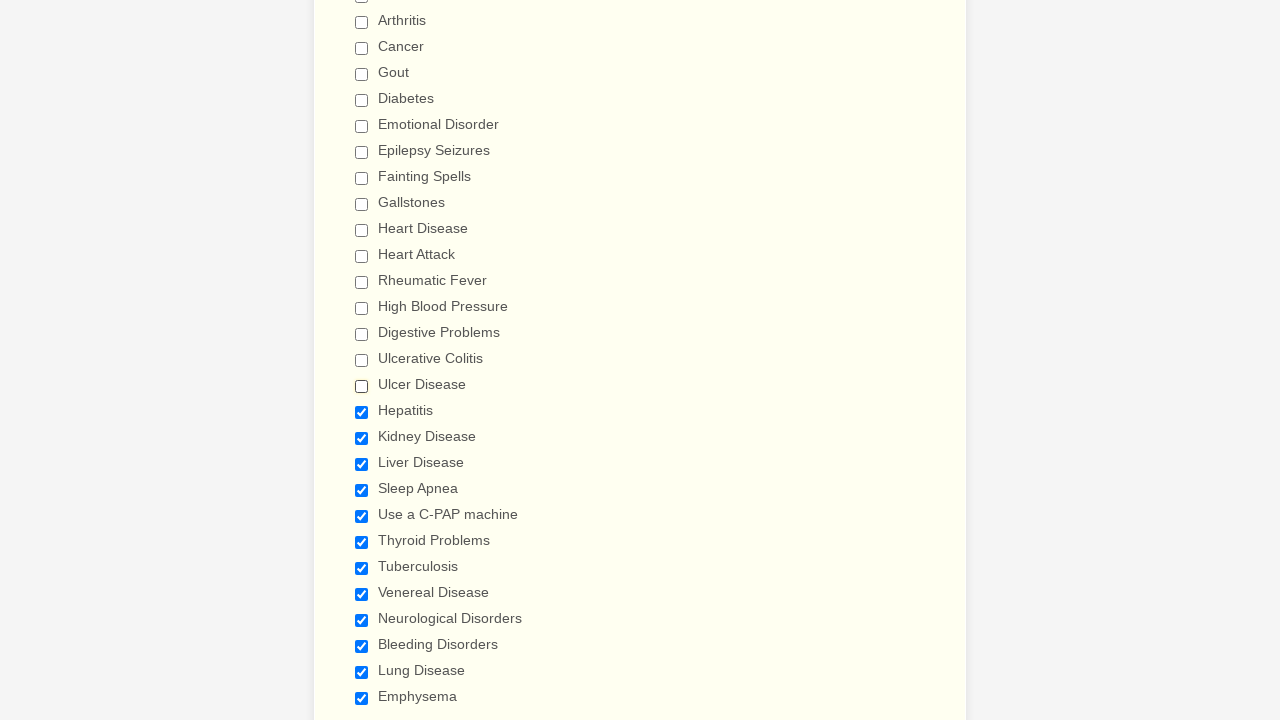

Unchecked a checked checkbox at (362, 412) on input[type='checkbox'] >> nth=17
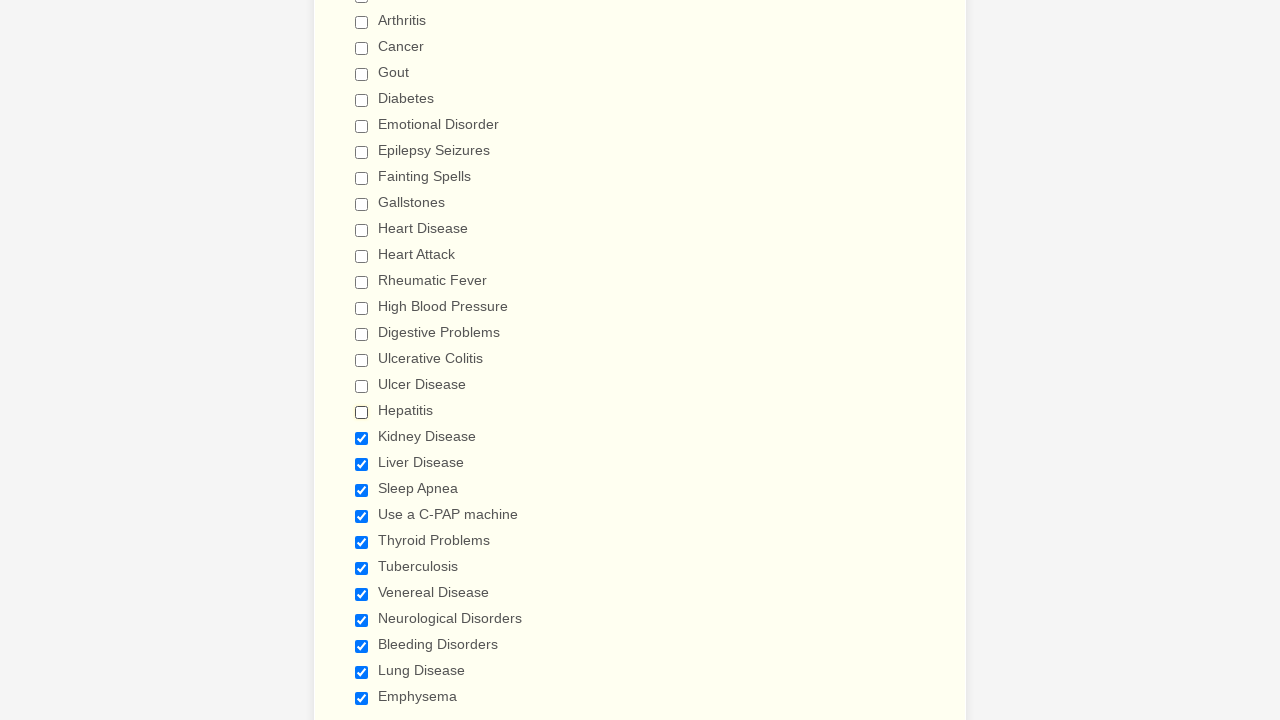

Unchecked a checked checkbox at (362, 438) on input[type='checkbox'] >> nth=18
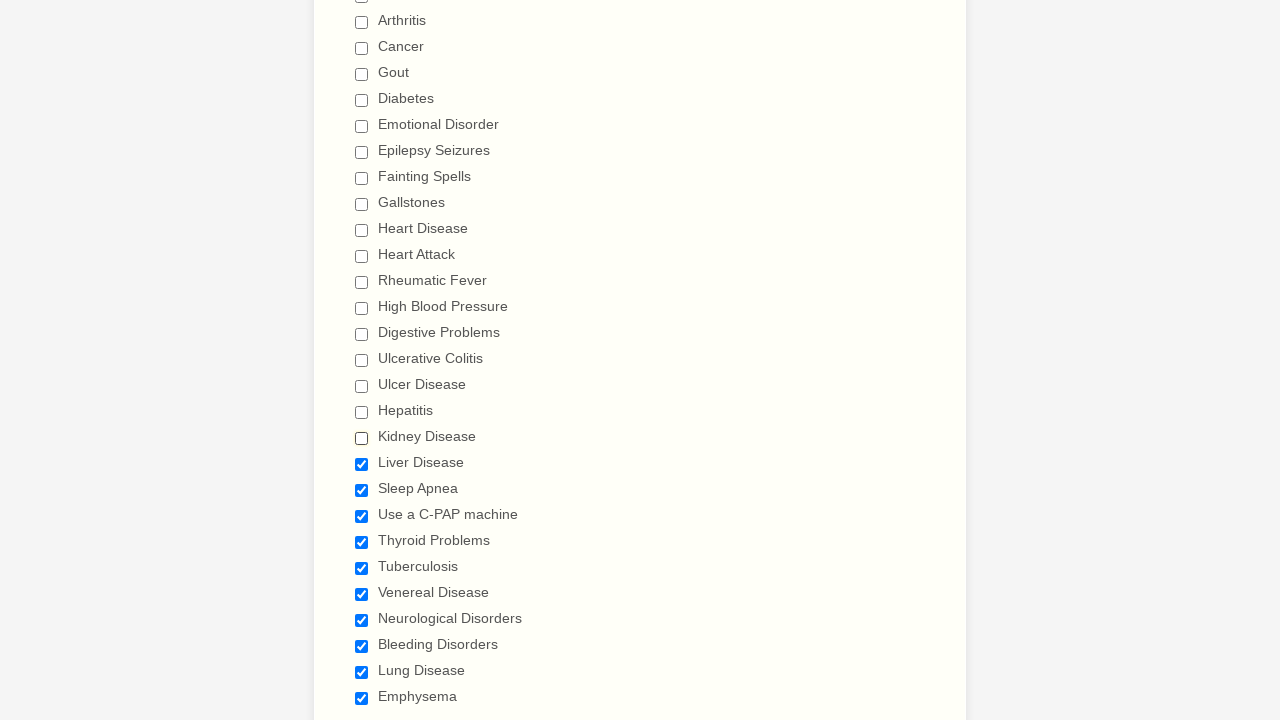

Unchecked a checked checkbox at (362, 464) on input[type='checkbox'] >> nth=19
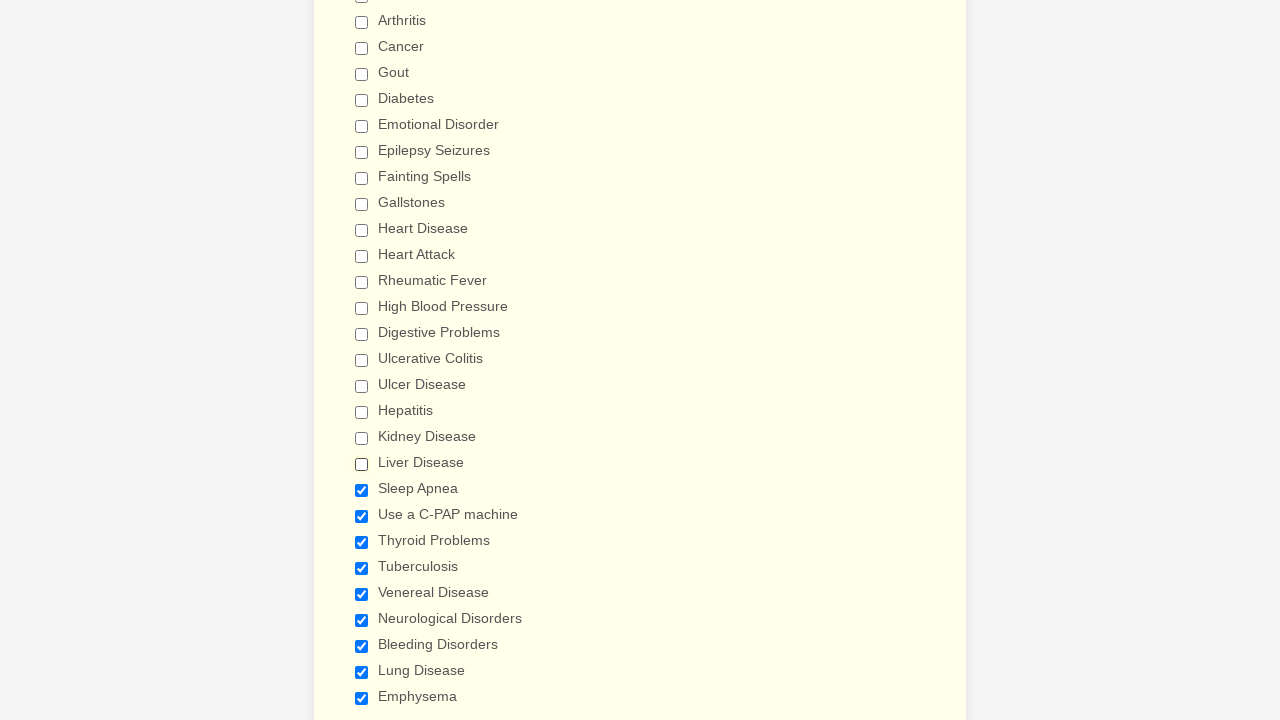

Unchecked a checked checkbox at (362, 490) on input[type='checkbox'] >> nth=20
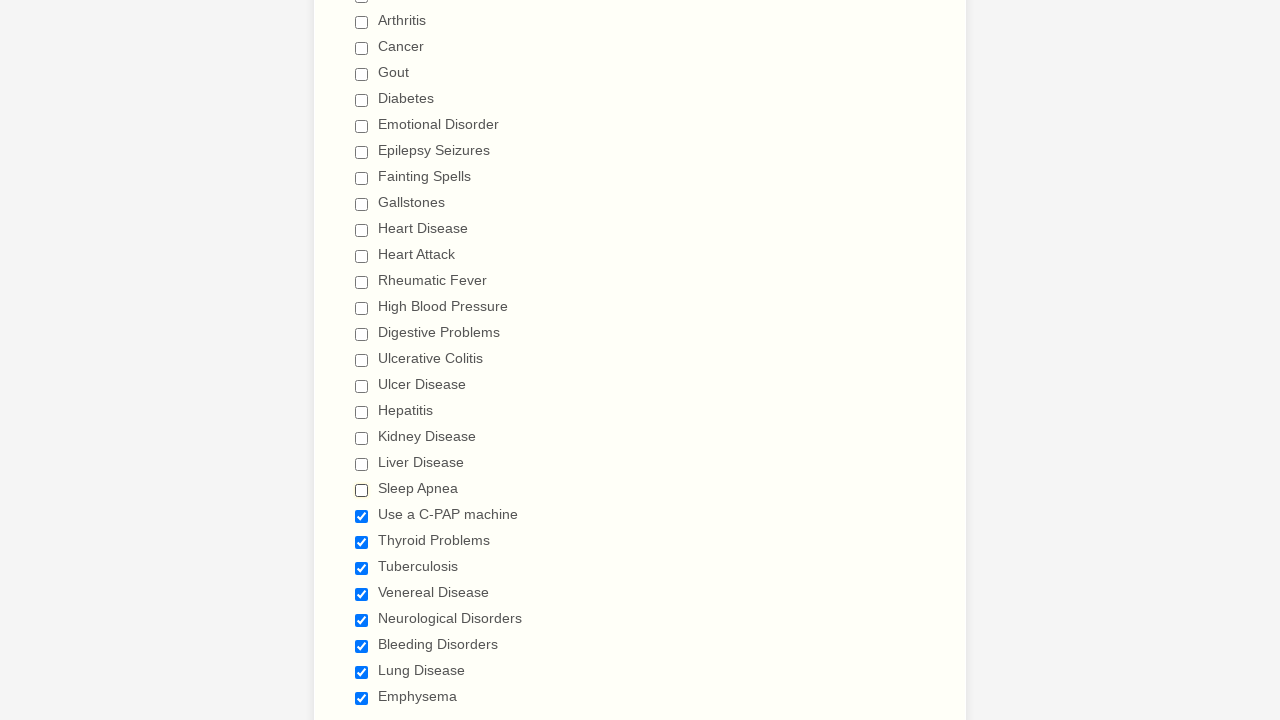

Unchecked a checked checkbox at (362, 516) on input[type='checkbox'] >> nth=21
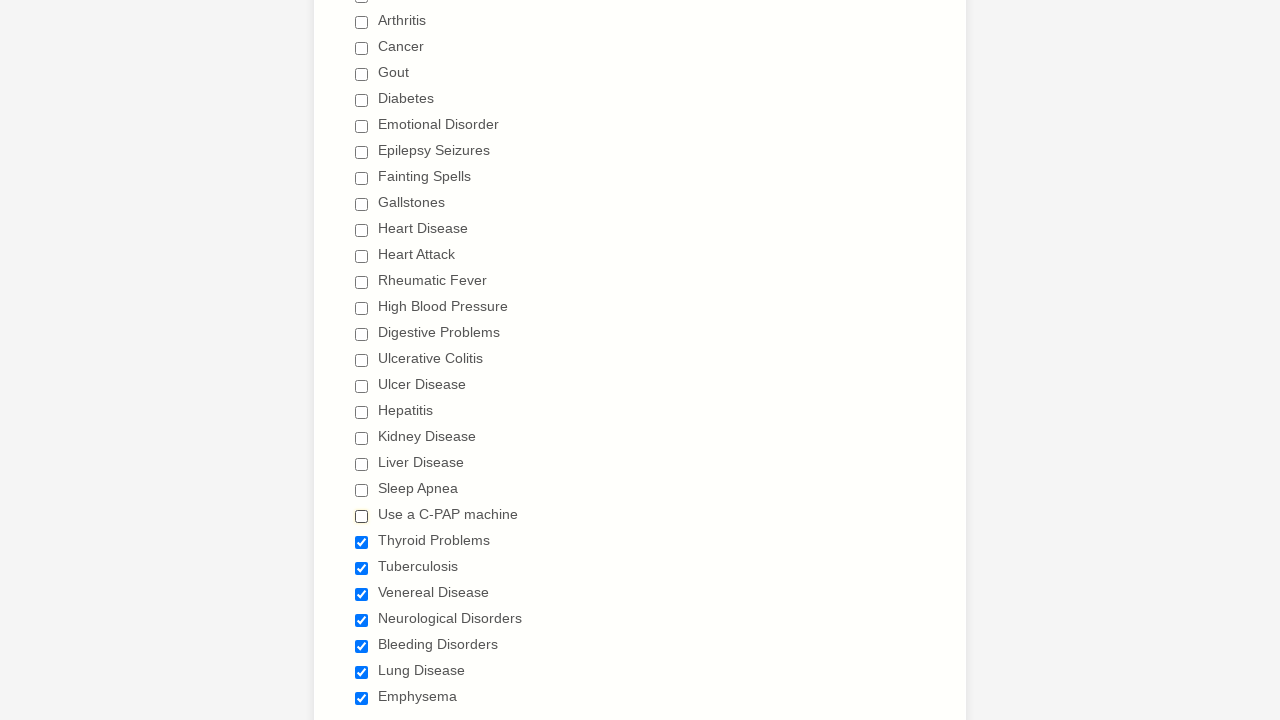

Unchecked a checked checkbox at (362, 542) on input[type='checkbox'] >> nth=22
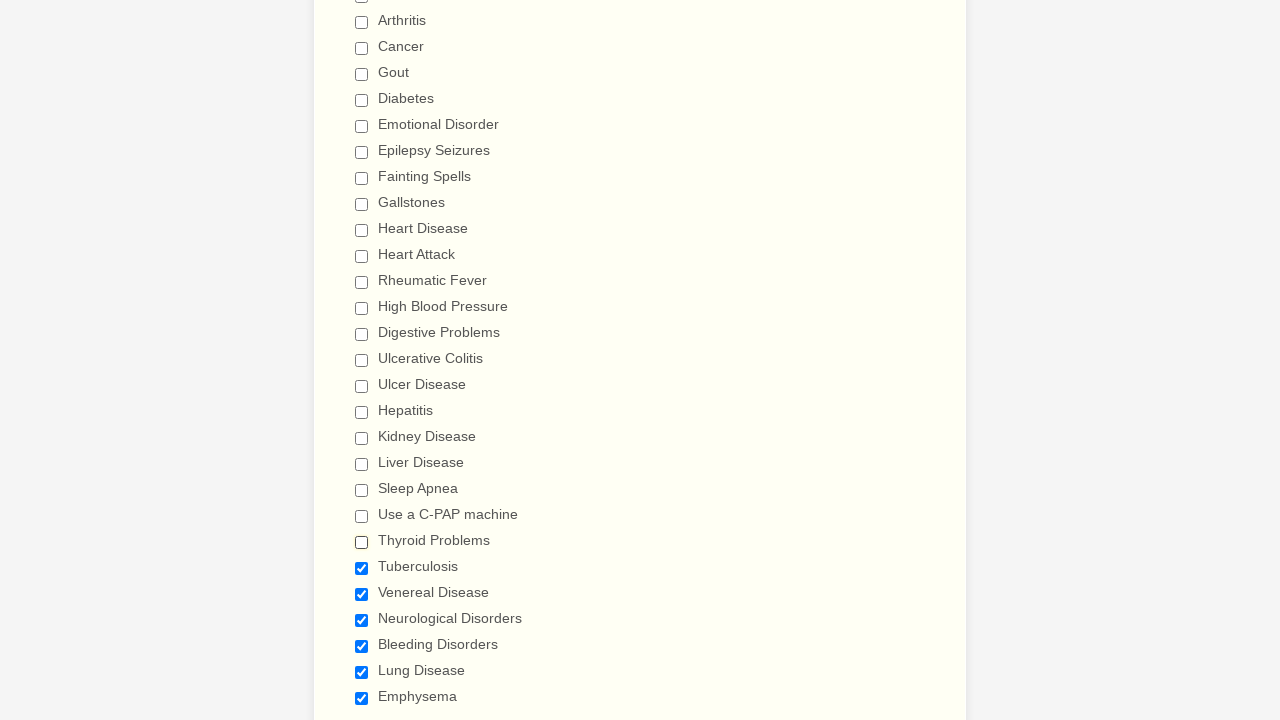

Unchecked a checked checkbox at (362, 568) on input[type='checkbox'] >> nth=23
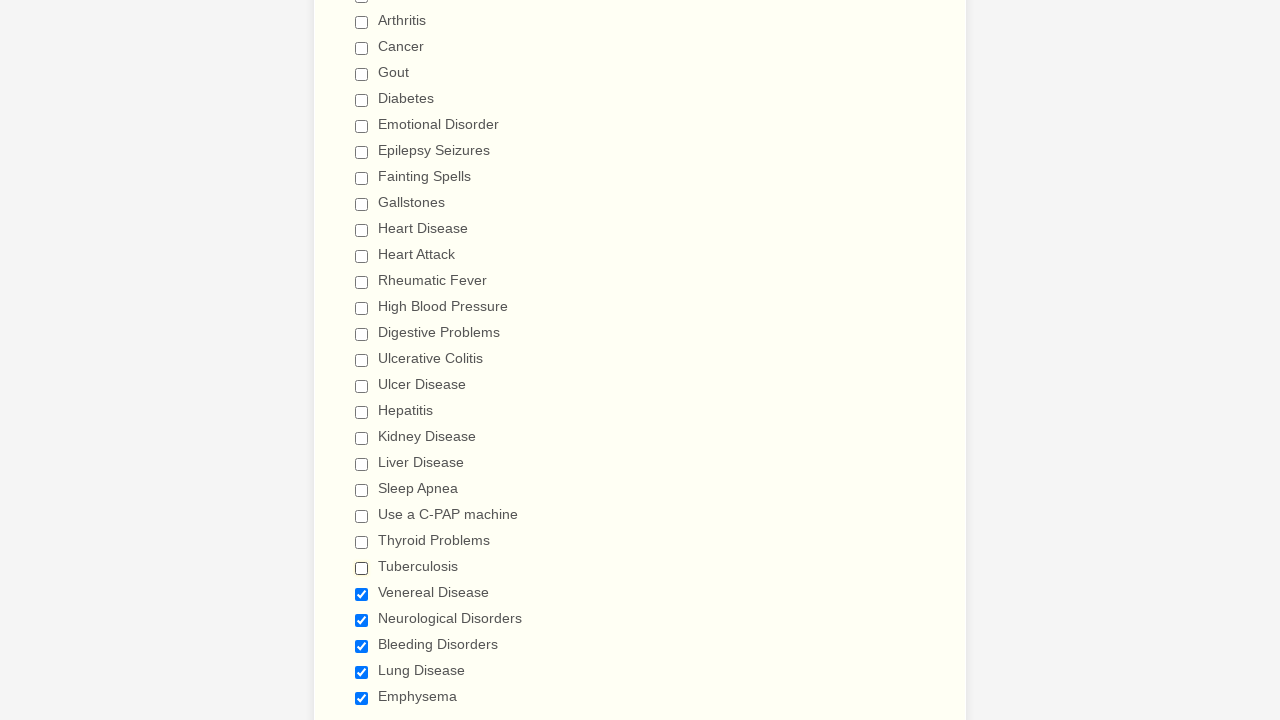

Unchecked a checked checkbox at (362, 594) on input[type='checkbox'] >> nth=24
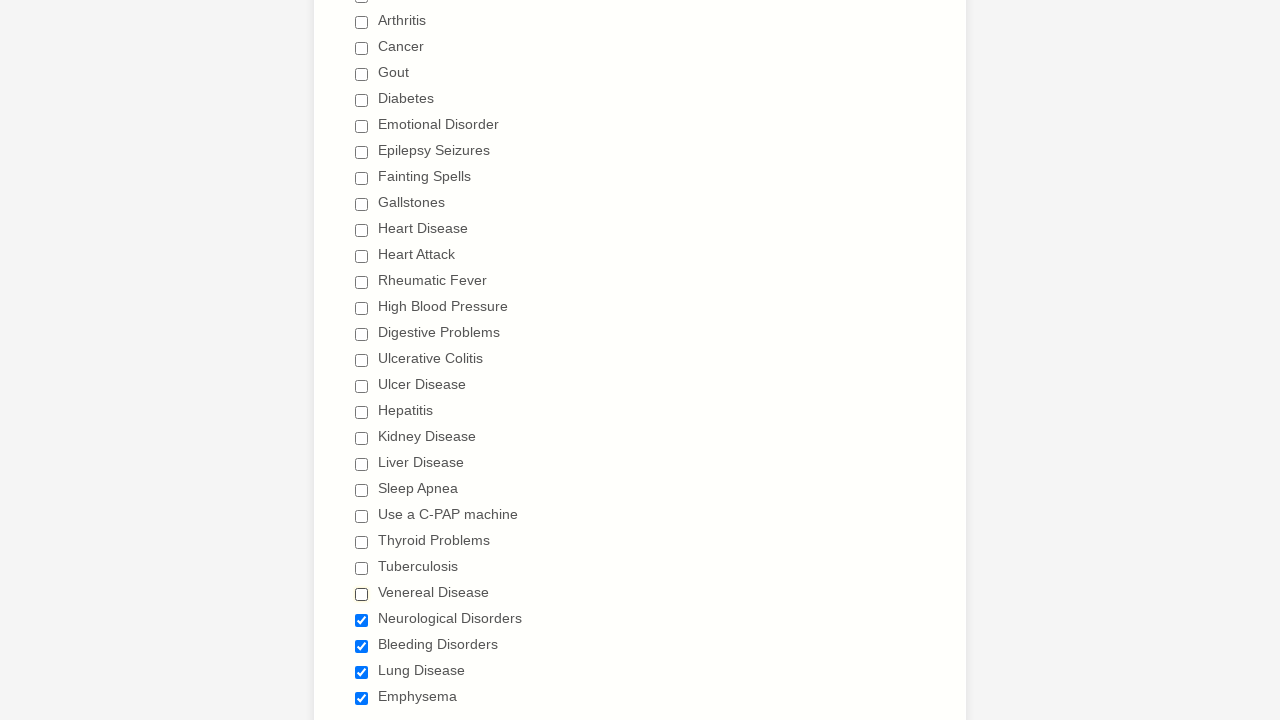

Unchecked a checked checkbox at (362, 620) on input[type='checkbox'] >> nth=25
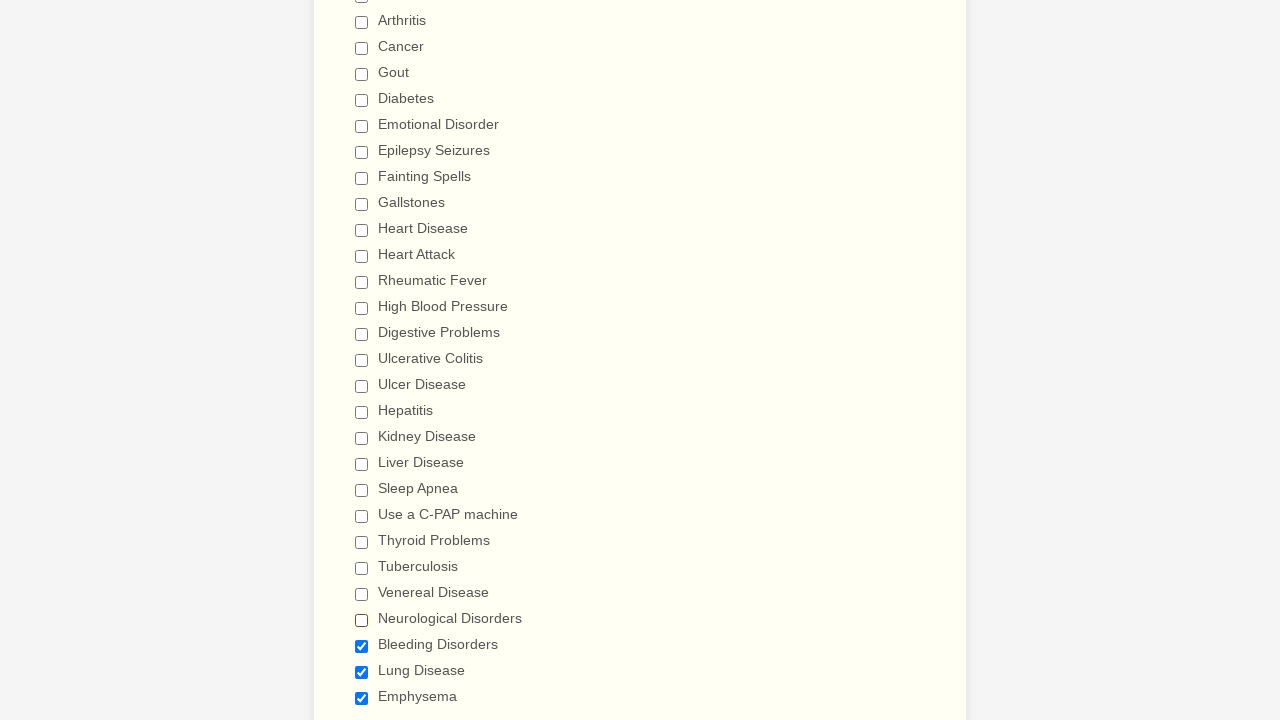

Unchecked a checked checkbox at (362, 646) on input[type='checkbox'] >> nth=26
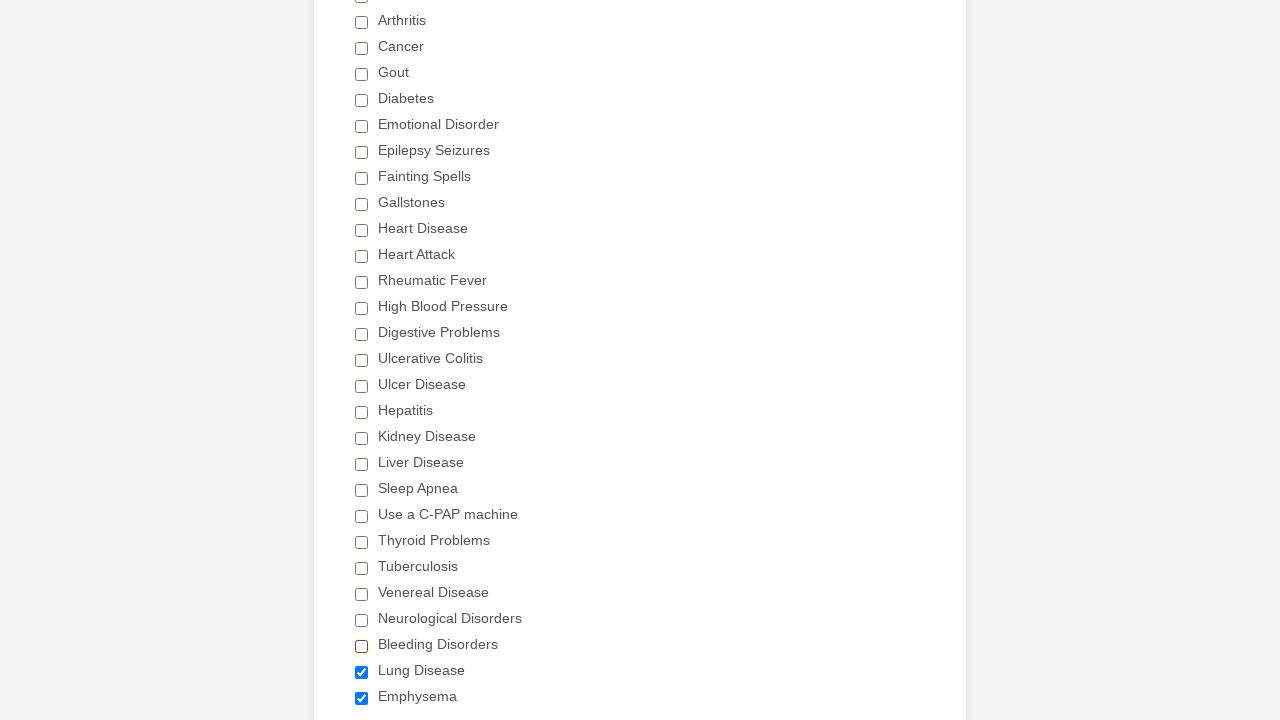

Unchecked a checked checkbox at (362, 672) on input[type='checkbox'] >> nth=27
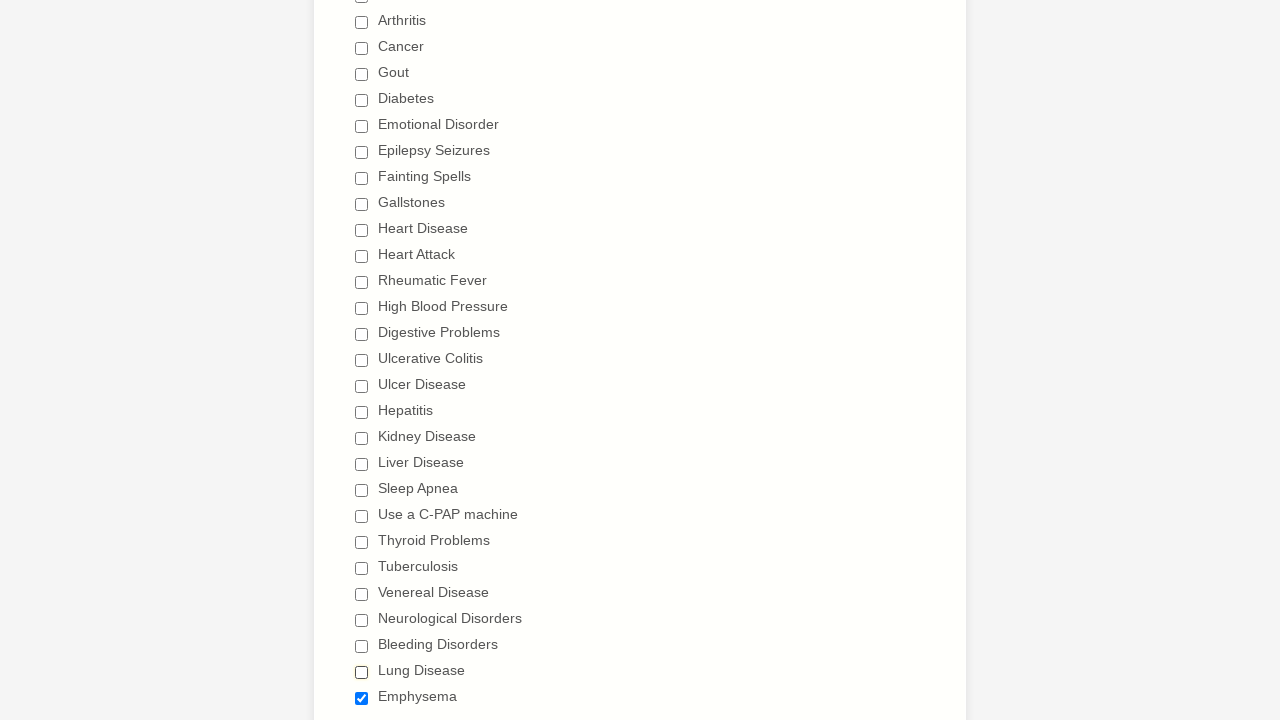

Unchecked a checked checkbox at (362, 698) on input[type='checkbox'] >> nth=28
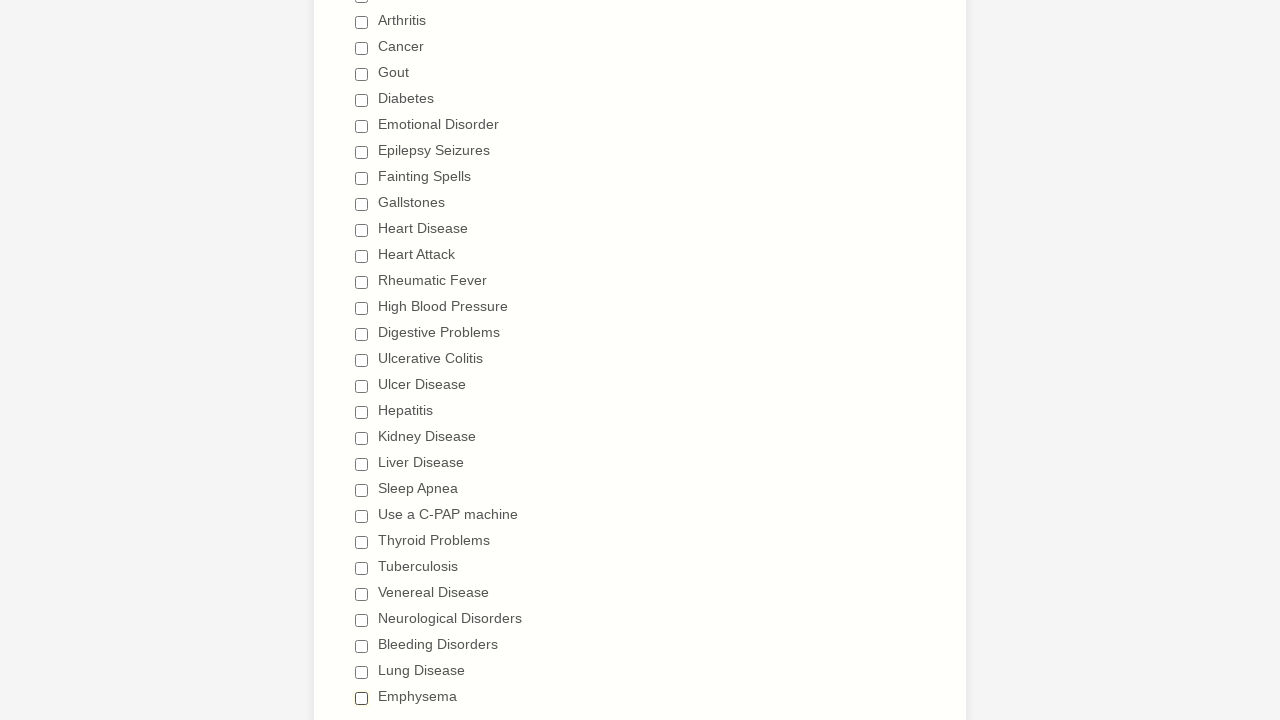

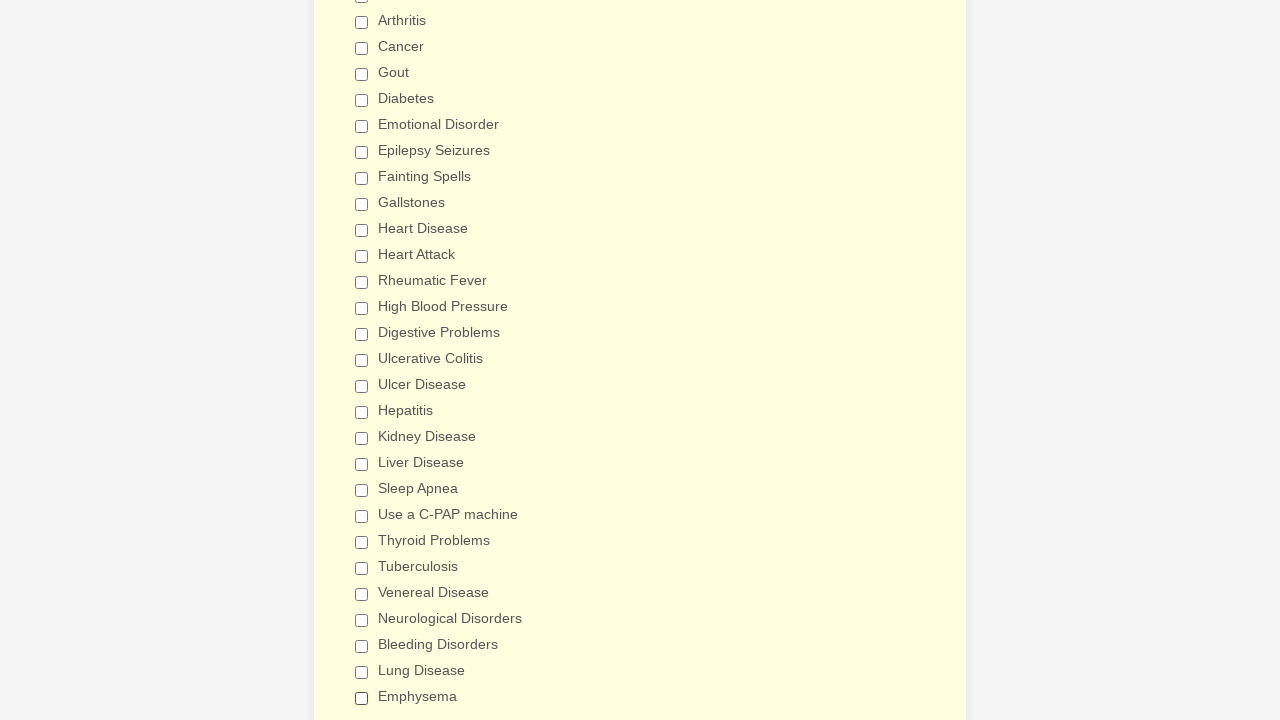